Tests filling a large form by entering the same text into all input fields and then clicking the submit button

Starting URL: http://suninjuly.github.io/huge_form.html

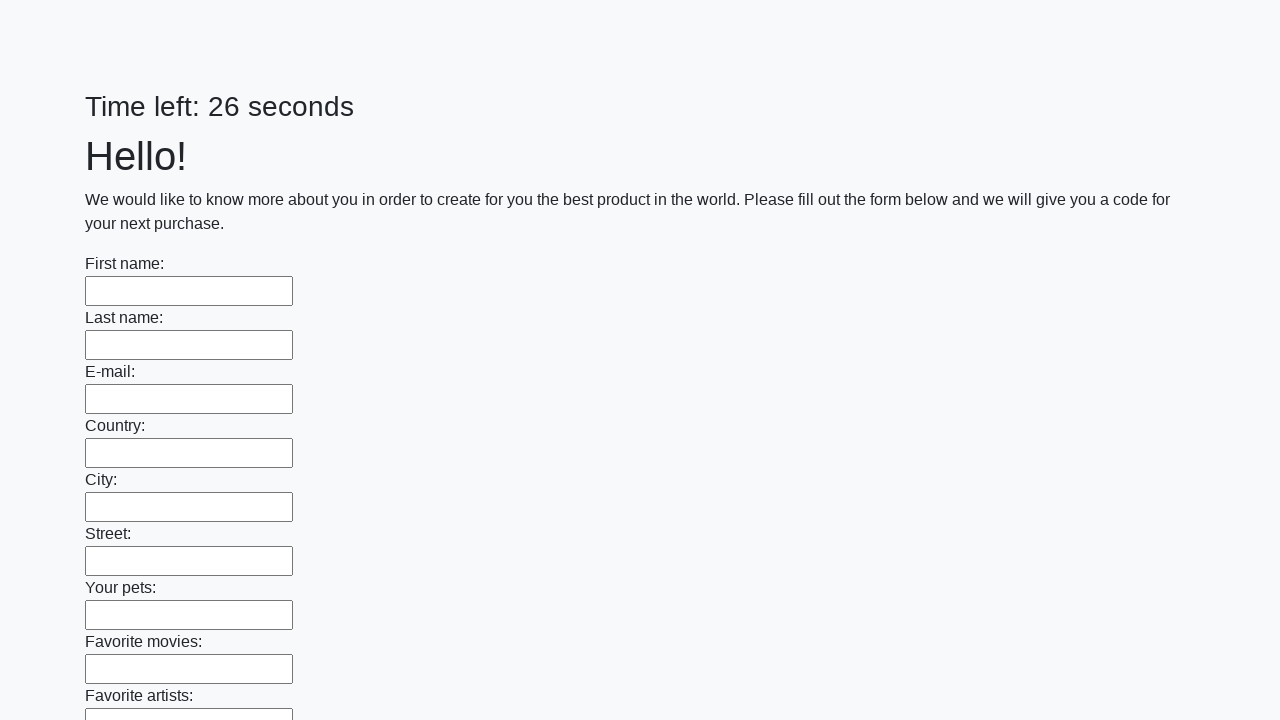

Located all input elements on the form
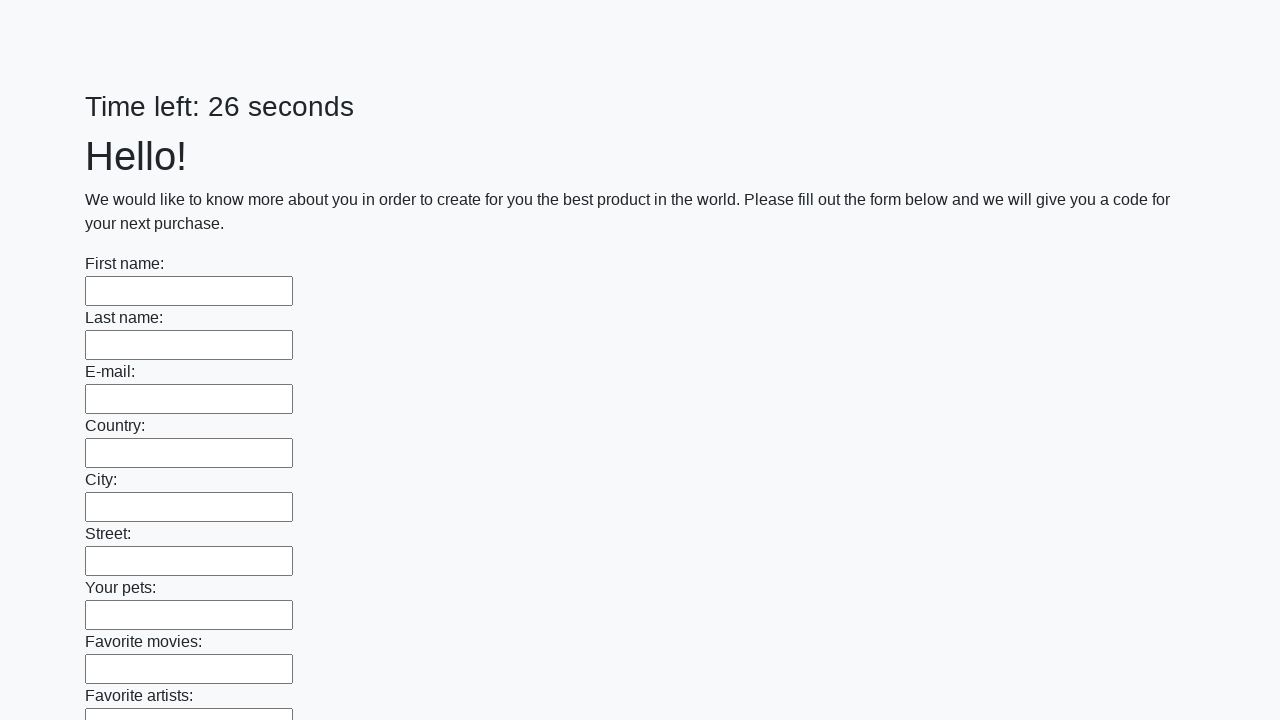

Filled an input field with 'Наташа Умница' on input >> nth=0
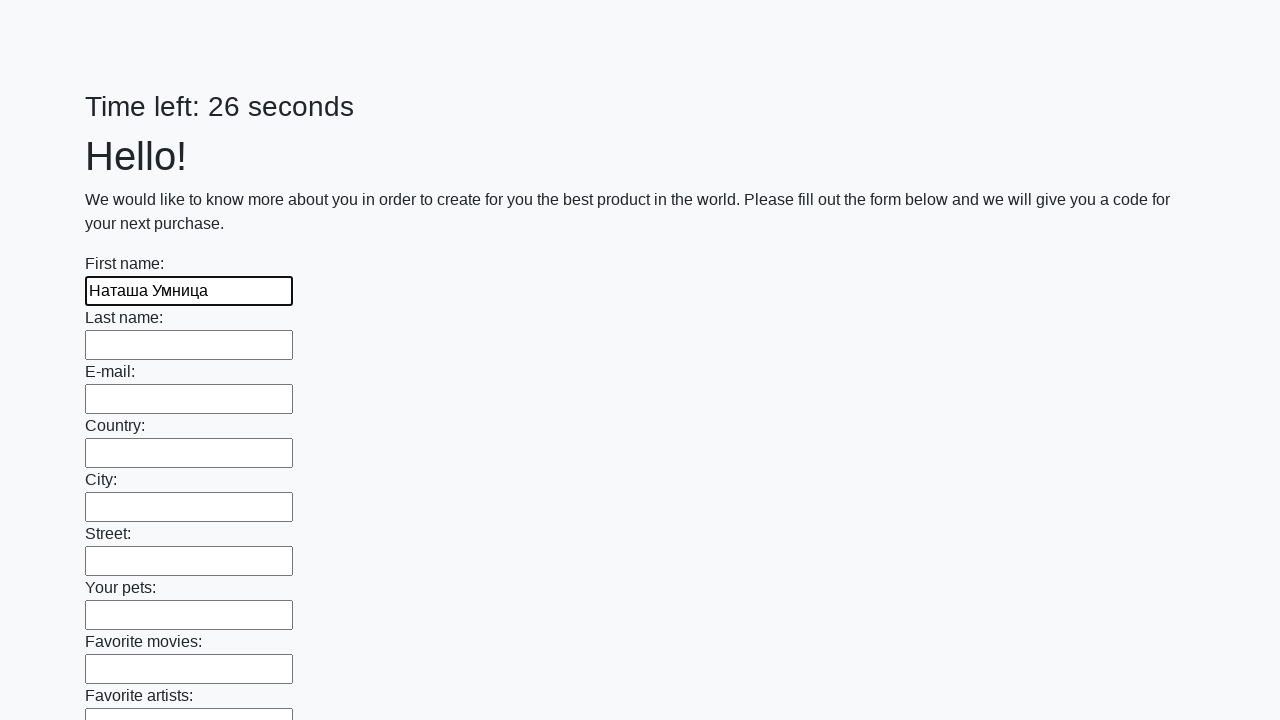

Filled an input field with 'Наташа Умница' on input >> nth=1
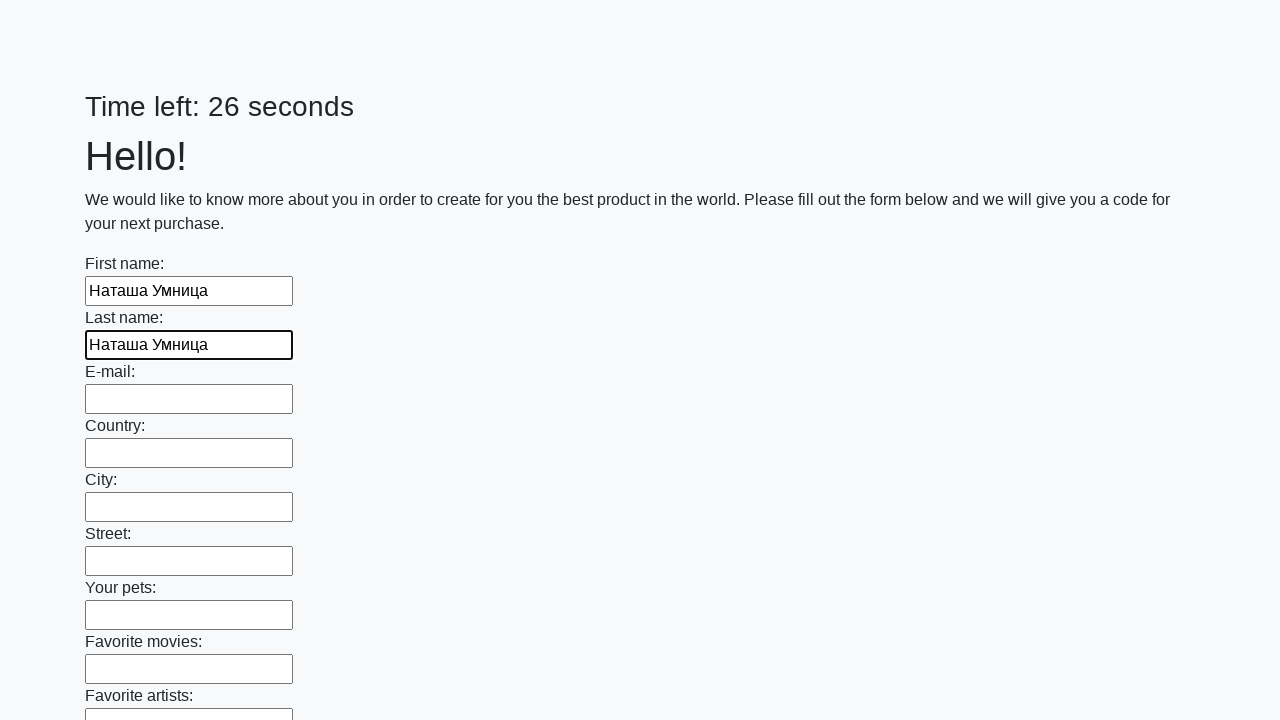

Filled an input field with 'Наташа Умница' on input >> nth=2
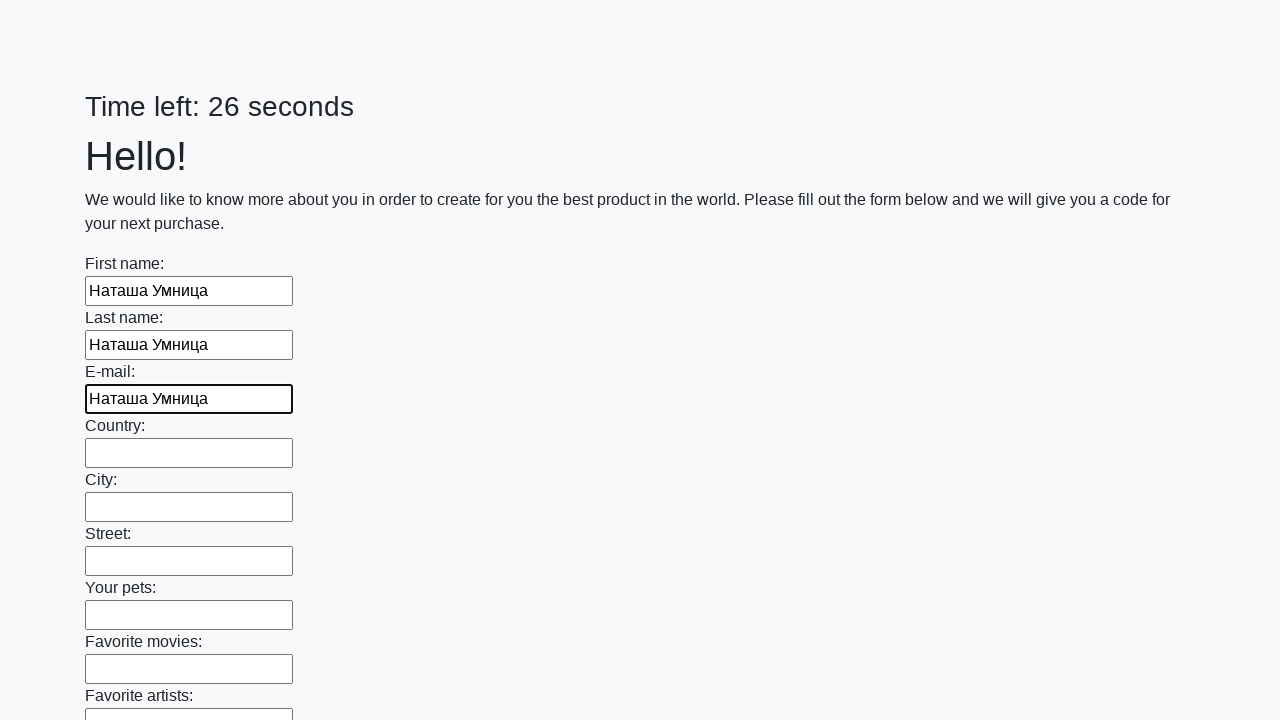

Filled an input field with 'Наташа Умница' on input >> nth=3
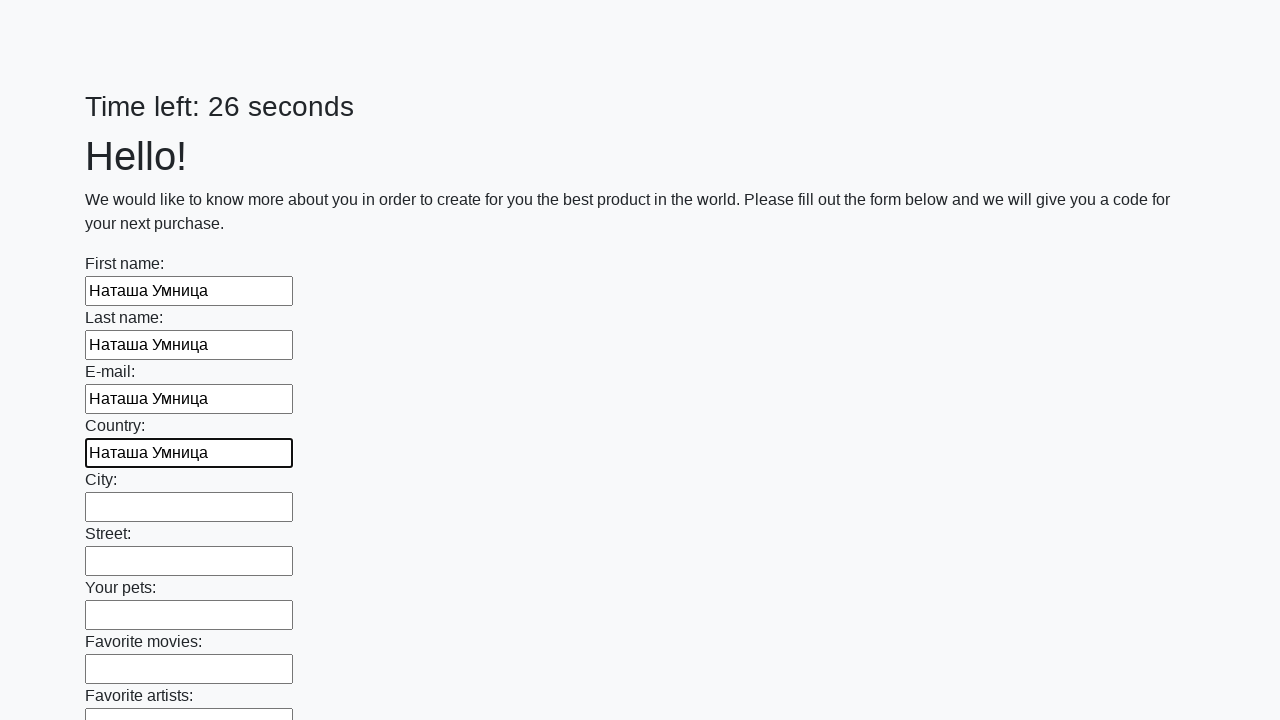

Filled an input field with 'Наташа Умница' on input >> nth=4
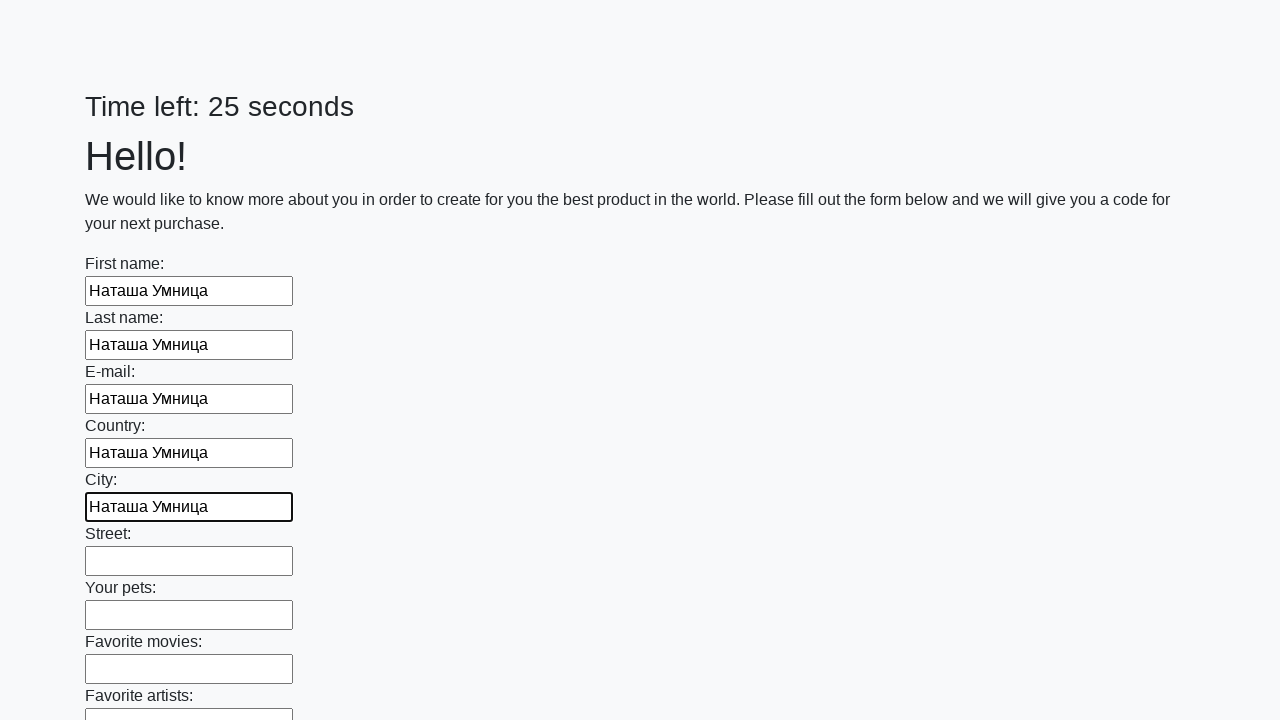

Filled an input field with 'Наташа Умница' on input >> nth=5
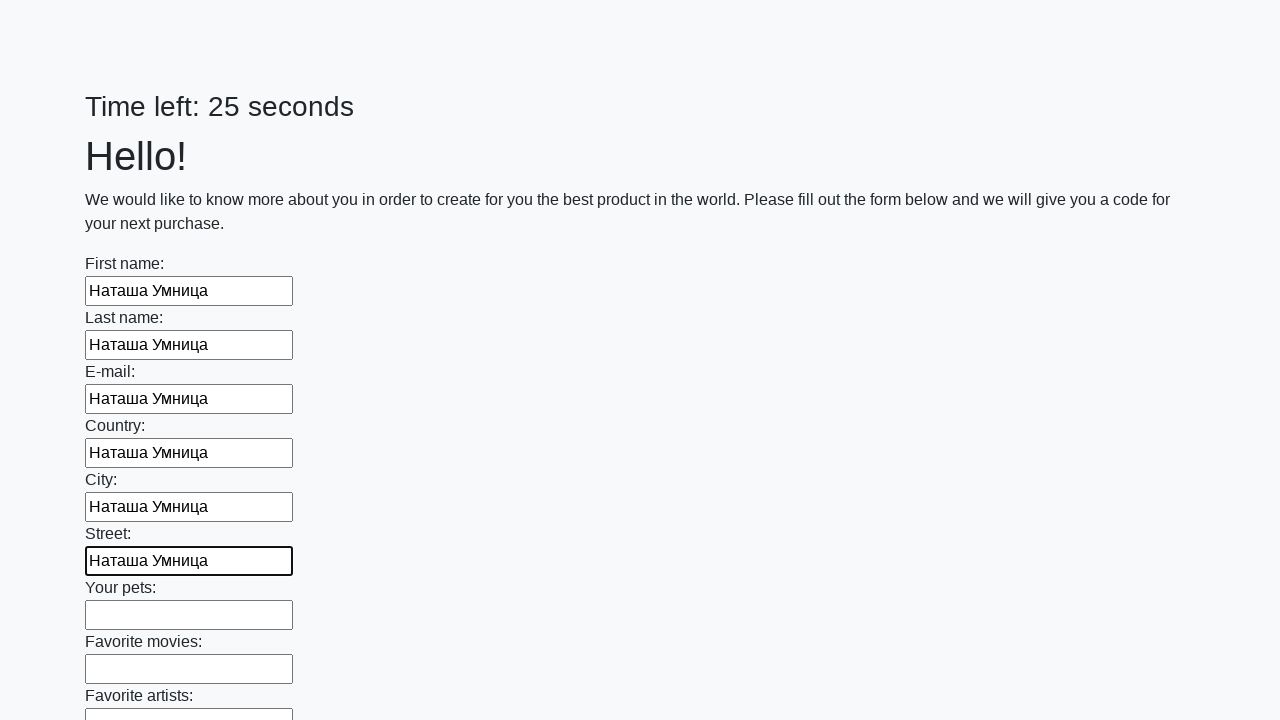

Filled an input field with 'Наташа Умница' on input >> nth=6
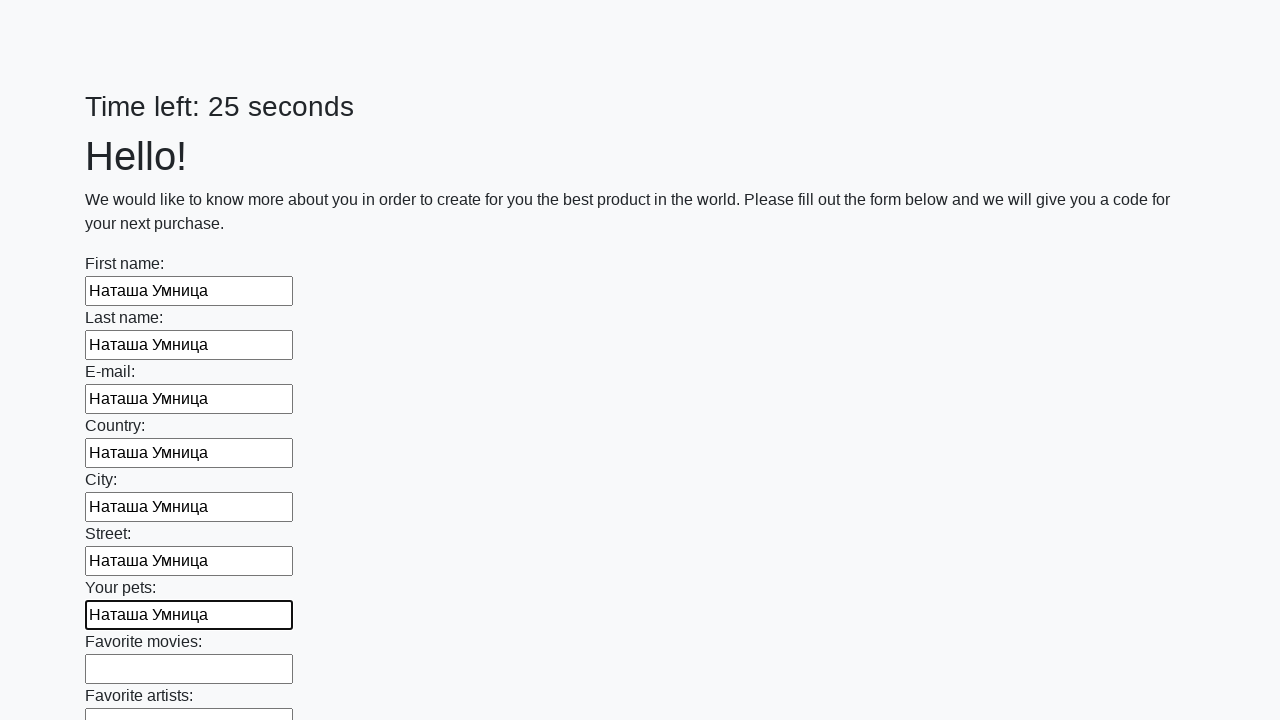

Filled an input field with 'Наташа Умница' on input >> nth=7
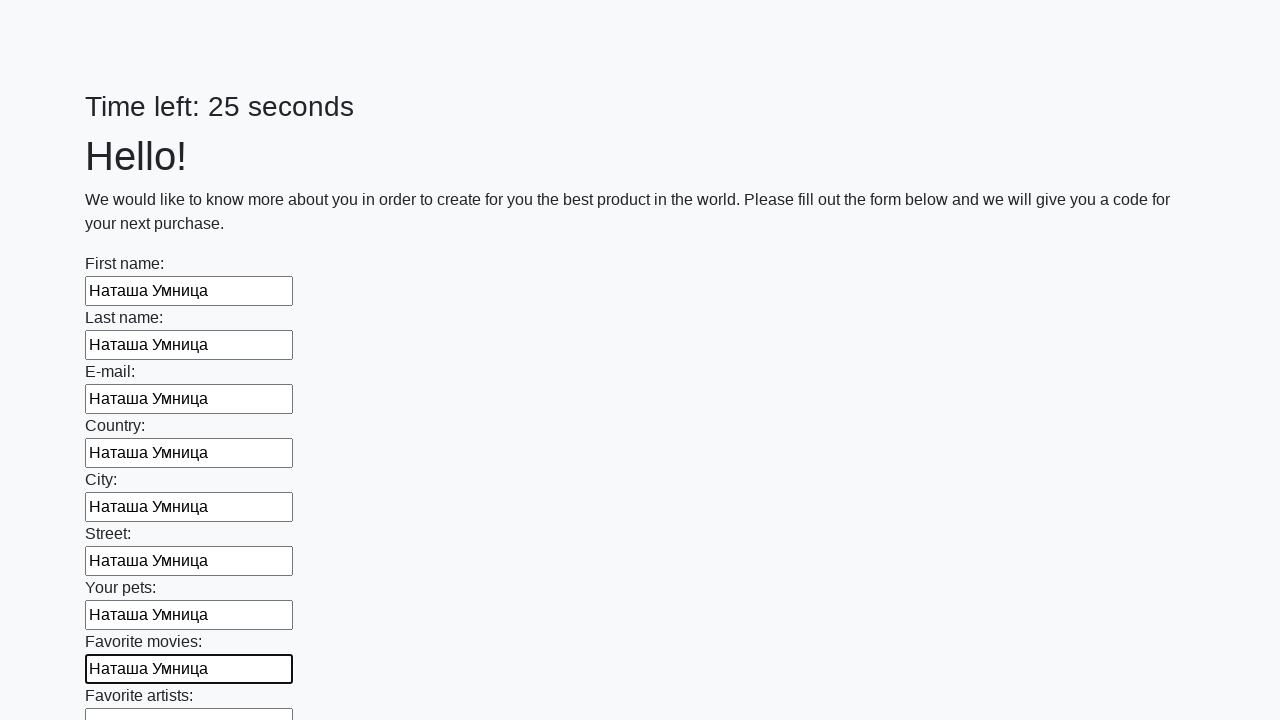

Filled an input field with 'Наташа Умница' on input >> nth=8
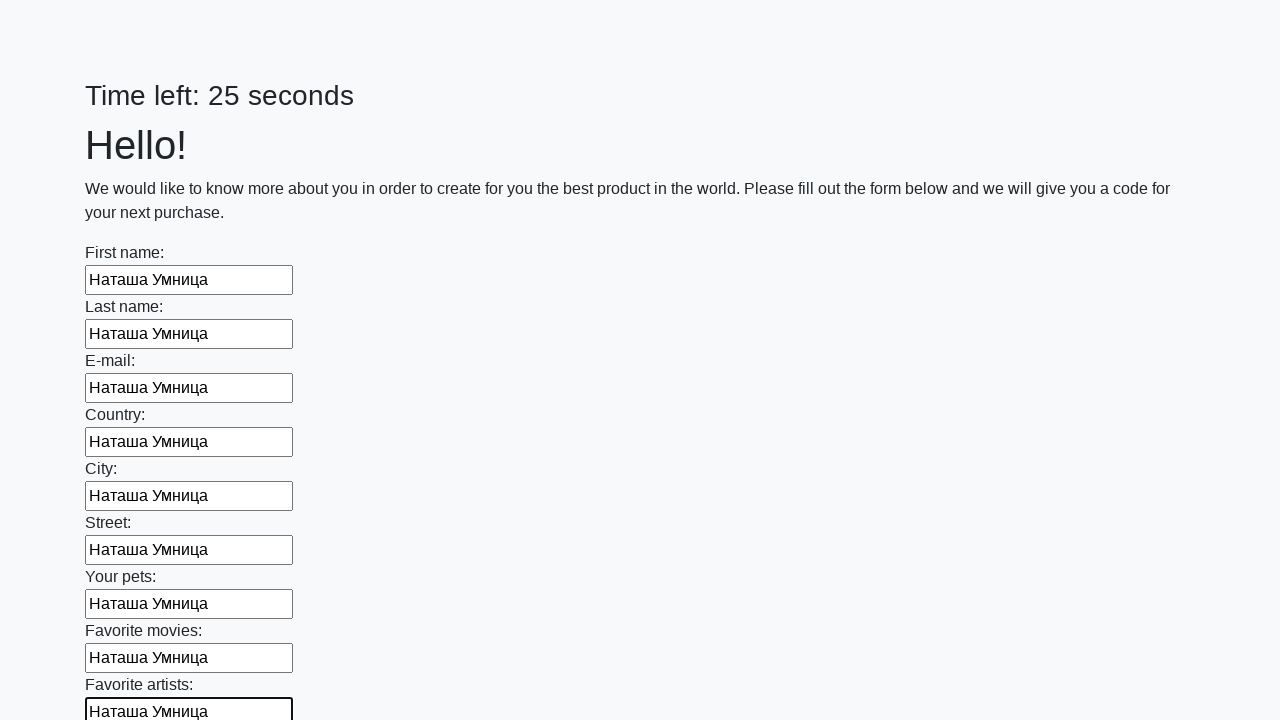

Filled an input field with 'Наташа Умница' on input >> nth=9
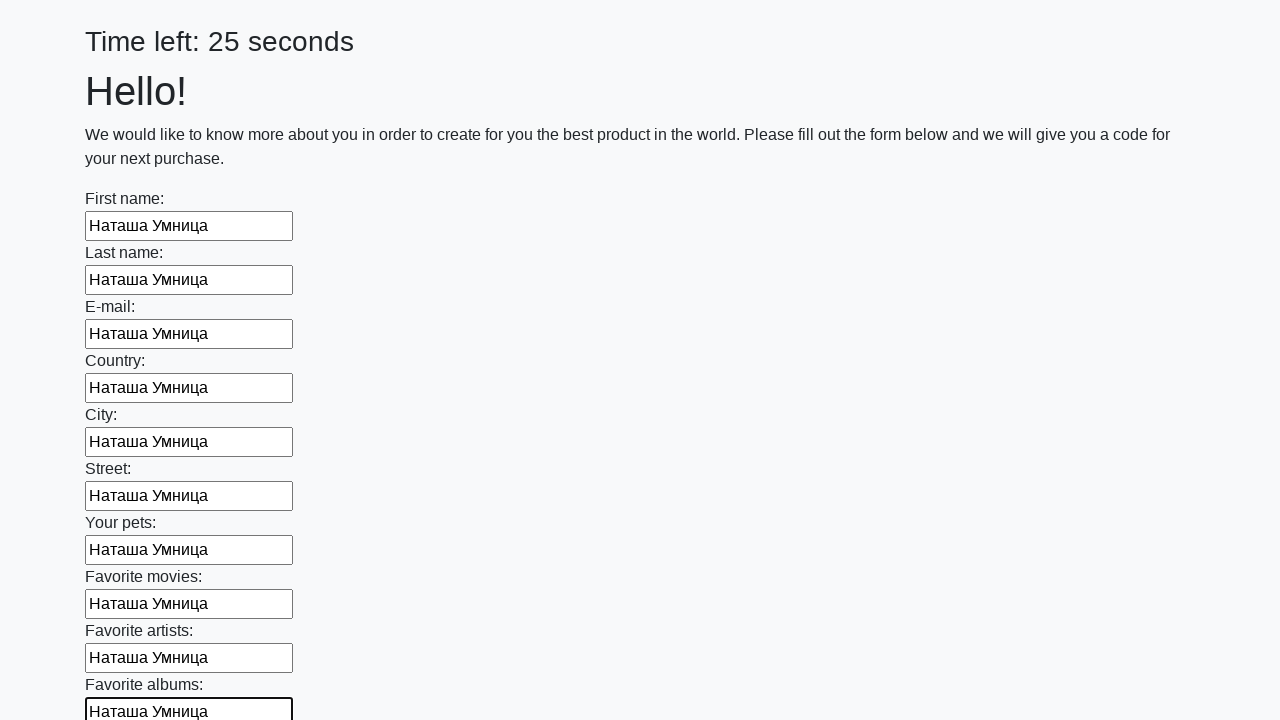

Filled an input field with 'Наташа Умница' on input >> nth=10
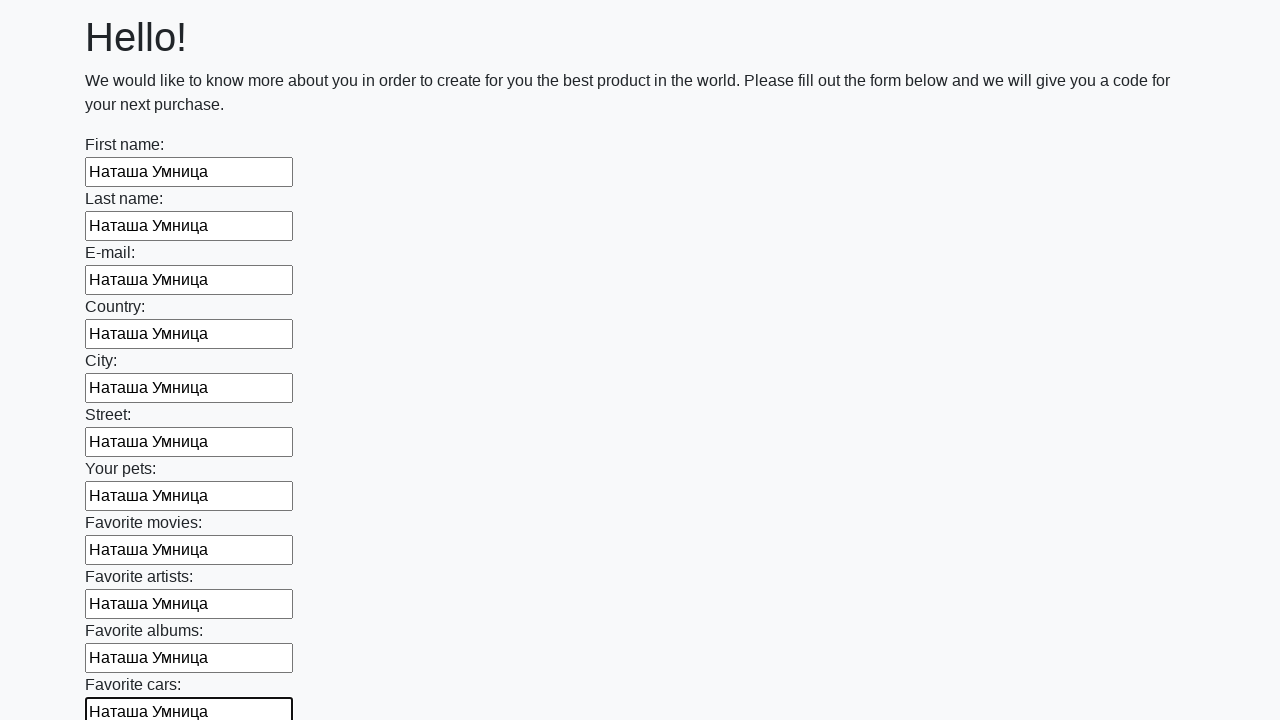

Filled an input field with 'Наташа Умница' on input >> nth=11
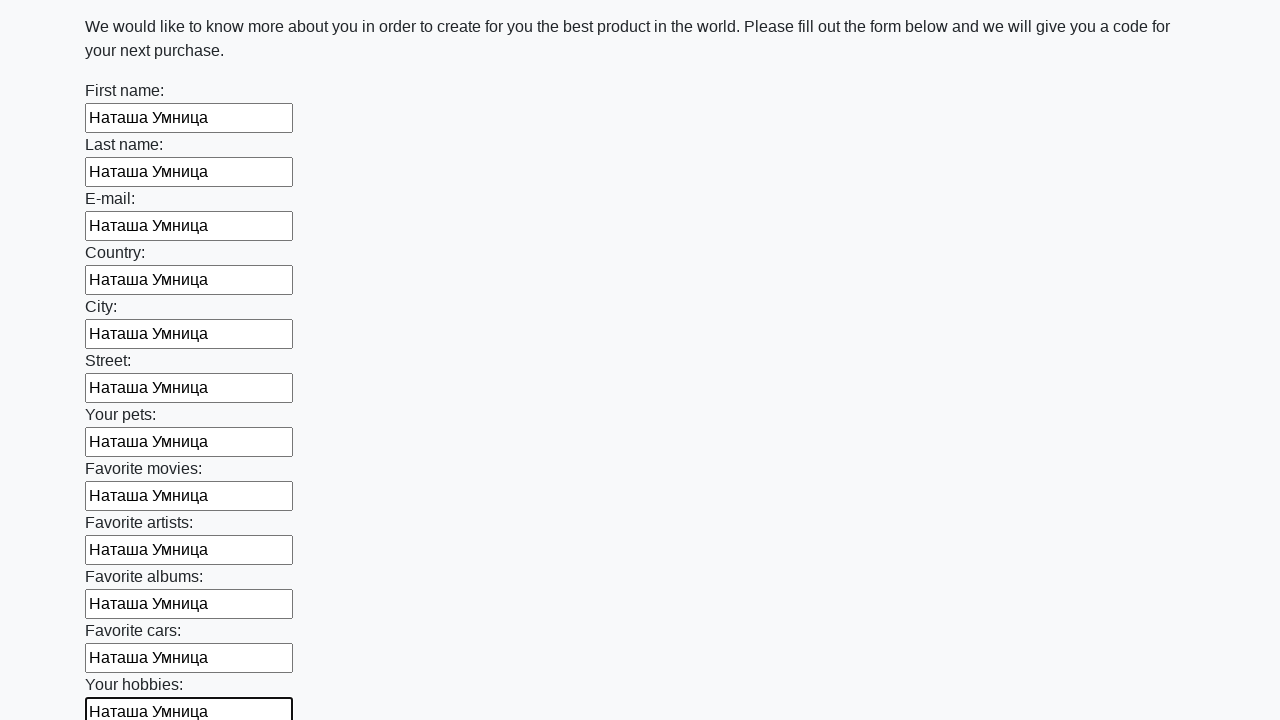

Filled an input field with 'Наташа Умница' on input >> nth=12
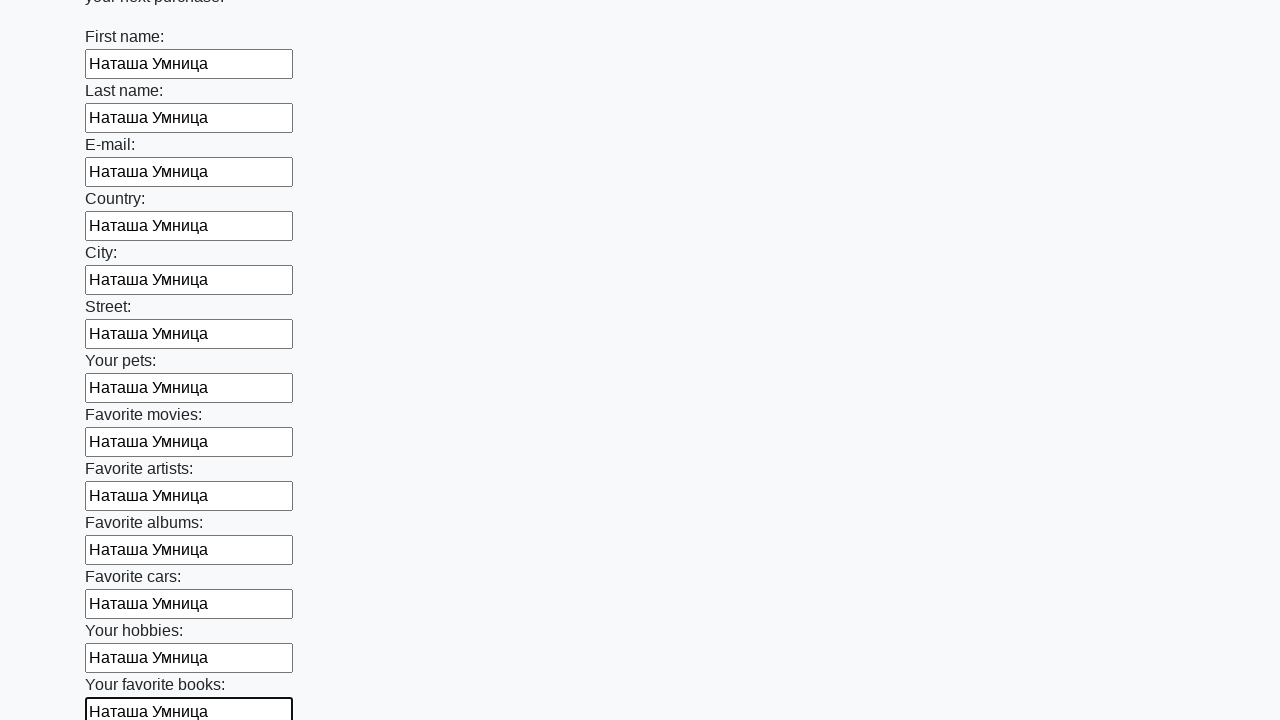

Filled an input field with 'Наташа Умница' on input >> nth=13
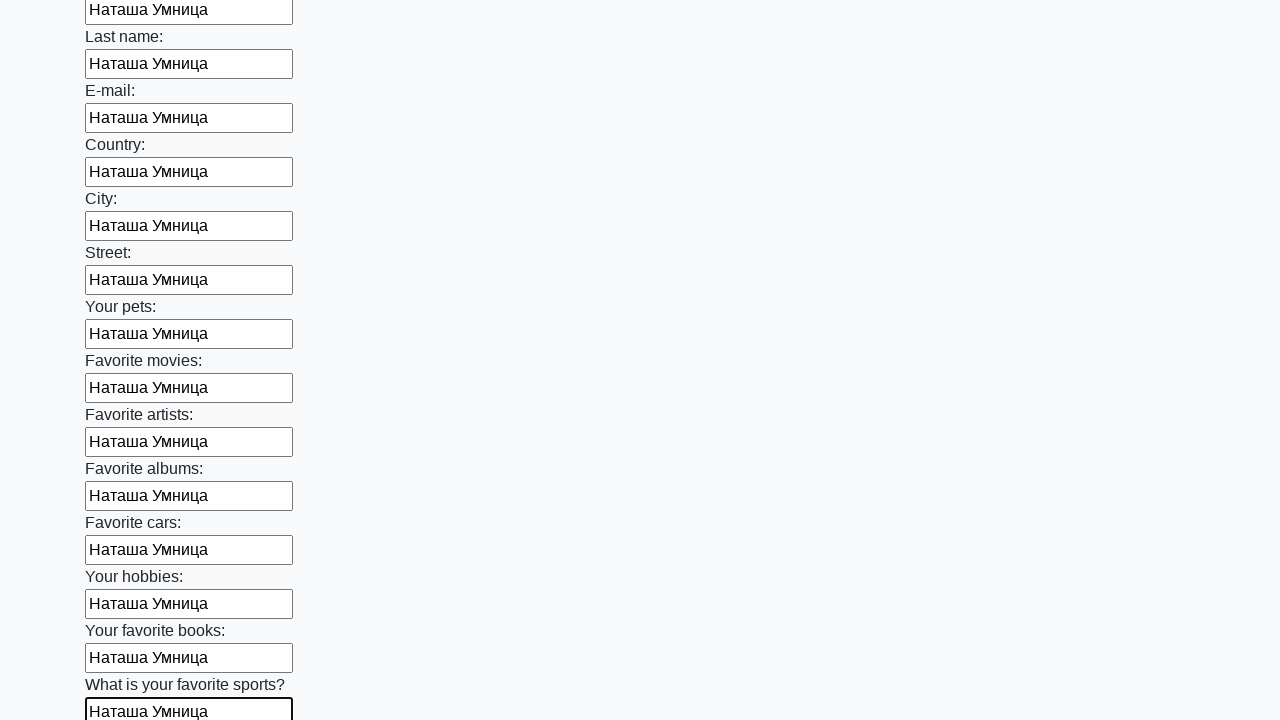

Filled an input field with 'Наташа Умница' on input >> nth=14
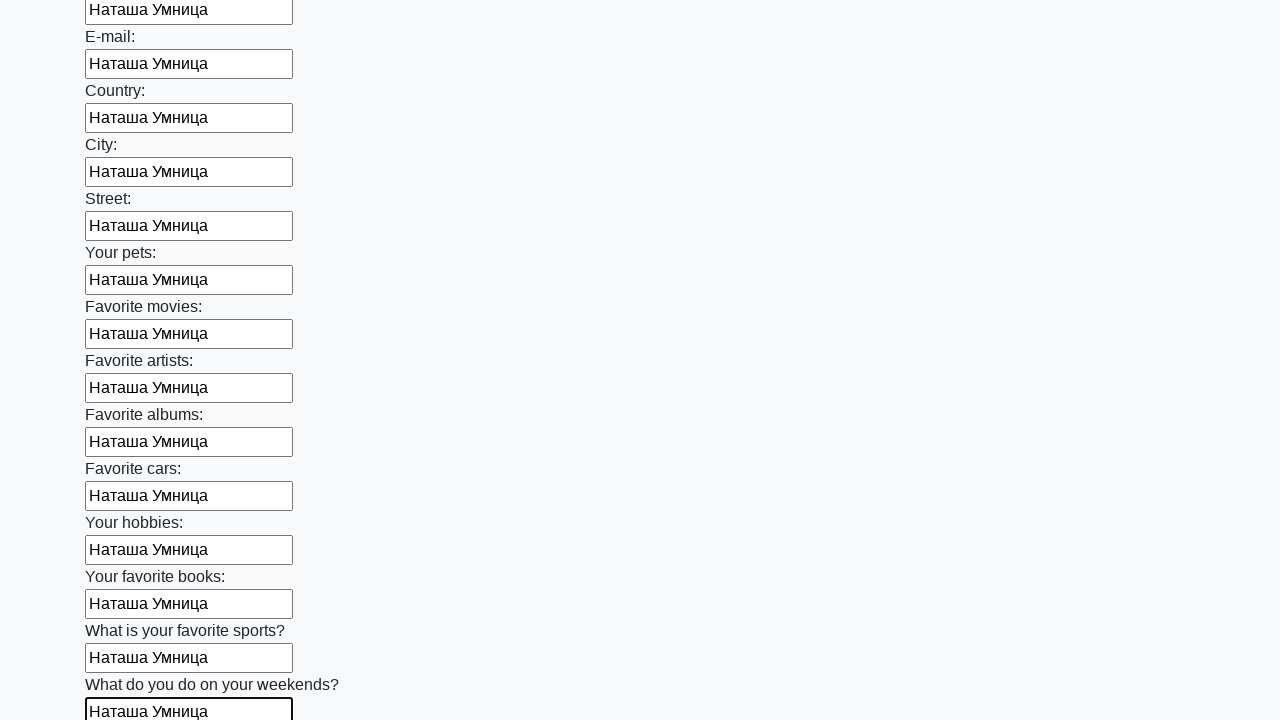

Filled an input field with 'Наташа Умница' on input >> nth=15
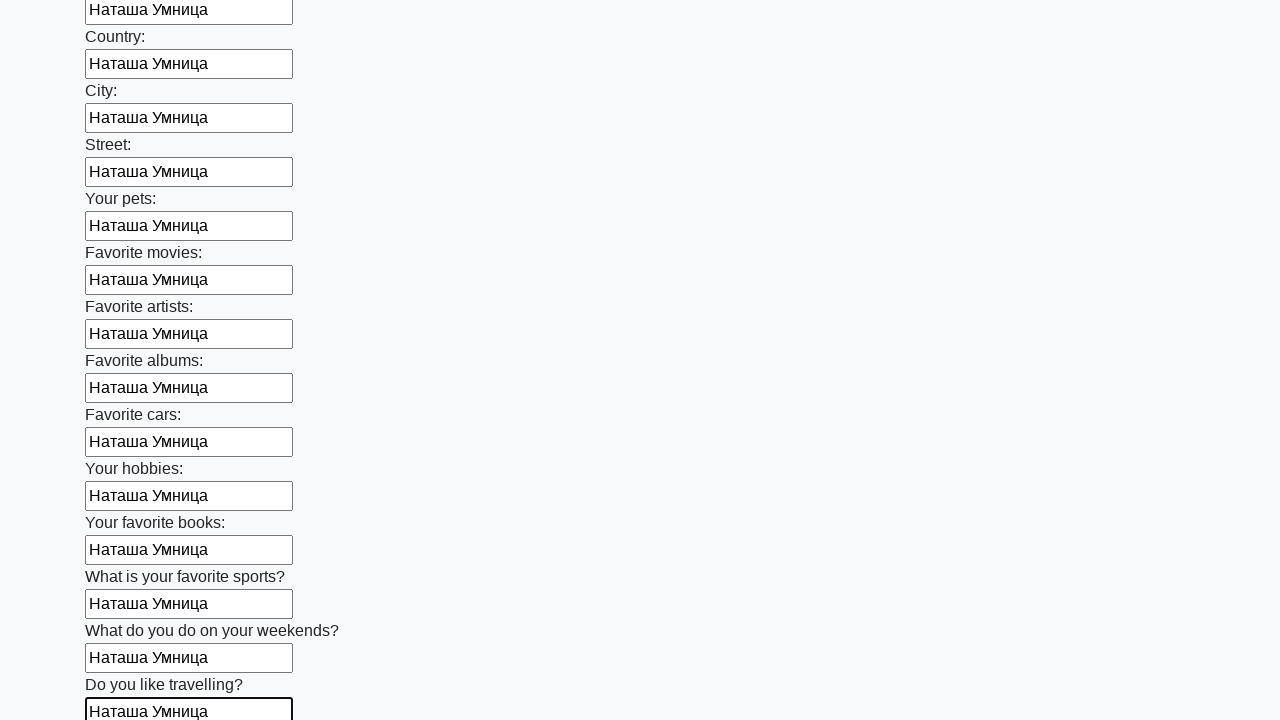

Filled an input field with 'Наташа Умница' on input >> nth=16
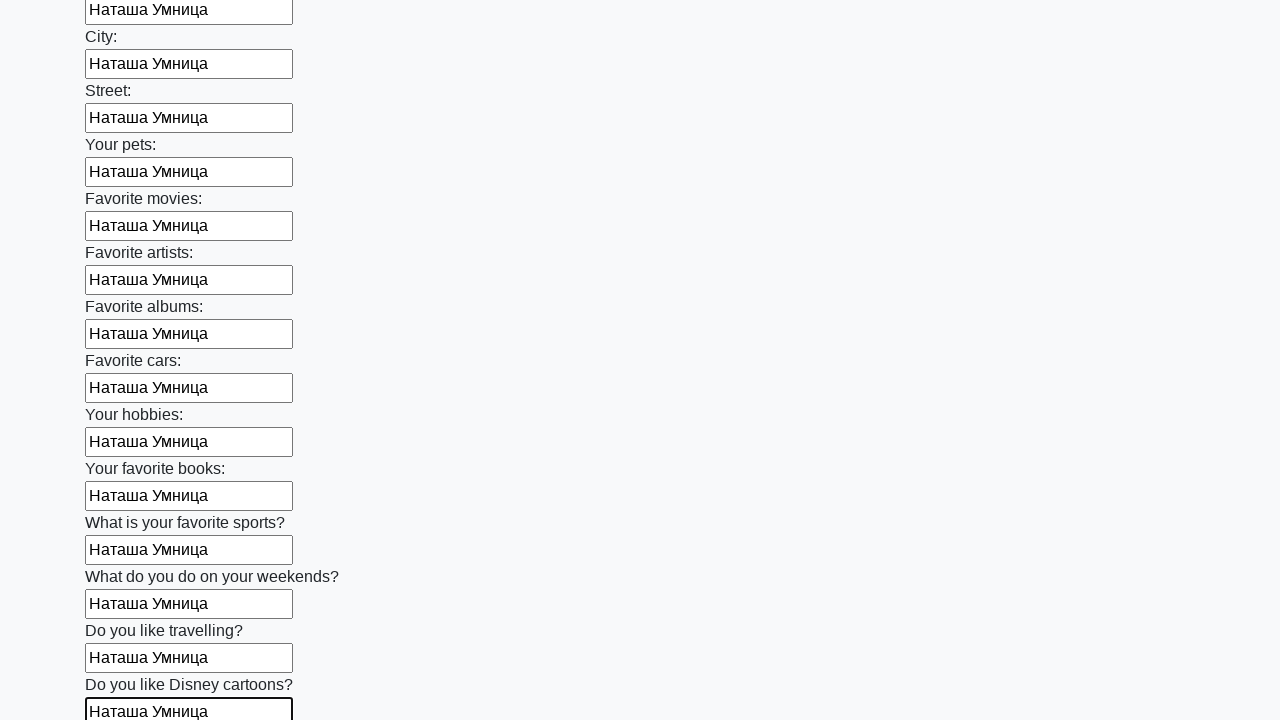

Filled an input field with 'Наташа Умница' on input >> nth=17
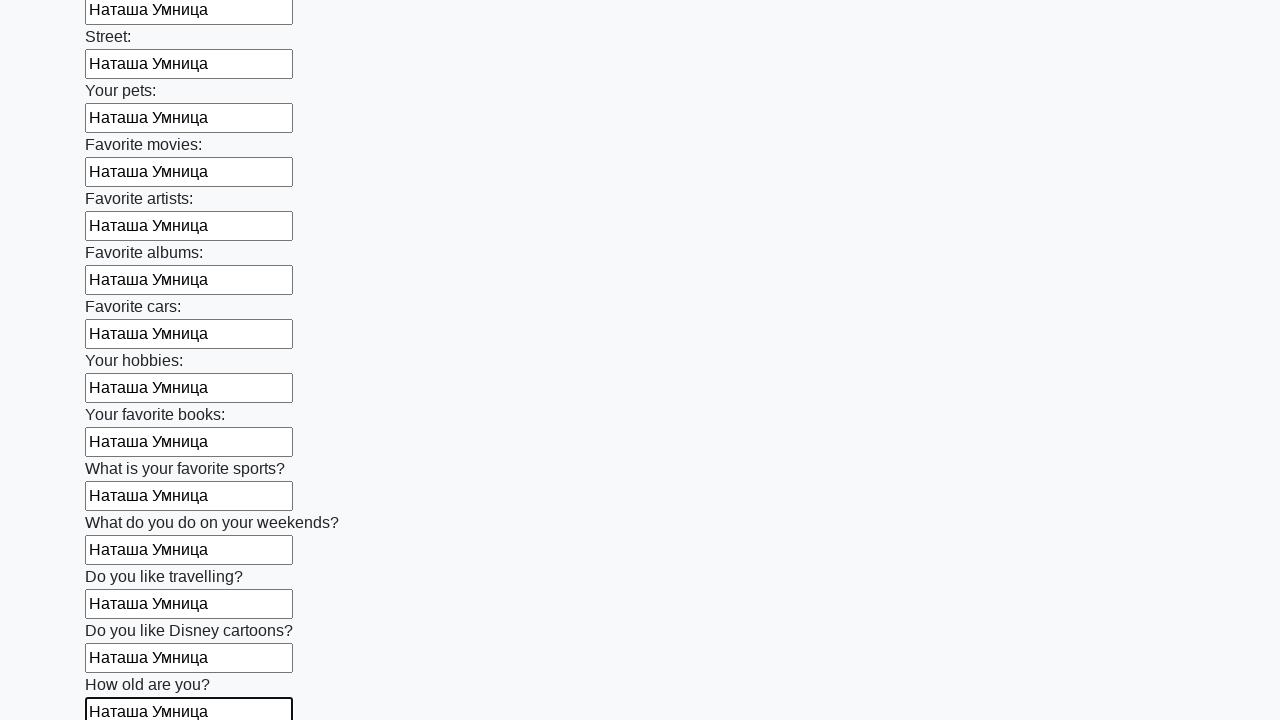

Filled an input field with 'Наташа Умница' on input >> nth=18
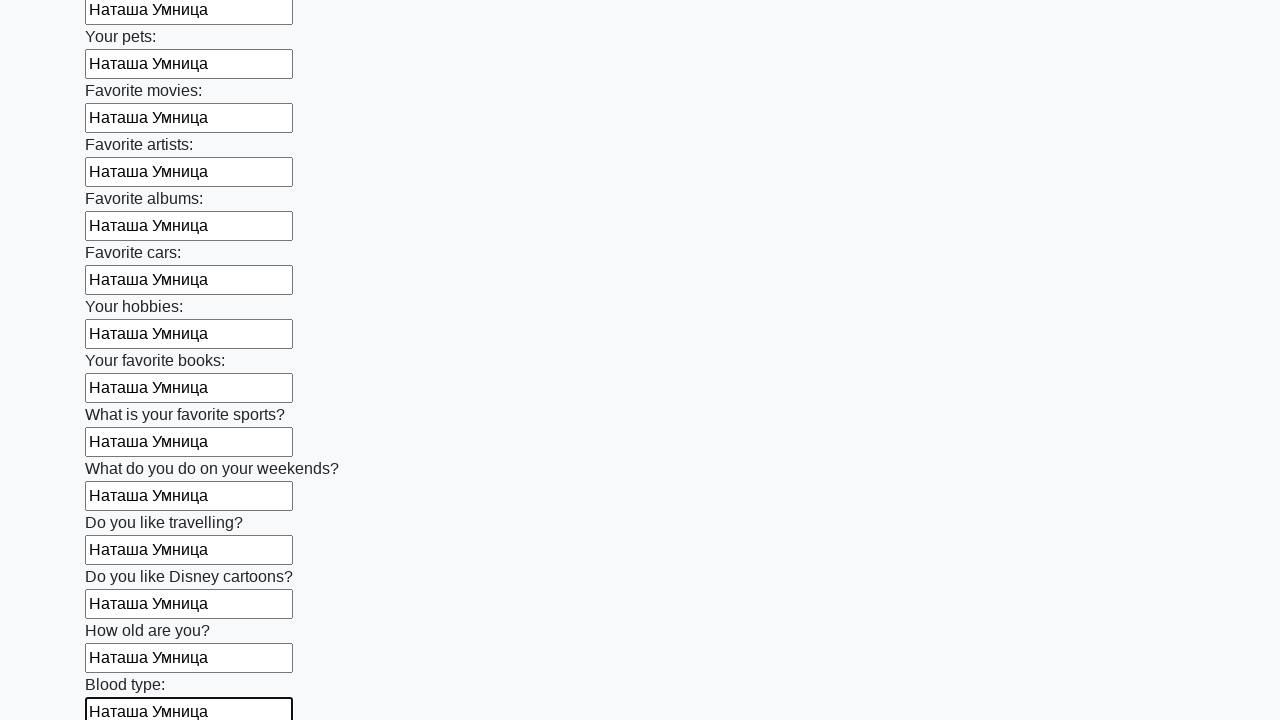

Filled an input field with 'Наташа Умница' on input >> nth=19
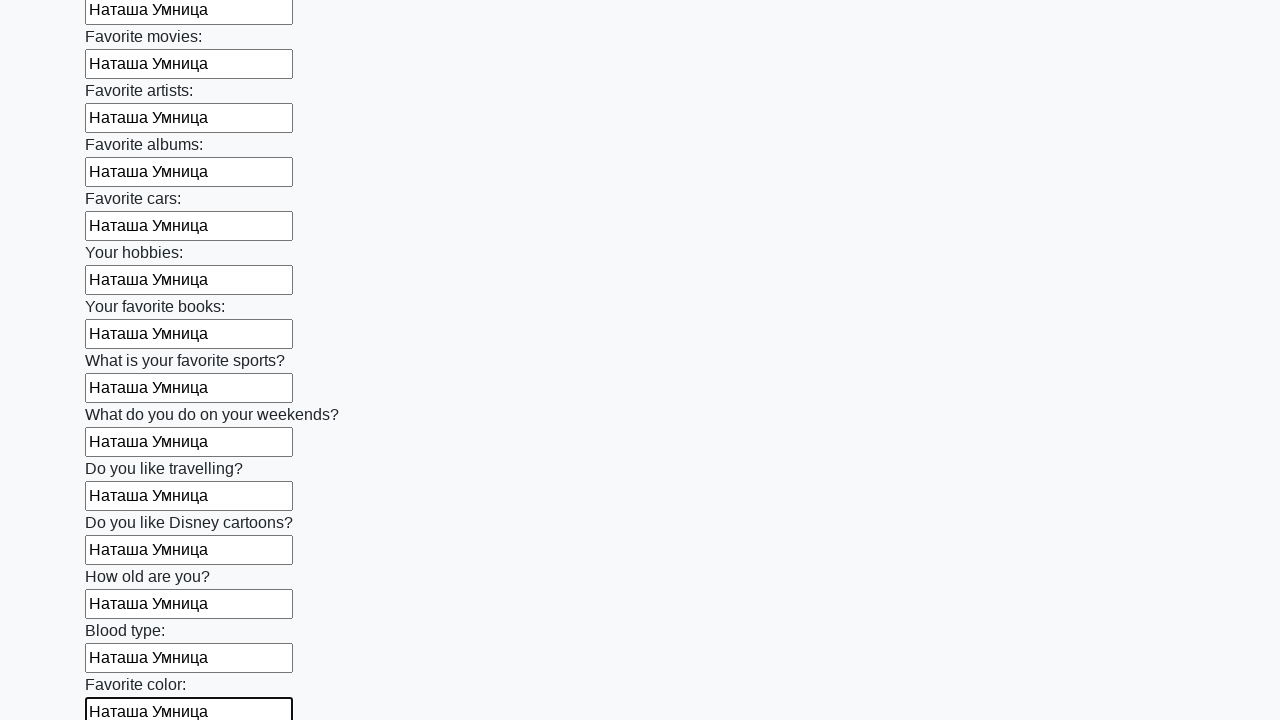

Filled an input field with 'Наташа Умница' on input >> nth=20
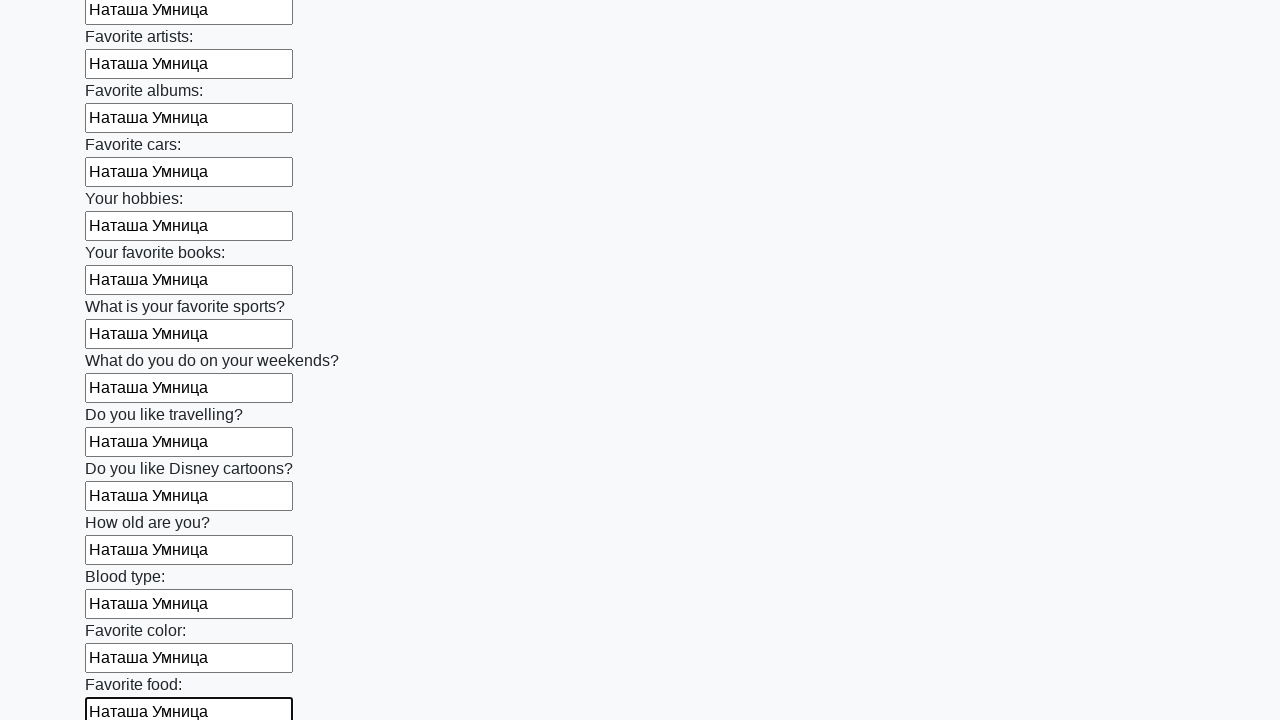

Filled an input field with 'Наташа Умница' on input >> nth=21
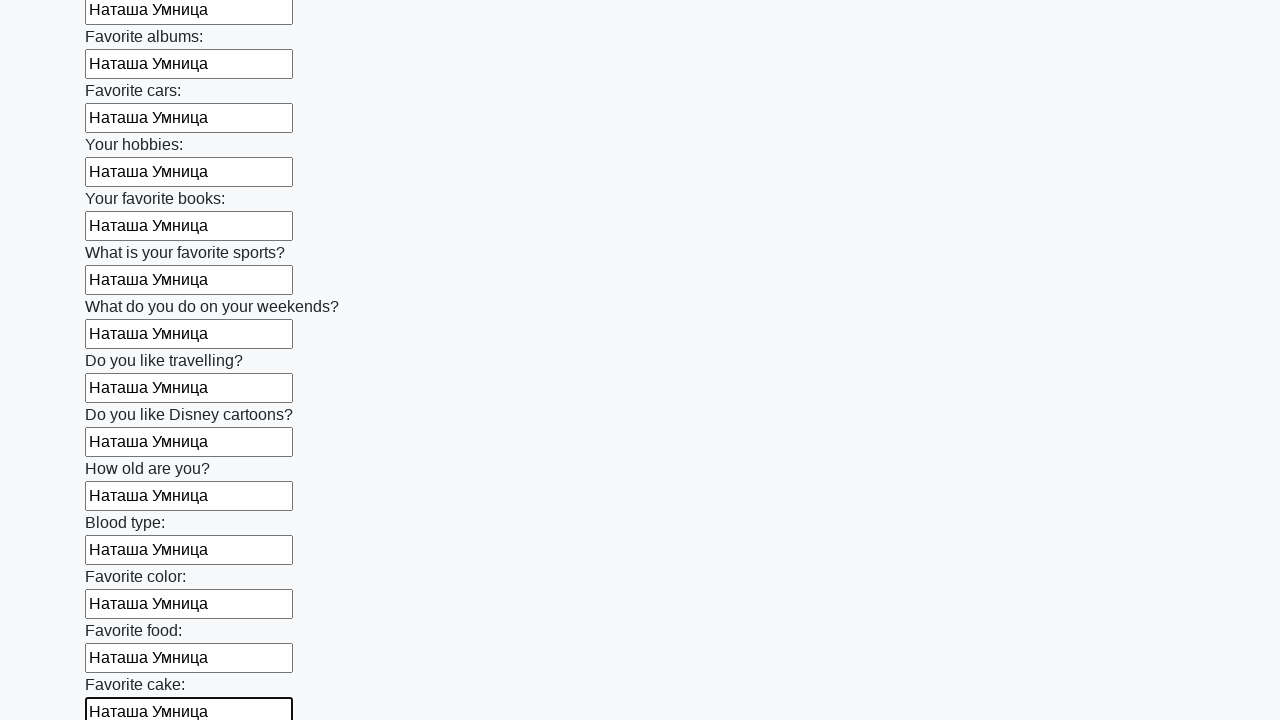

Filled an input field with 'Наташа Умница' on input >> nth=22
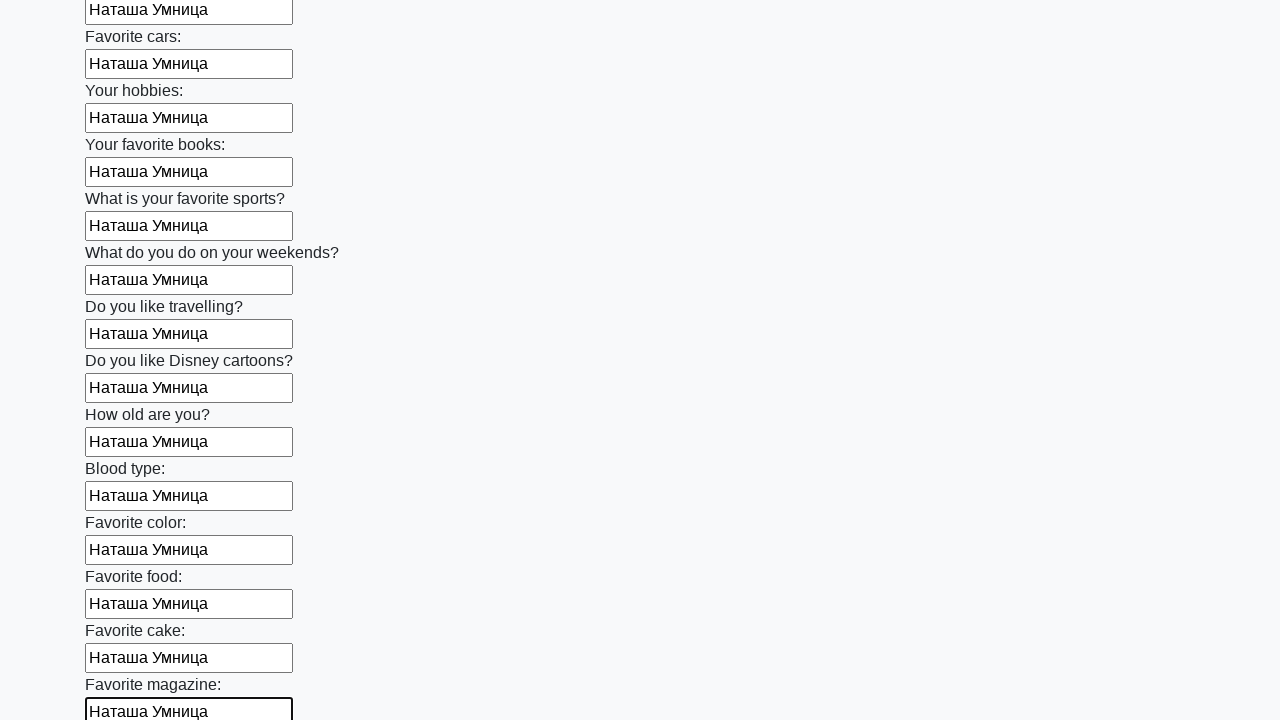

Filled an input field with 'Наташа Умница' on input >> nth=23
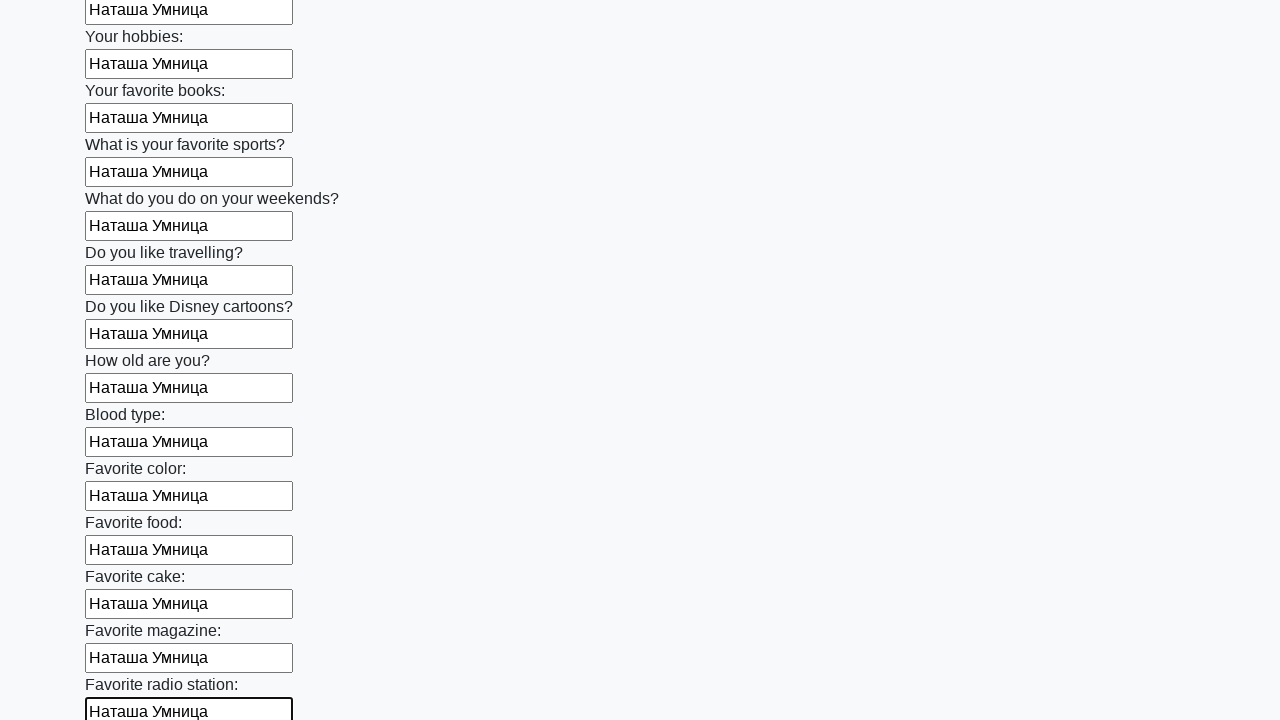

Filled an input field with 'Наташа Умница' on input >> nth=24
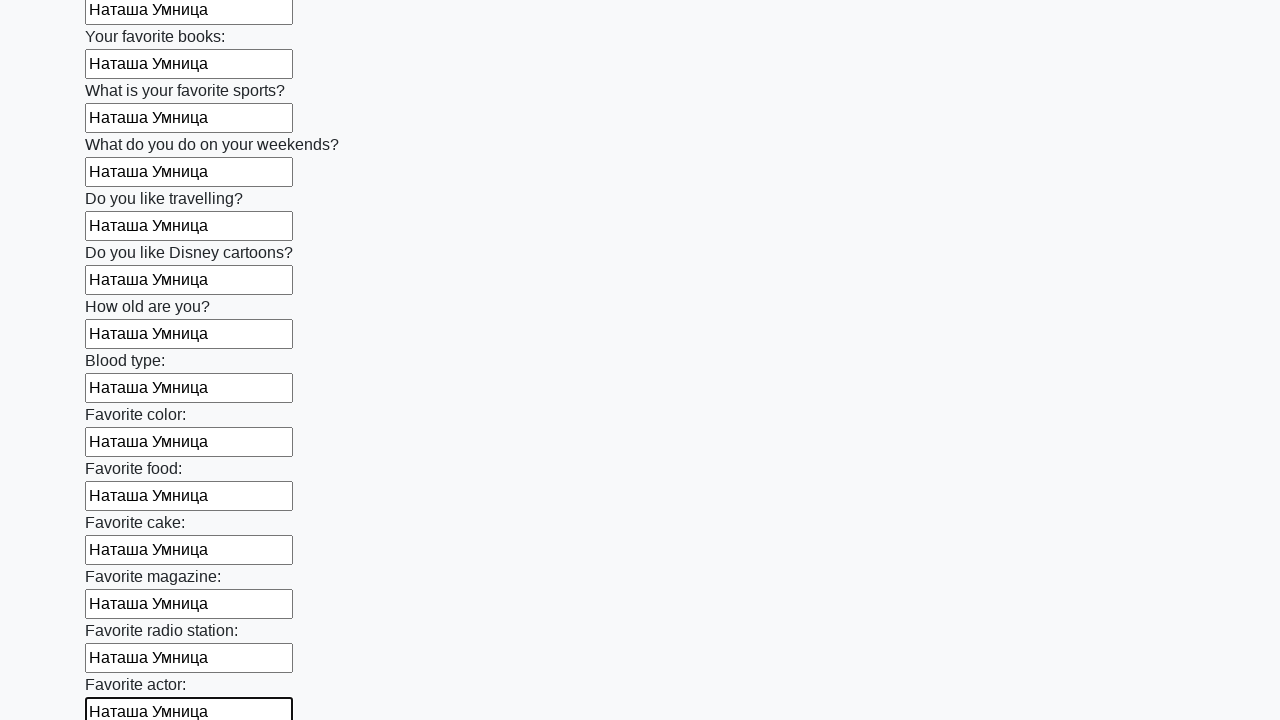

Filled an input field with 'Наташа Умница' on input >> nth=25
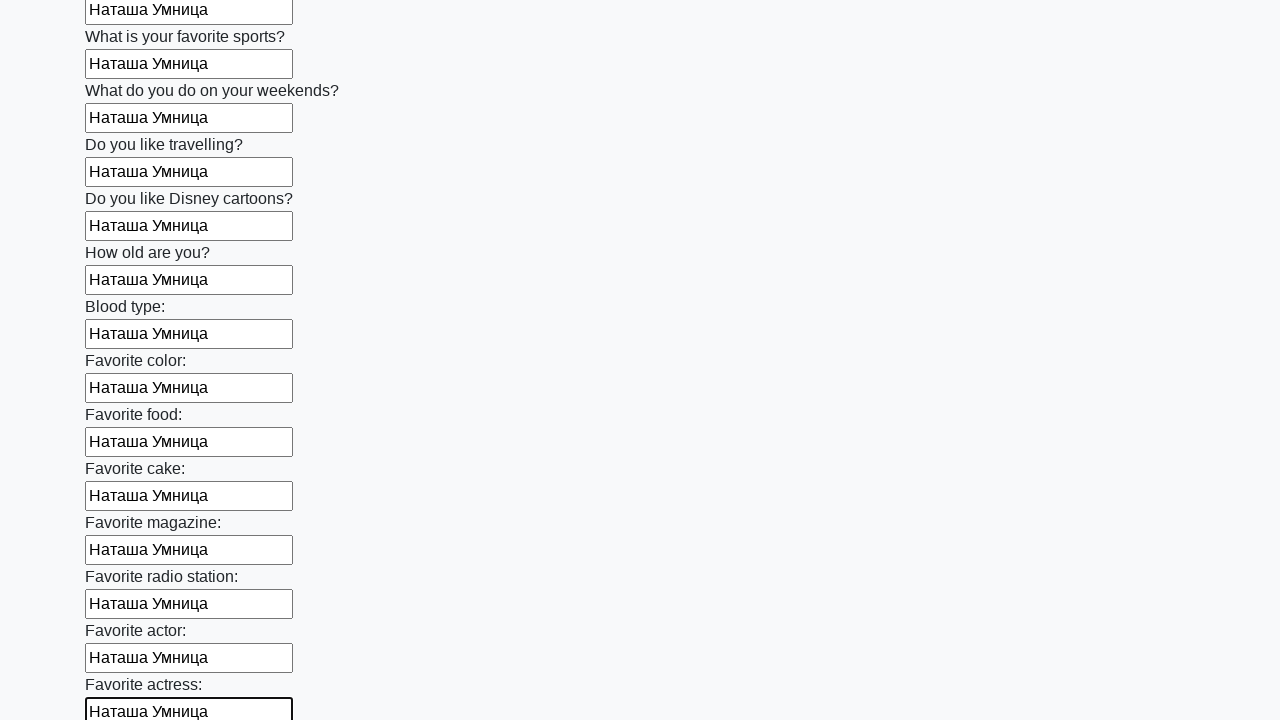

Filled an input field with 'Наташа Умница' on input >> nth=26
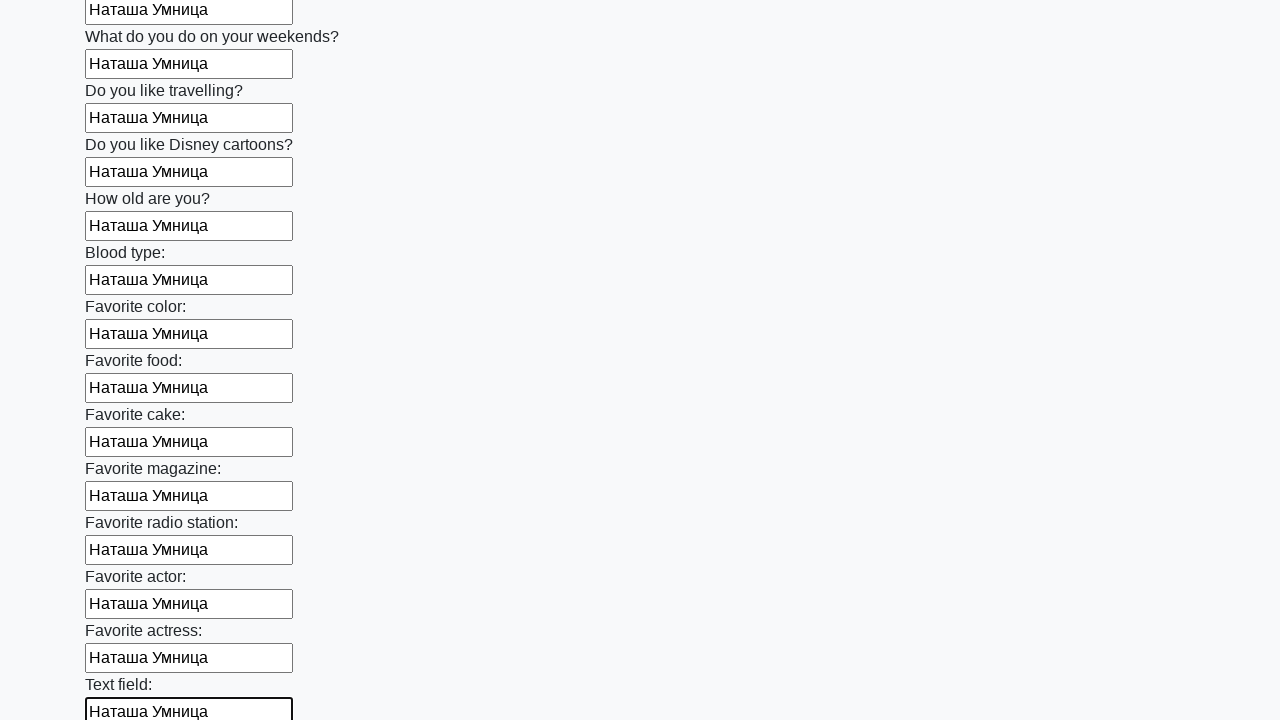

Filled an input field with 'Наташа Умница' on input >> nth=27
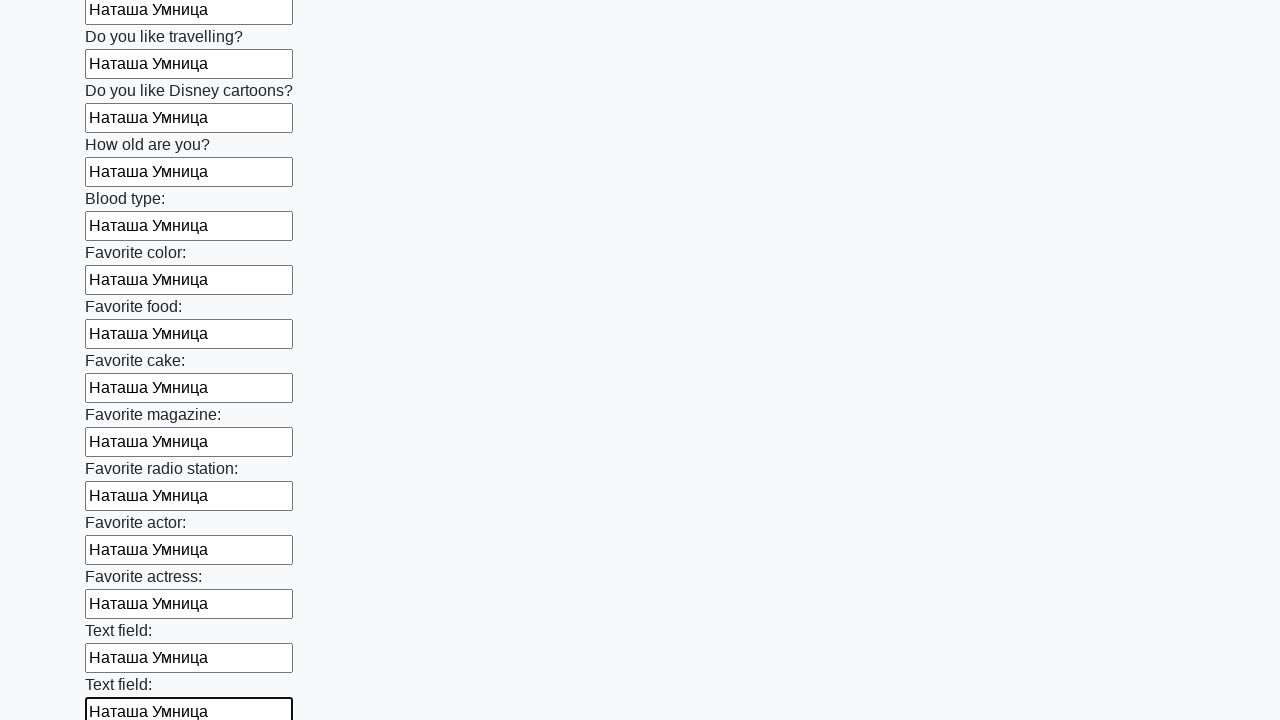

Filled an input field with 'Наташа Умница' on input >> nth=28
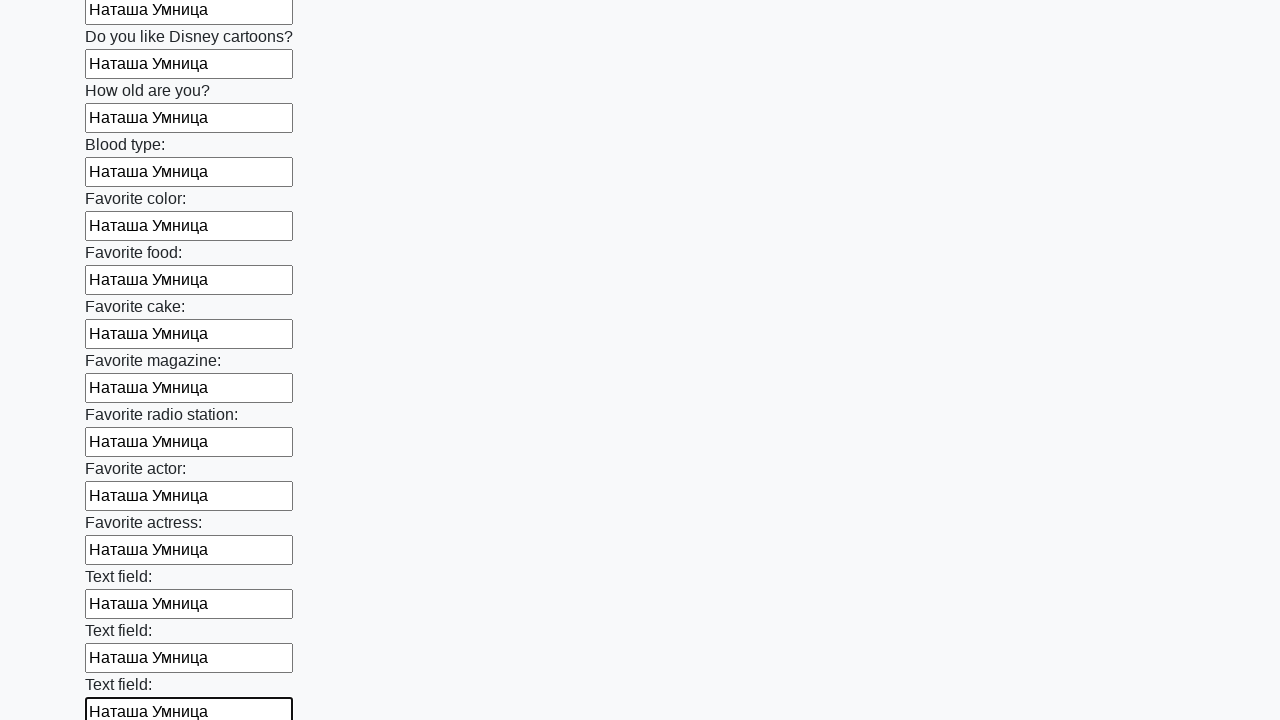

Filled an input field with 'Наташа Умница' on input >> nth=29
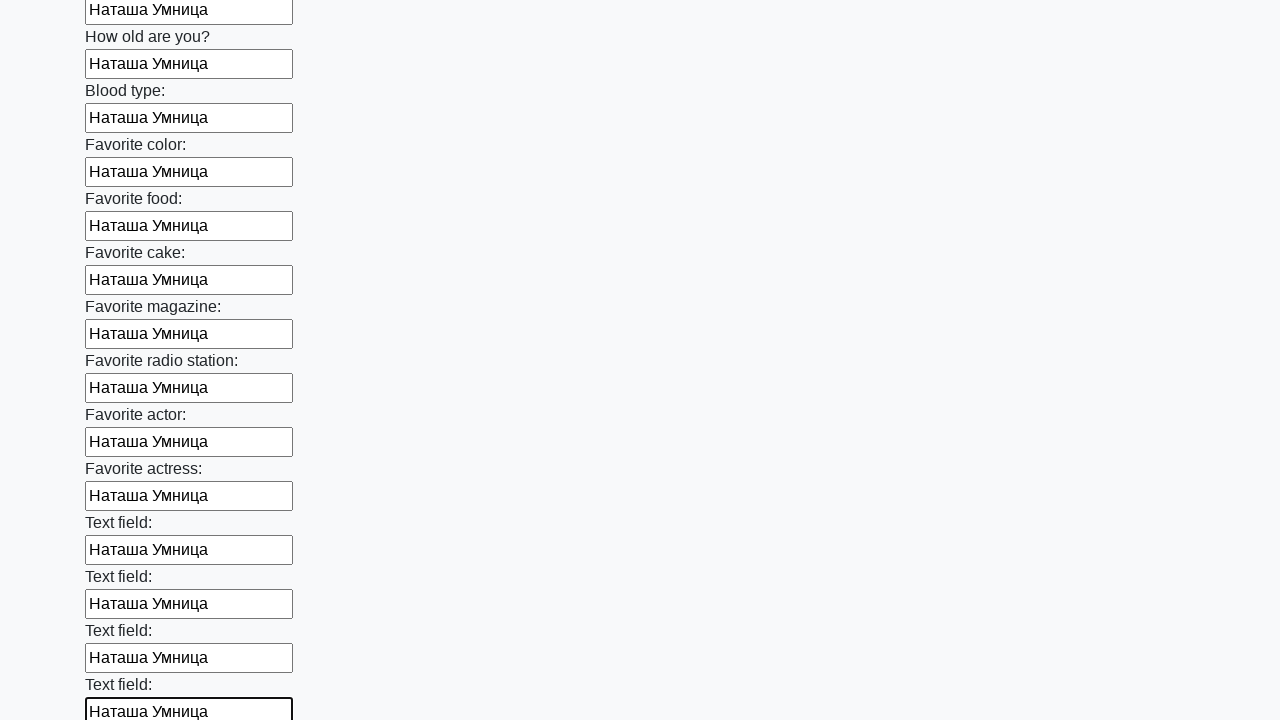

Filled an input field with 'Наташа Умница' on input >> nth=30
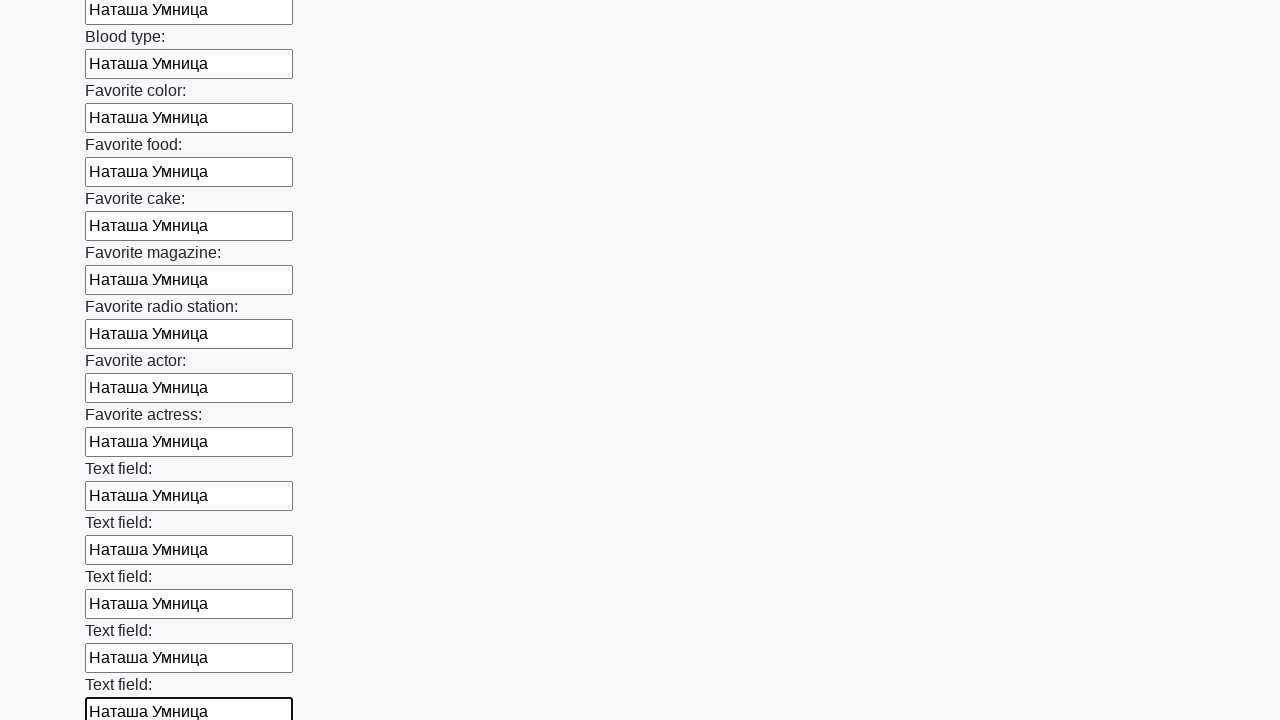

Filled an input field with 'Наташа Умница' on input >> nth=31
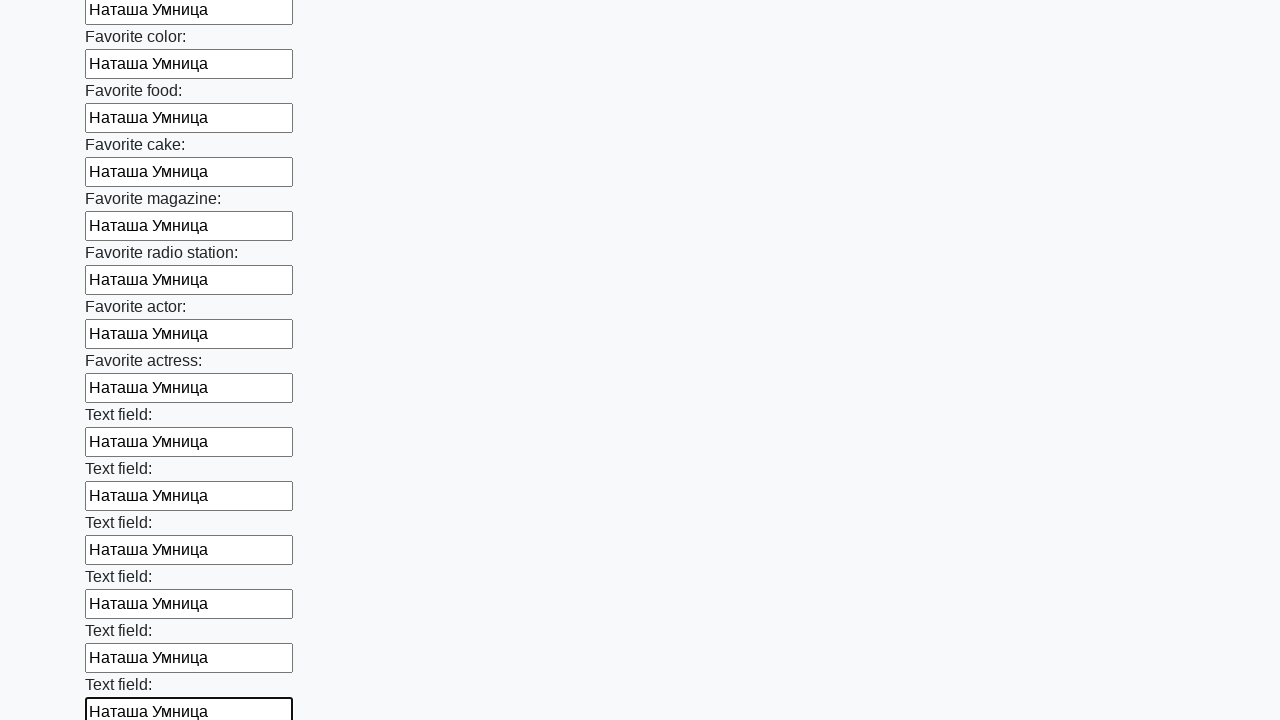

Filled an input field with 'Наташа Умница' on input >> nth=32
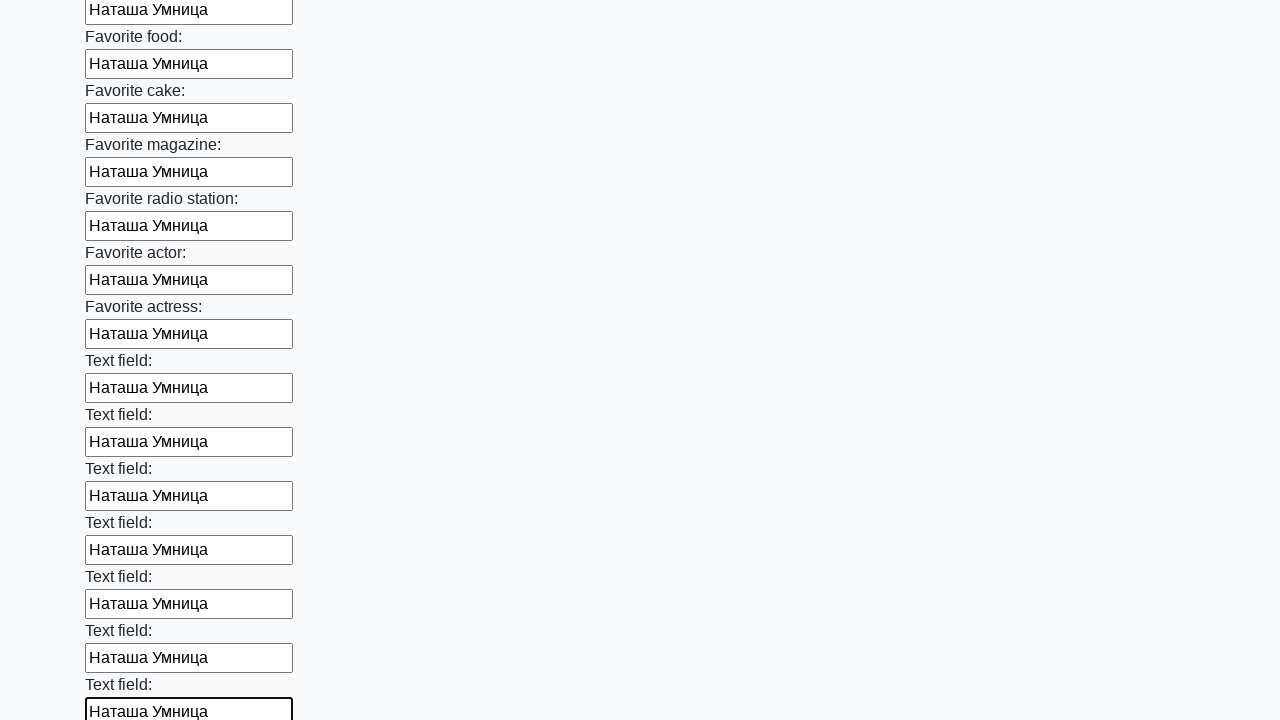

Filled an input field with 'Наташа Умница' on input >> nth=33
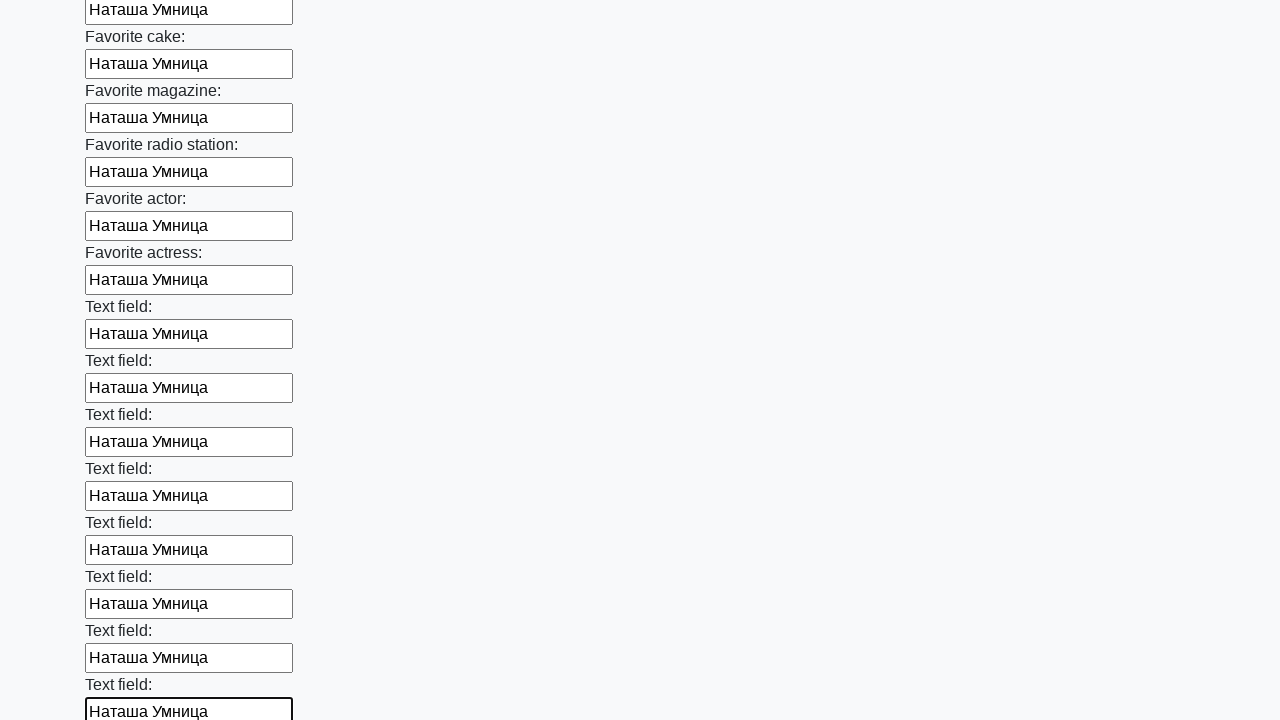

Filled an input field with 'Наташа Умница' on input >> nth=34
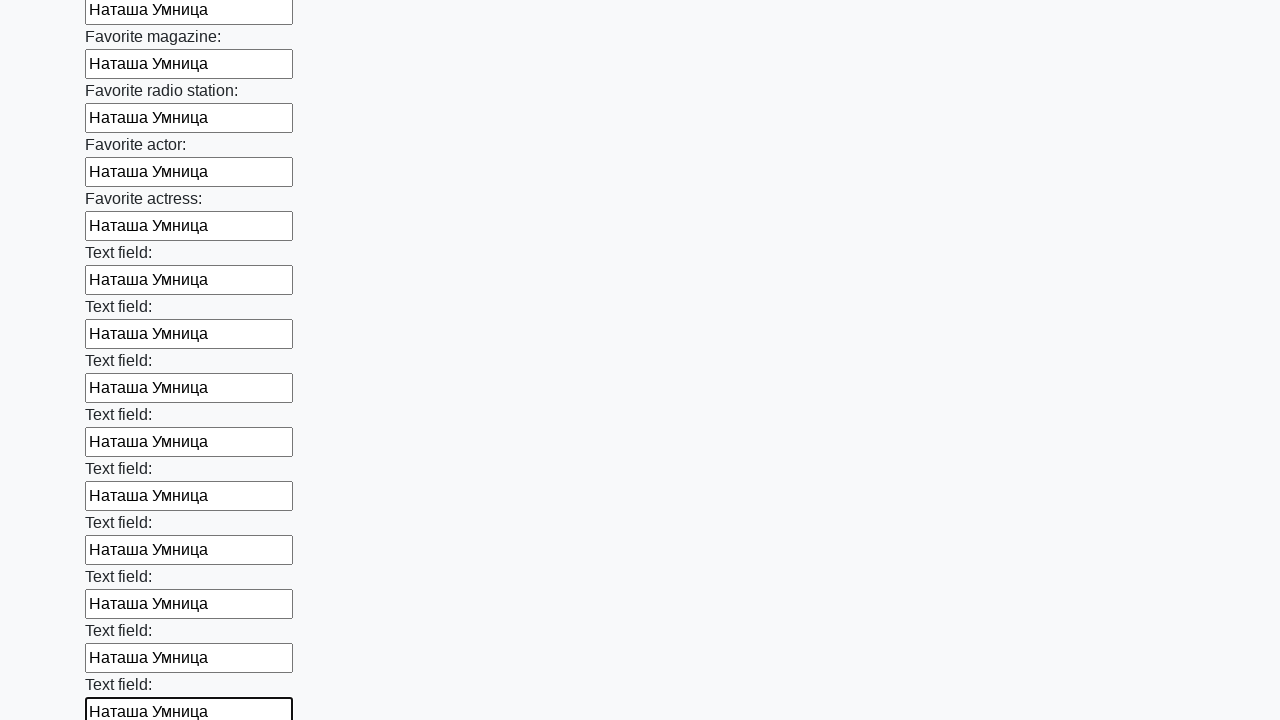

Filled an input field with 'Наташа Умница' on input >> nth=35
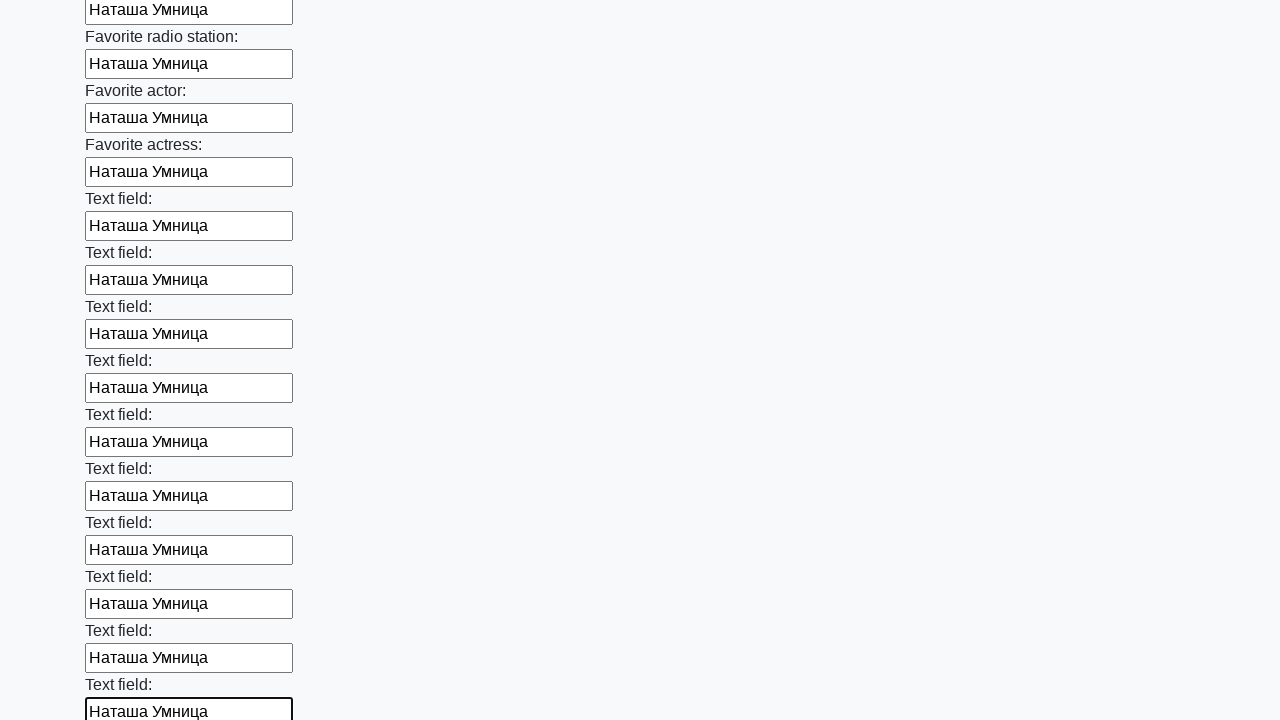

Filled an input field with 'Наташа Умница' on input >> nth=36
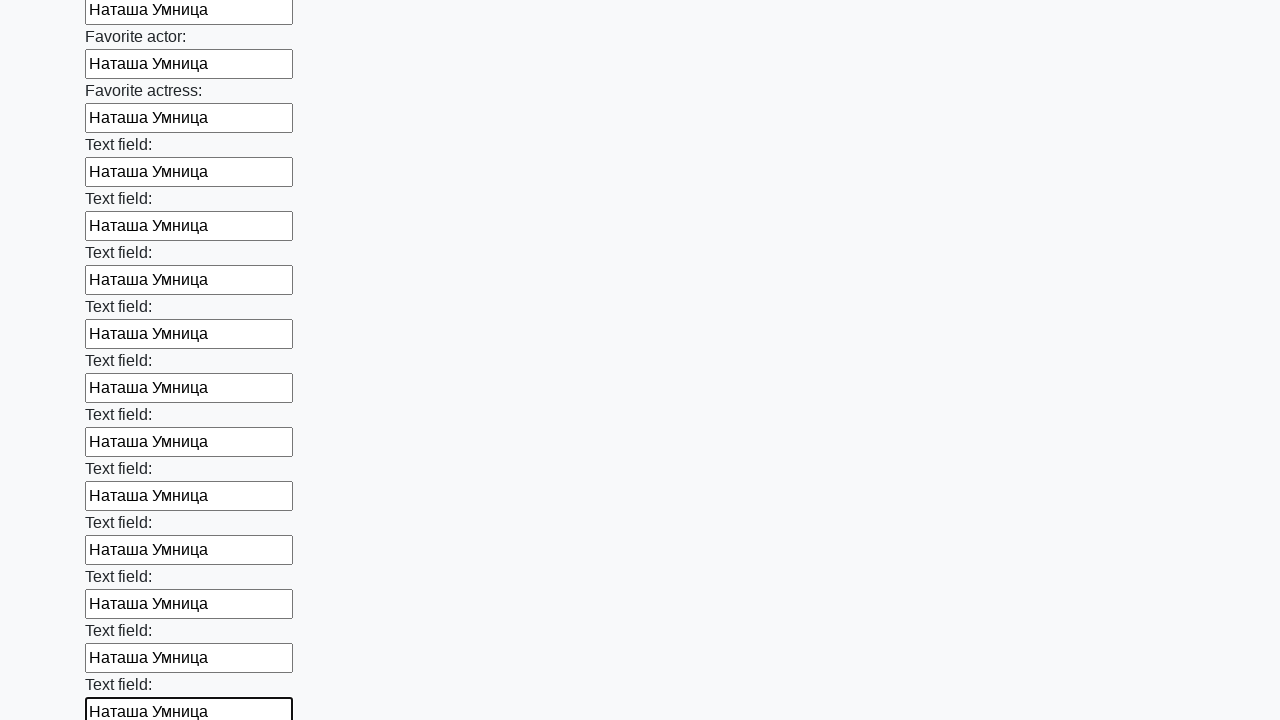

Filled an input field with 'Наташа Умница' on input >> nth=37
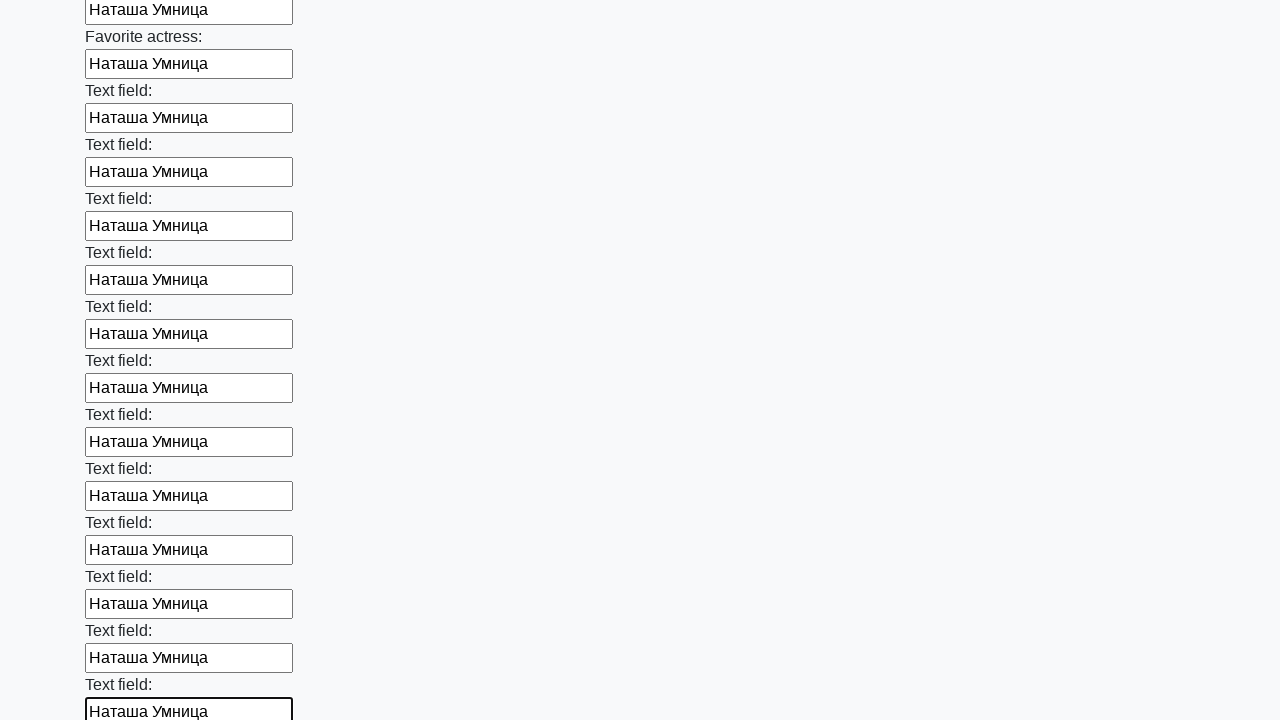

Filled an input field with 'Наташа Умница' on input >> nth=38
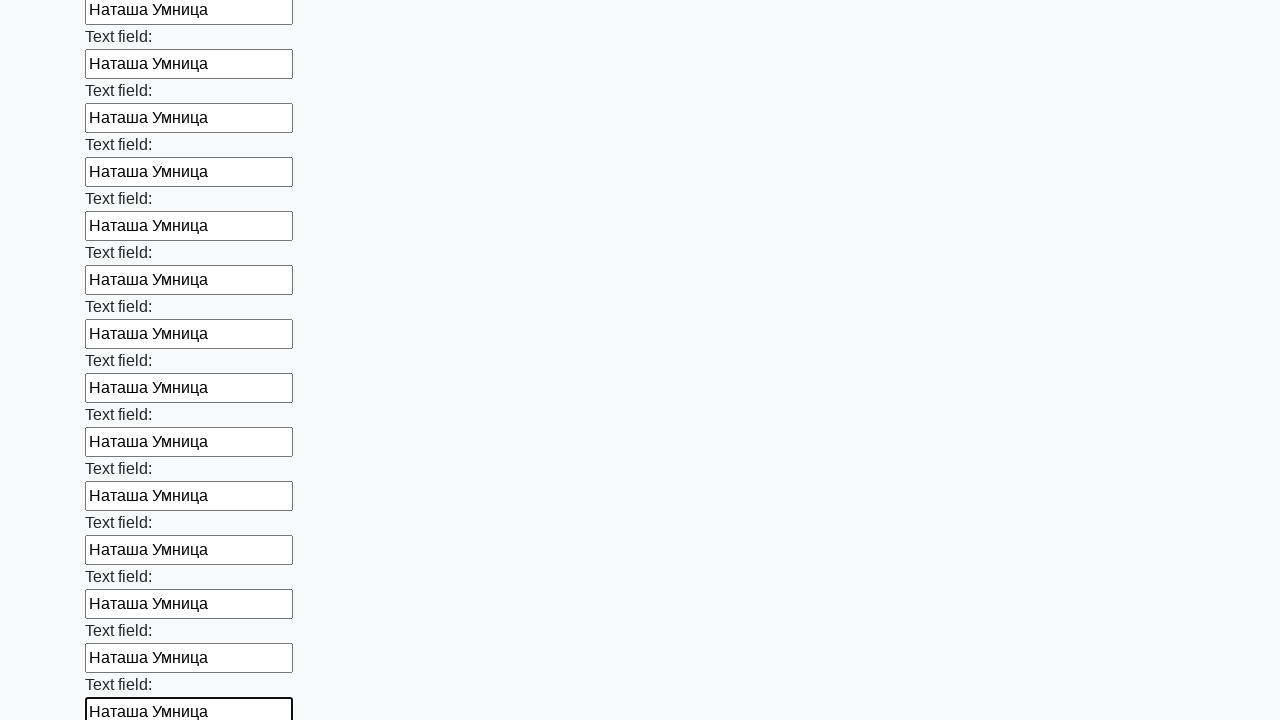

Filled an input field with 'Наташа Умница' on input >> nth=39
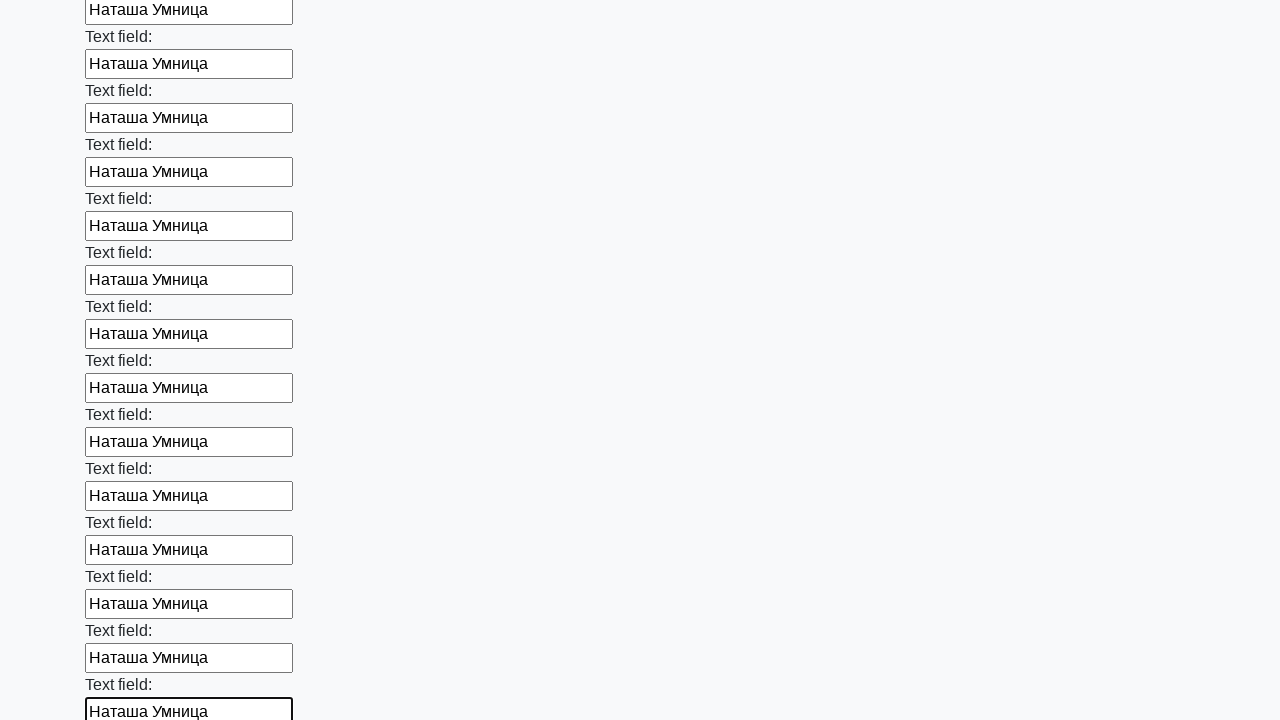

Filled an input field with 'Наташа Умница' on input >> nth=40
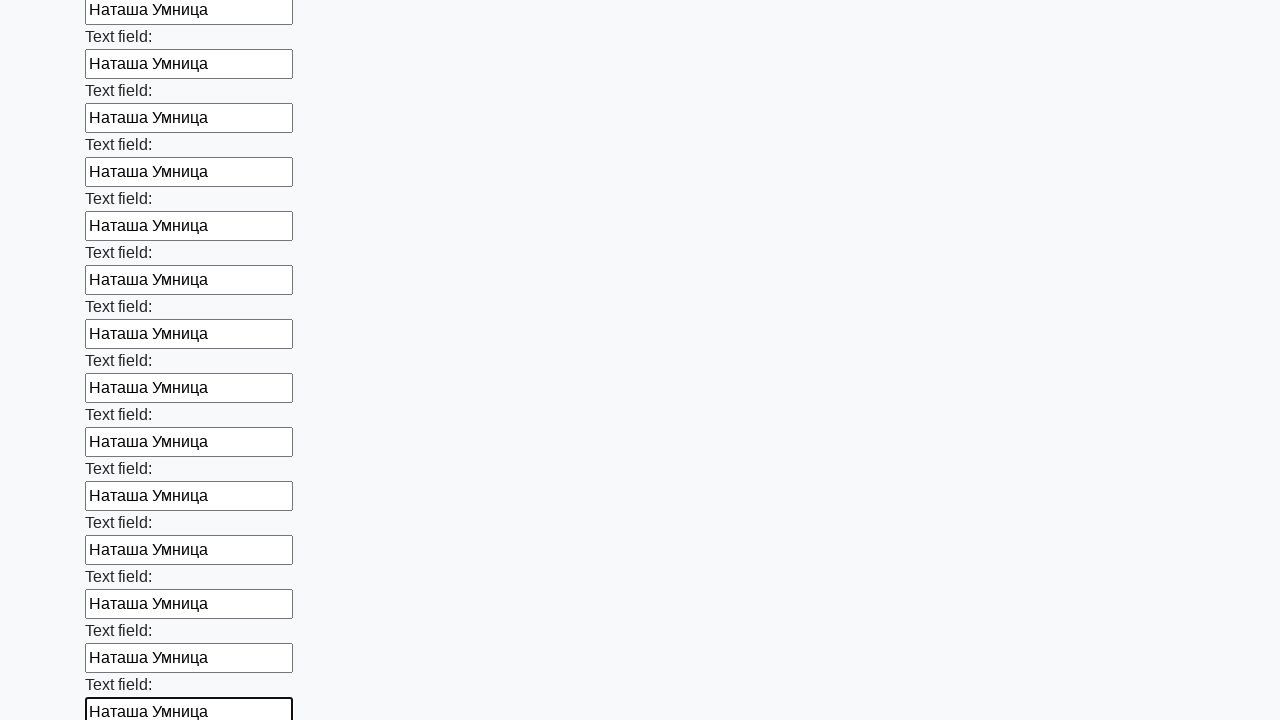

Filled an input field with 'Наташа Умница' on input >> nth=41
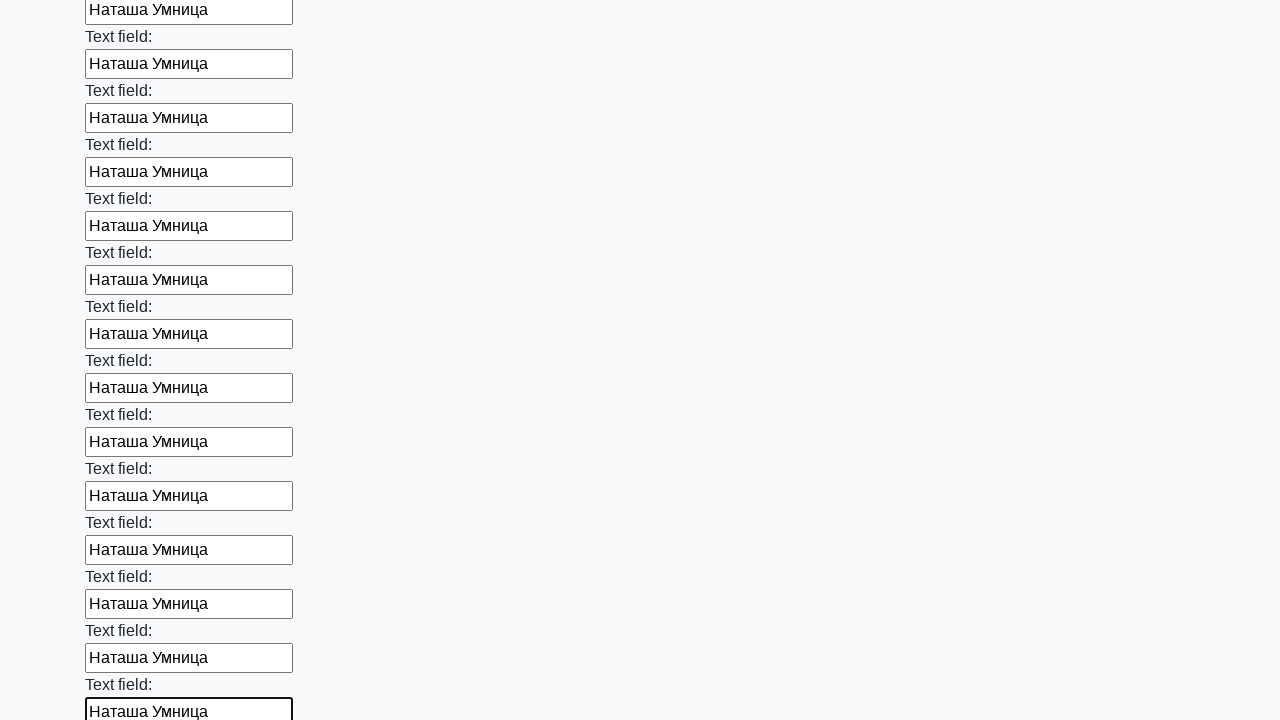

Filled an input field with 'Наташа Умница' on input >> nth=42
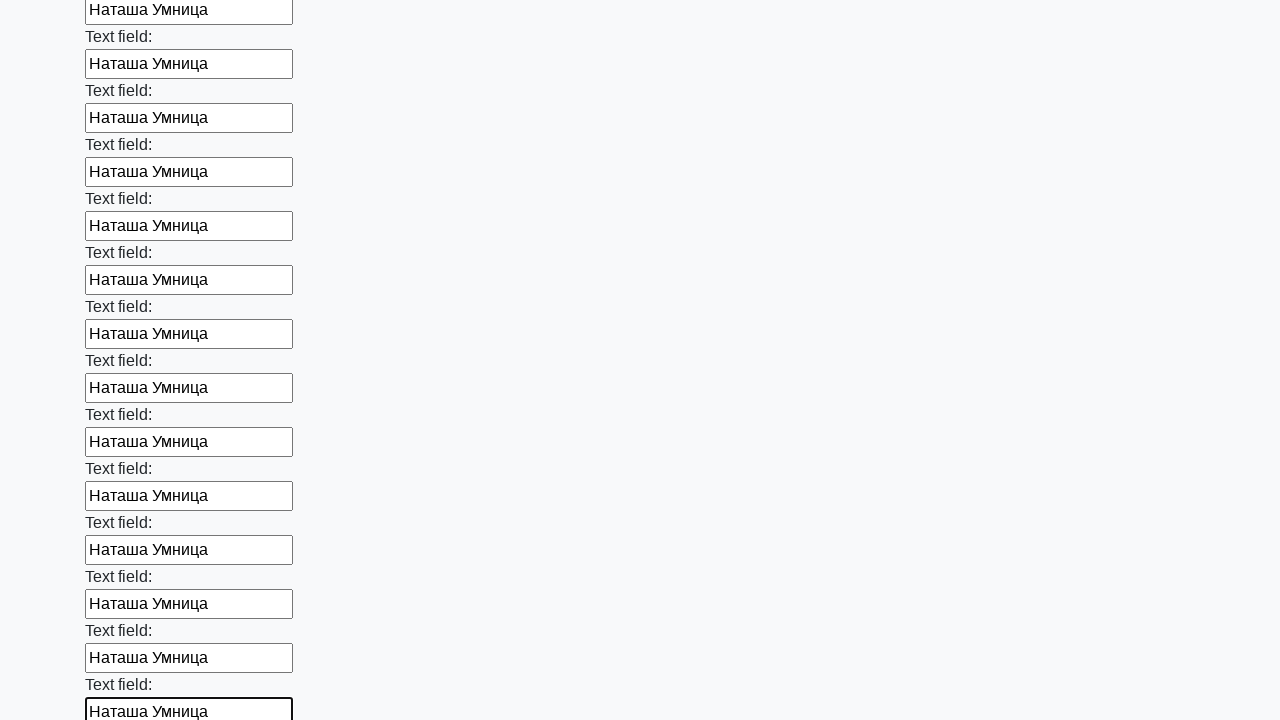

Filled an input field with 'Наташа Умница' on input >> nth=43
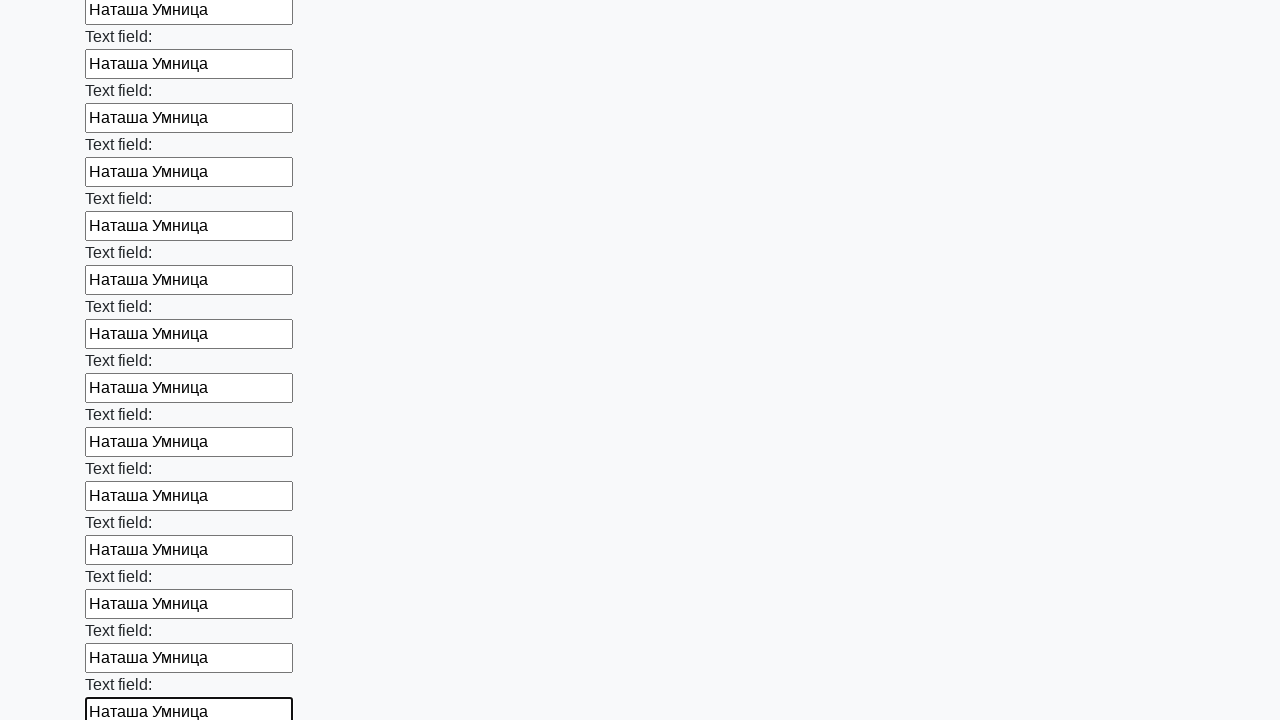

Filled an input field with 'Наташа Умница' on input >> nth=44
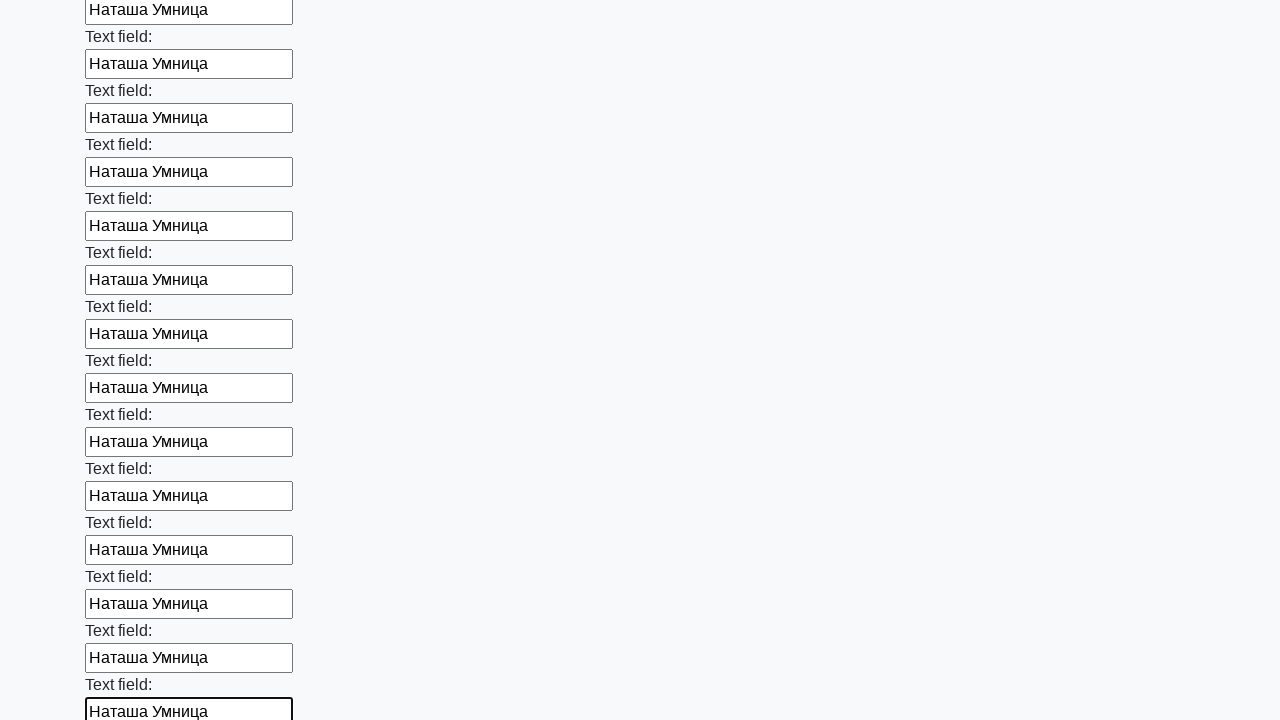

Filled an input field with 'Наташа Умница' on input >> nth=45
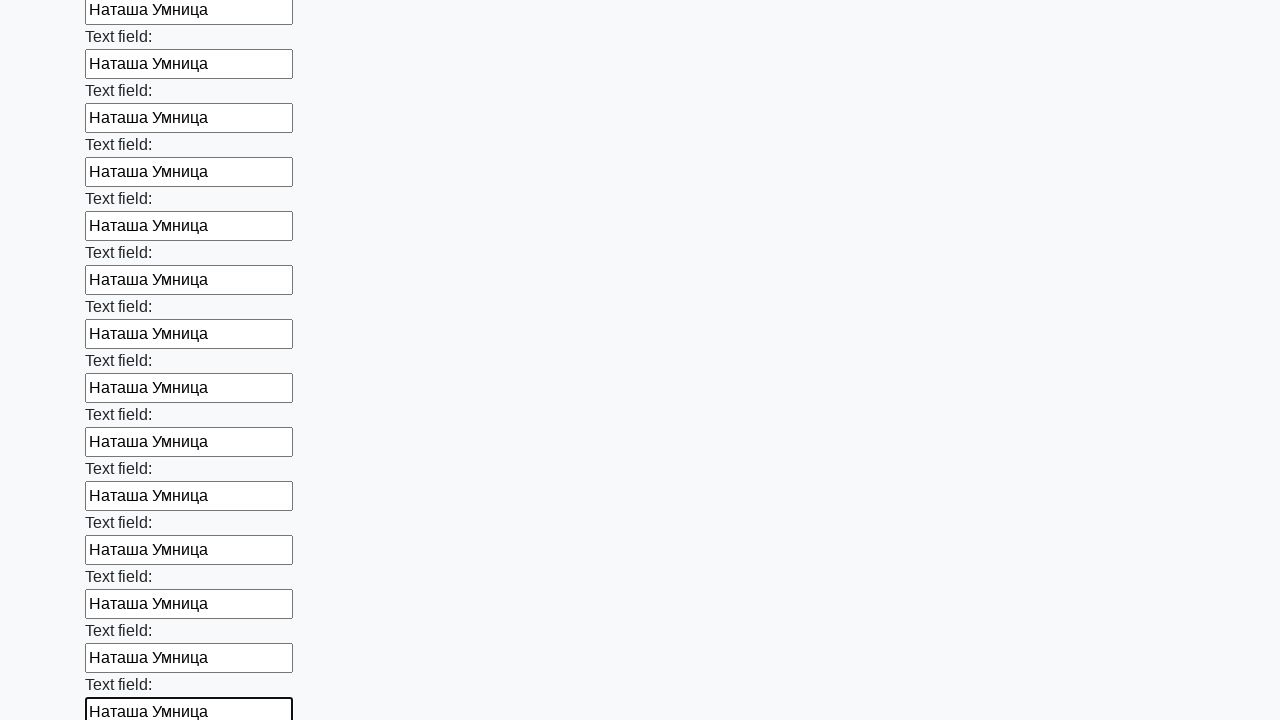

Filled an input field with 'Наташа Умница' on input >> nth=46
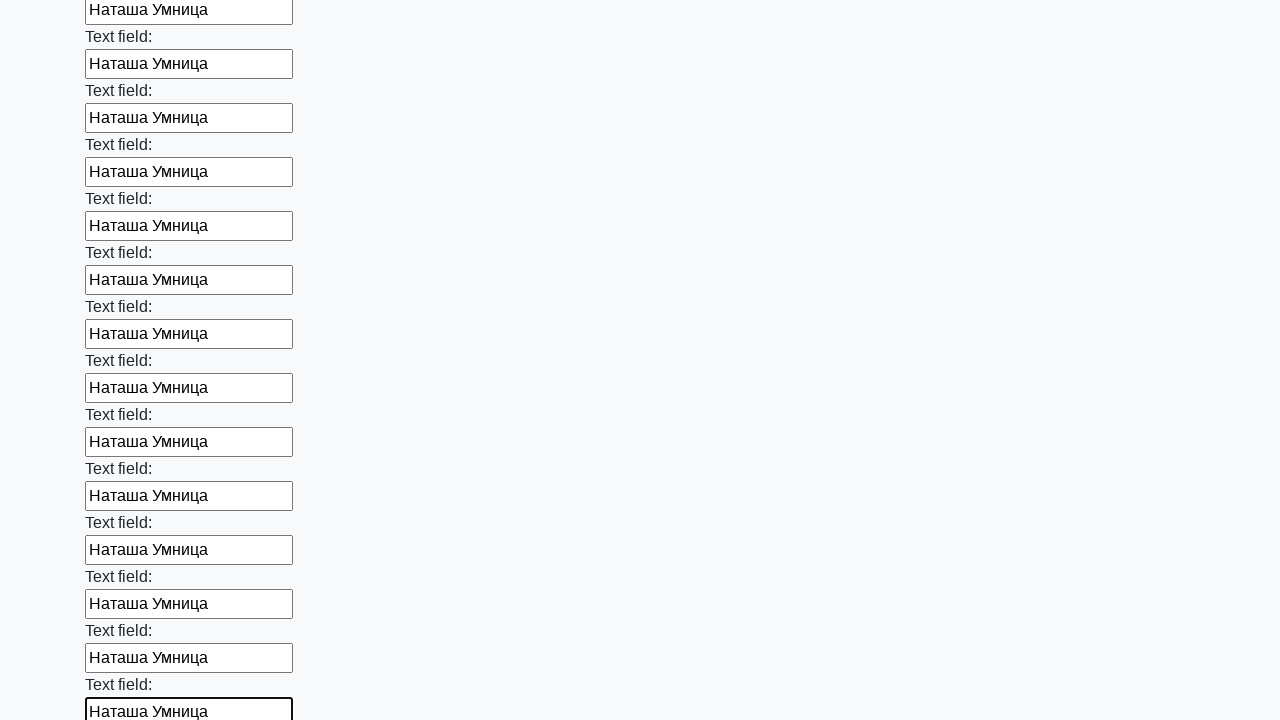

Filled an input field with 'Наташа Умница' on input >> nth=47
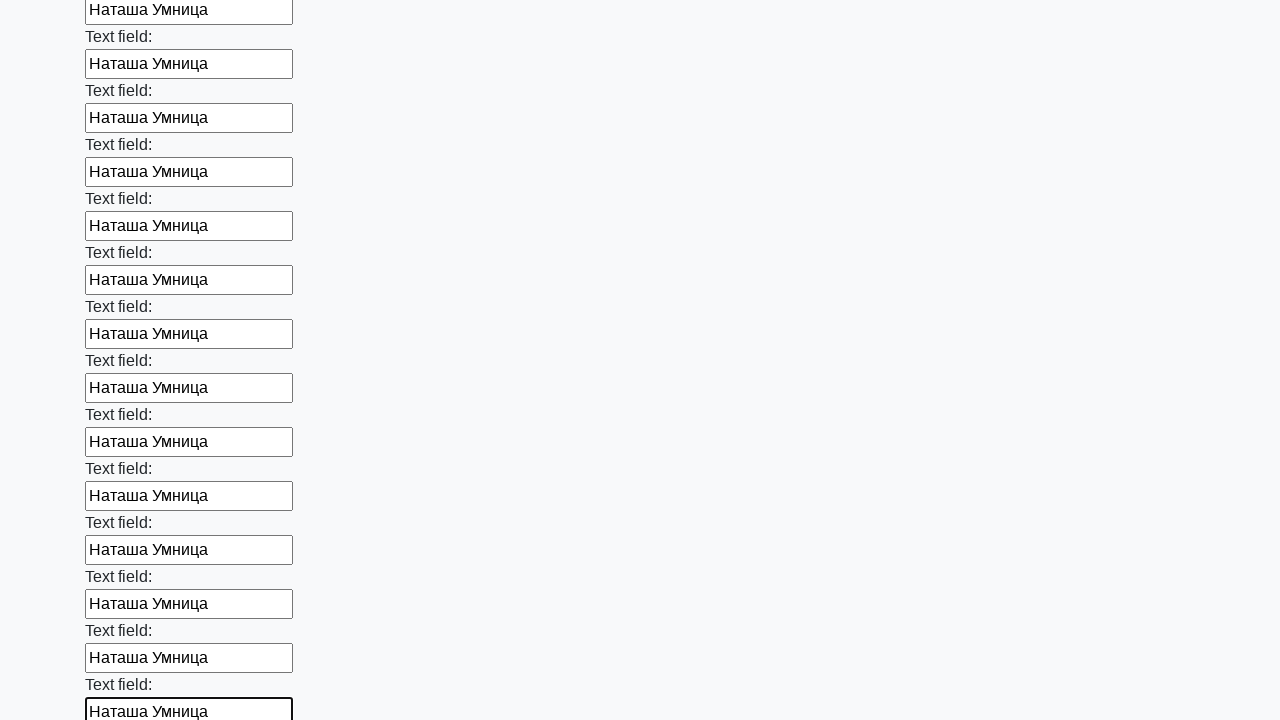

Filled an input field with 'Наташа Умница' on input >> nth=48
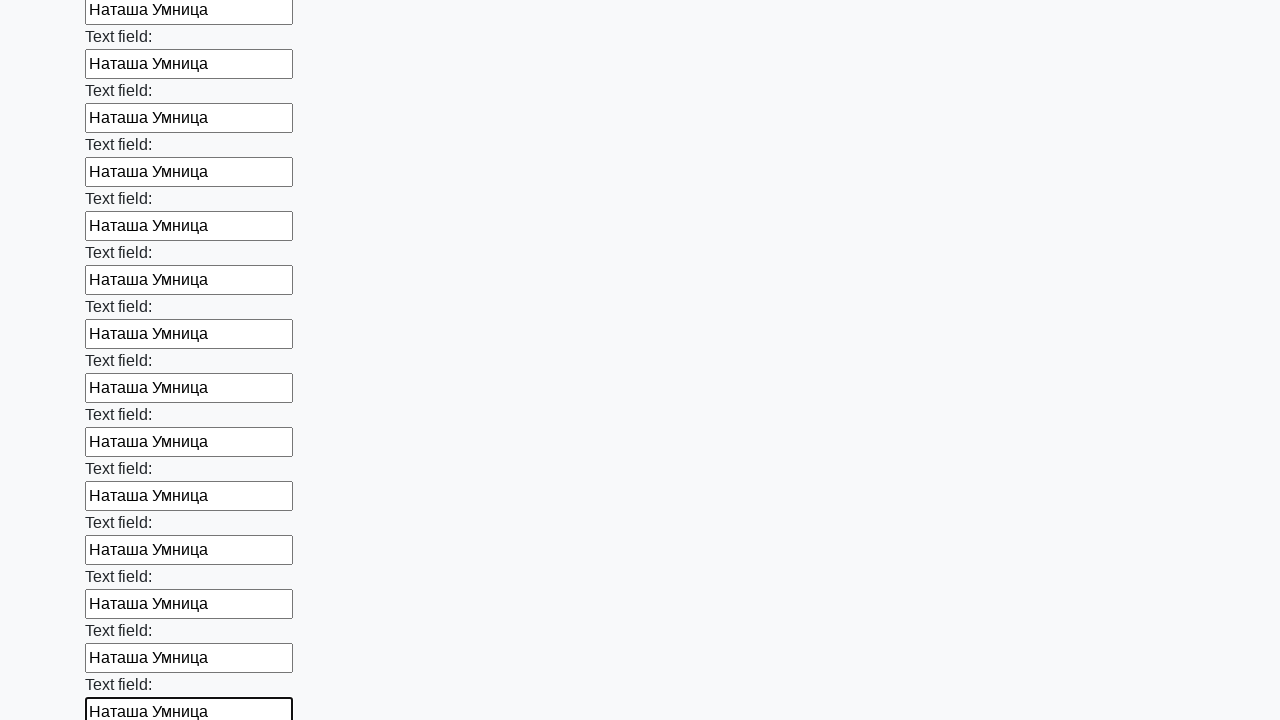

Filled an input field with 'Наташа Умница' on input >> nth=49
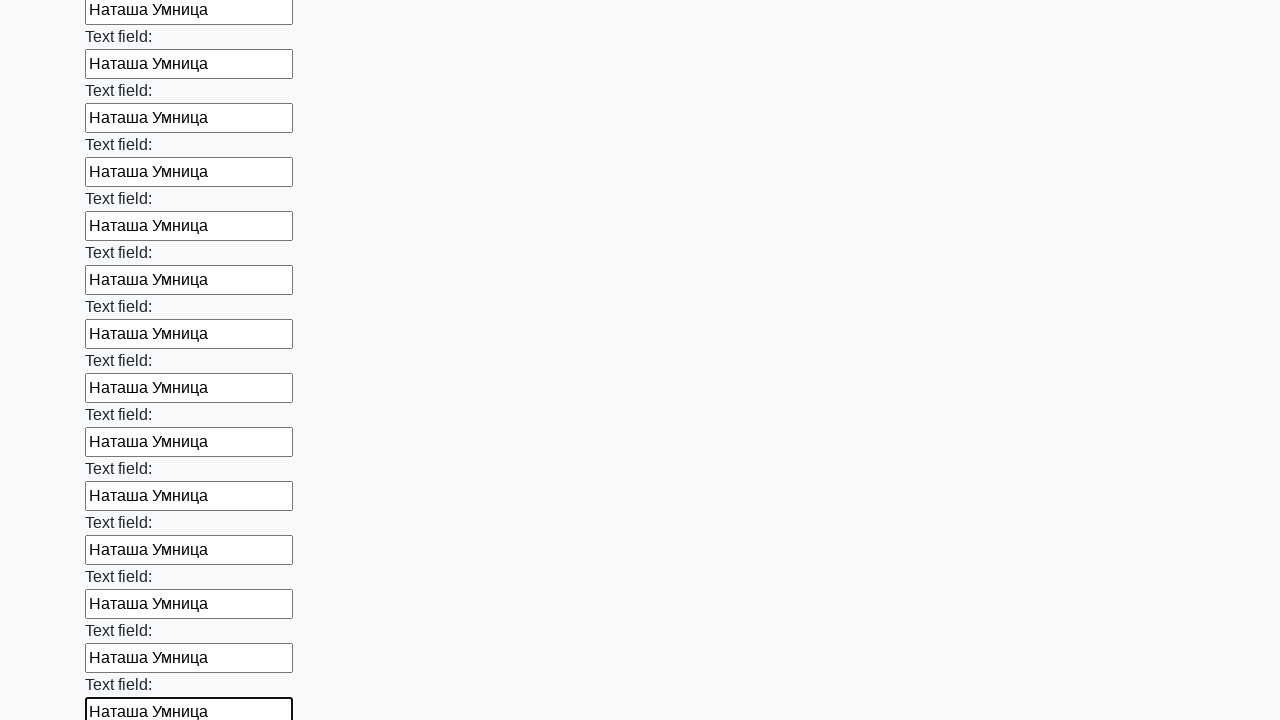

Filled an input field with 'Наташа Умница' on input >> nth=50
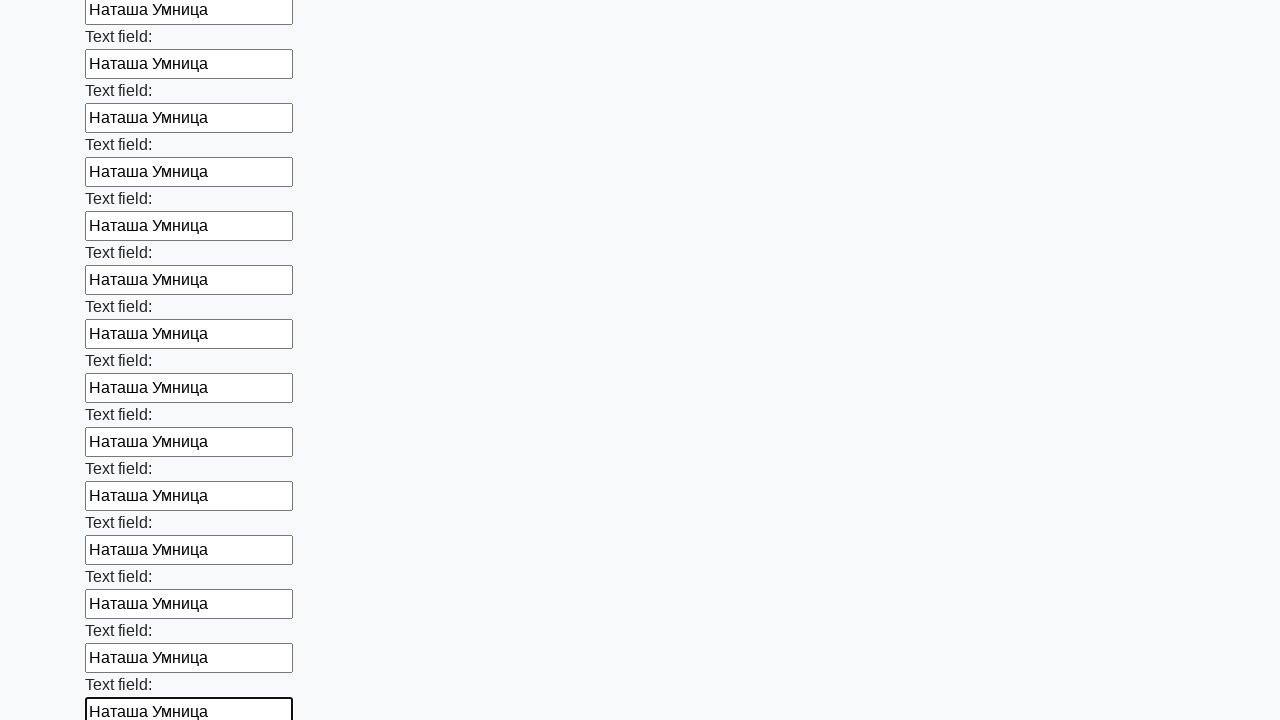

Filled an input field with 'Наташа Умница' on input >> nth=51
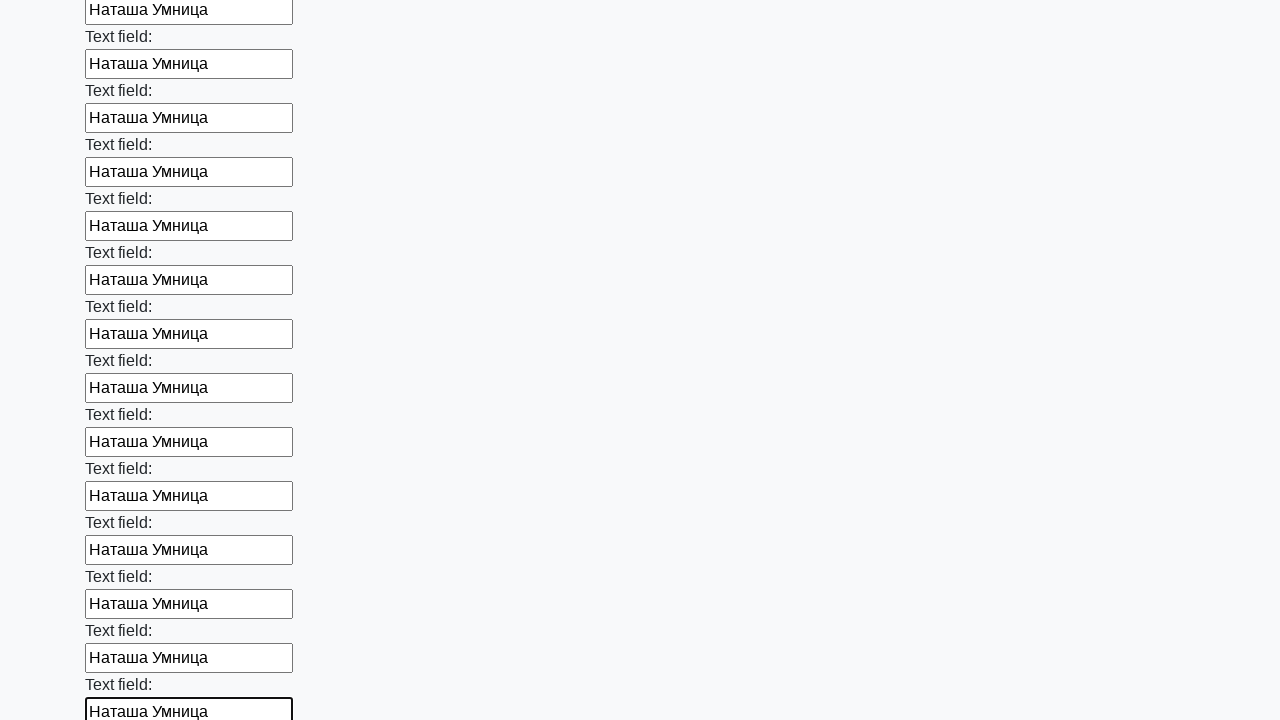

Filled an input field with 'Наташа Умница' on input >> nth=52
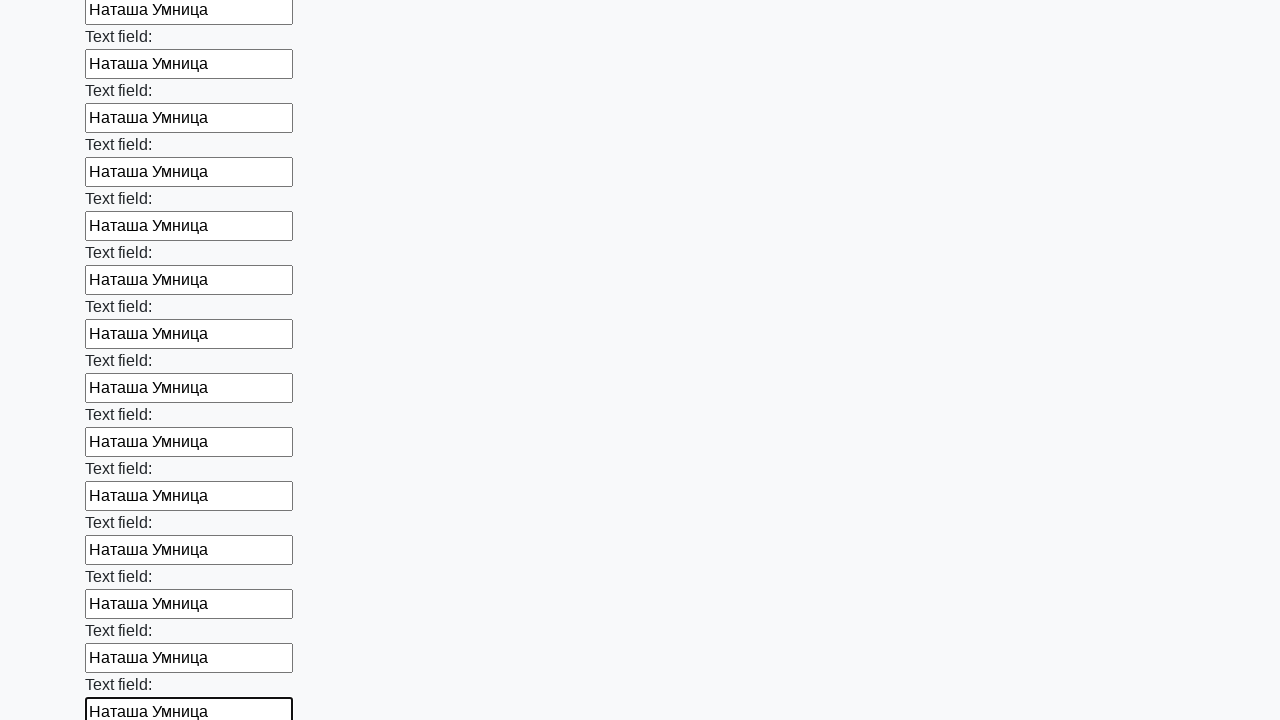

Filled an input field with 'Наташа Умница' on input >> nth=53
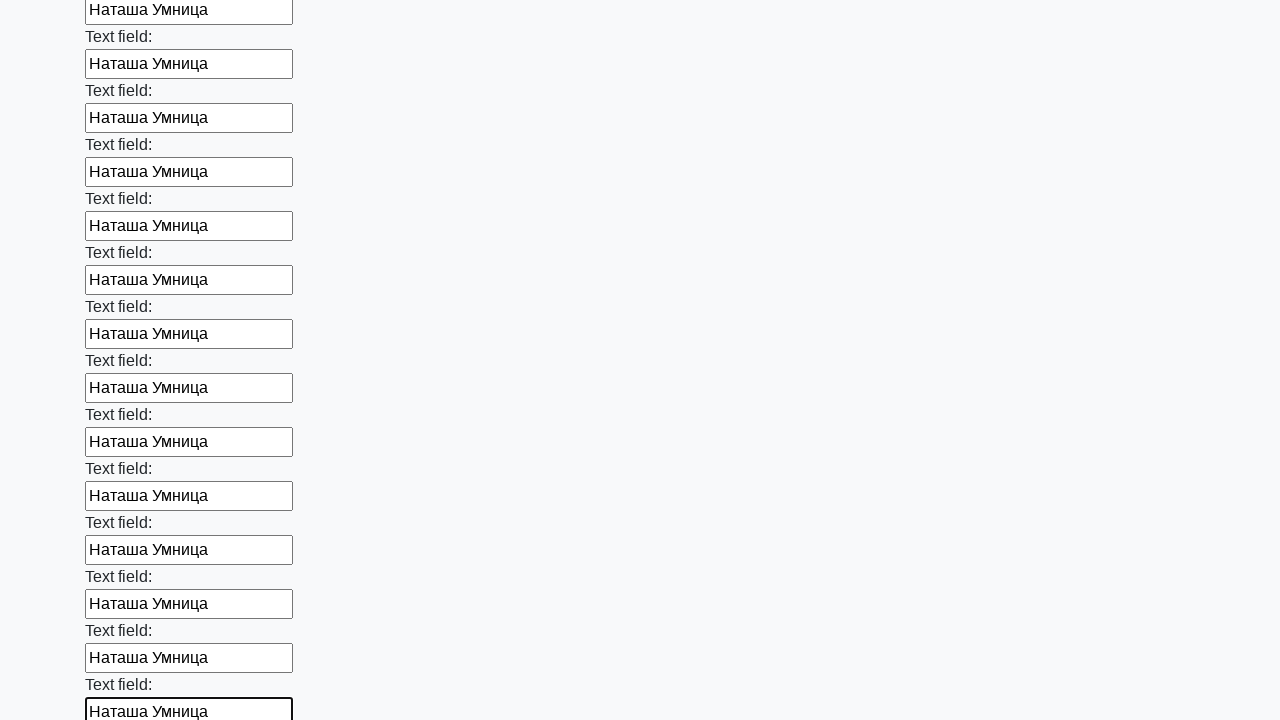

Filled an input field with 'Наташа Умница' on input >> nth=54
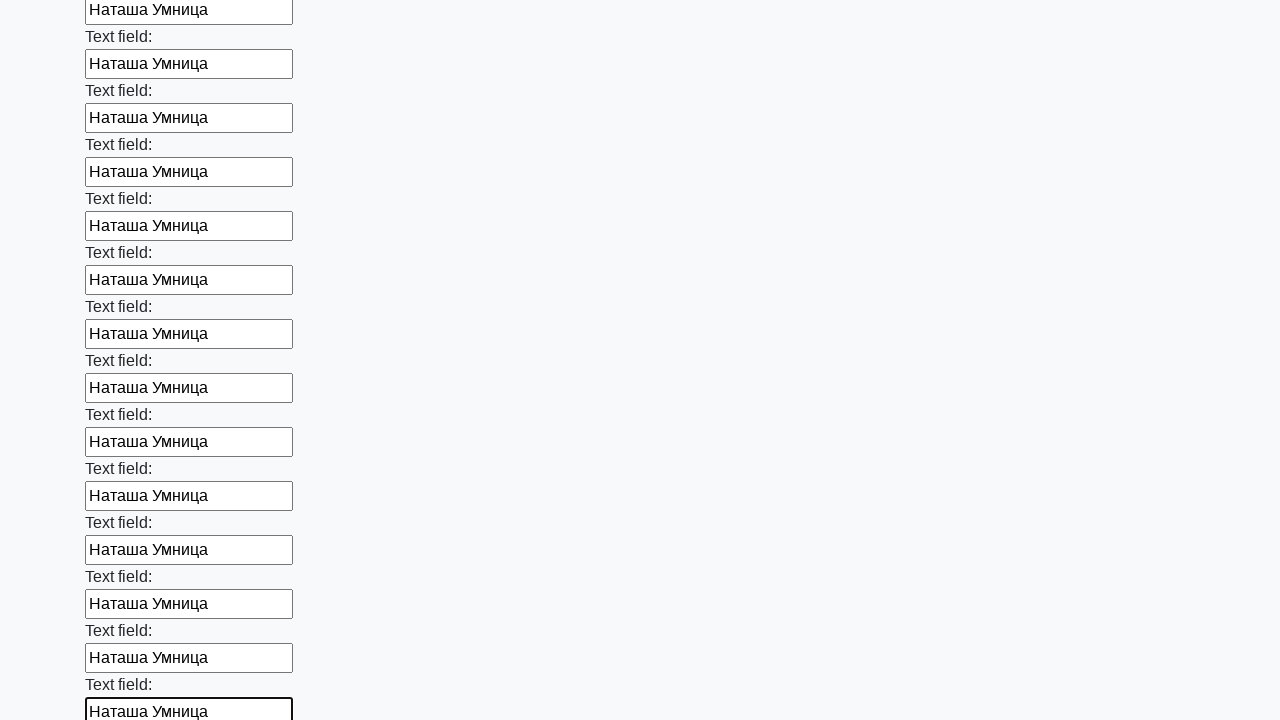

Filled an input field with 'Наташа Умница' on input >> nth=55
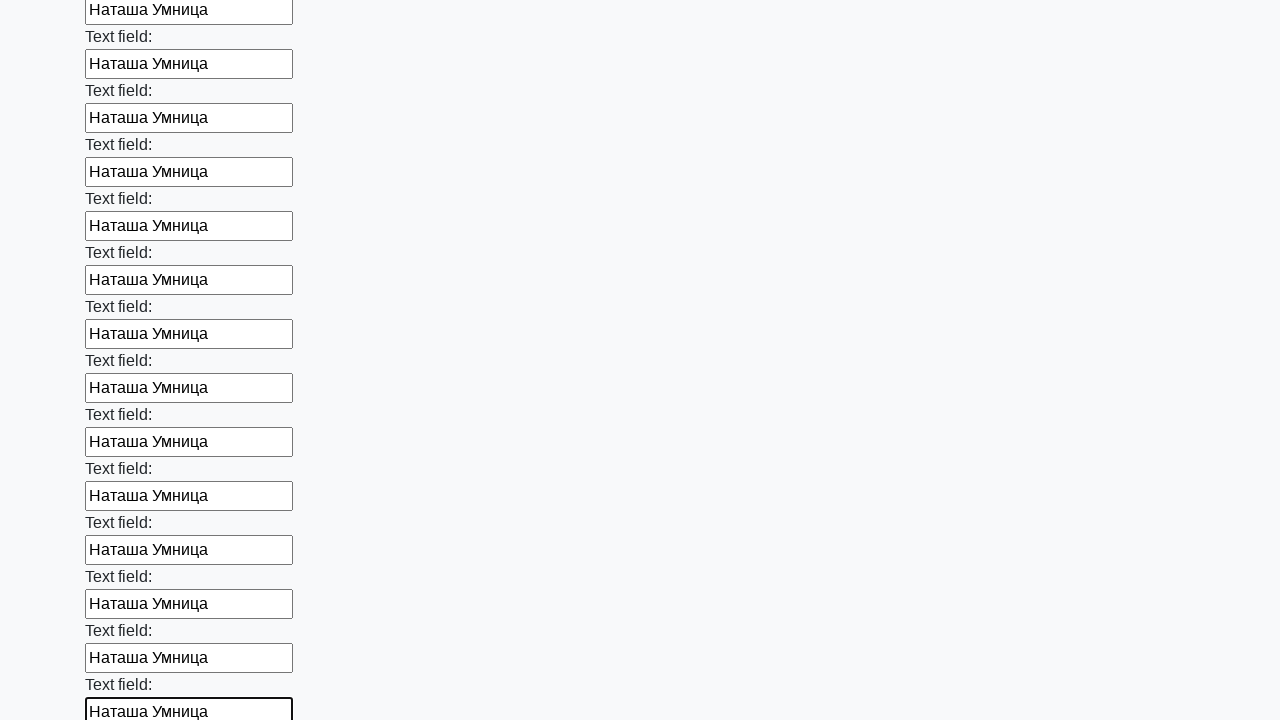

Filled an input field with 'Наташа Умница' on input >> nth=56
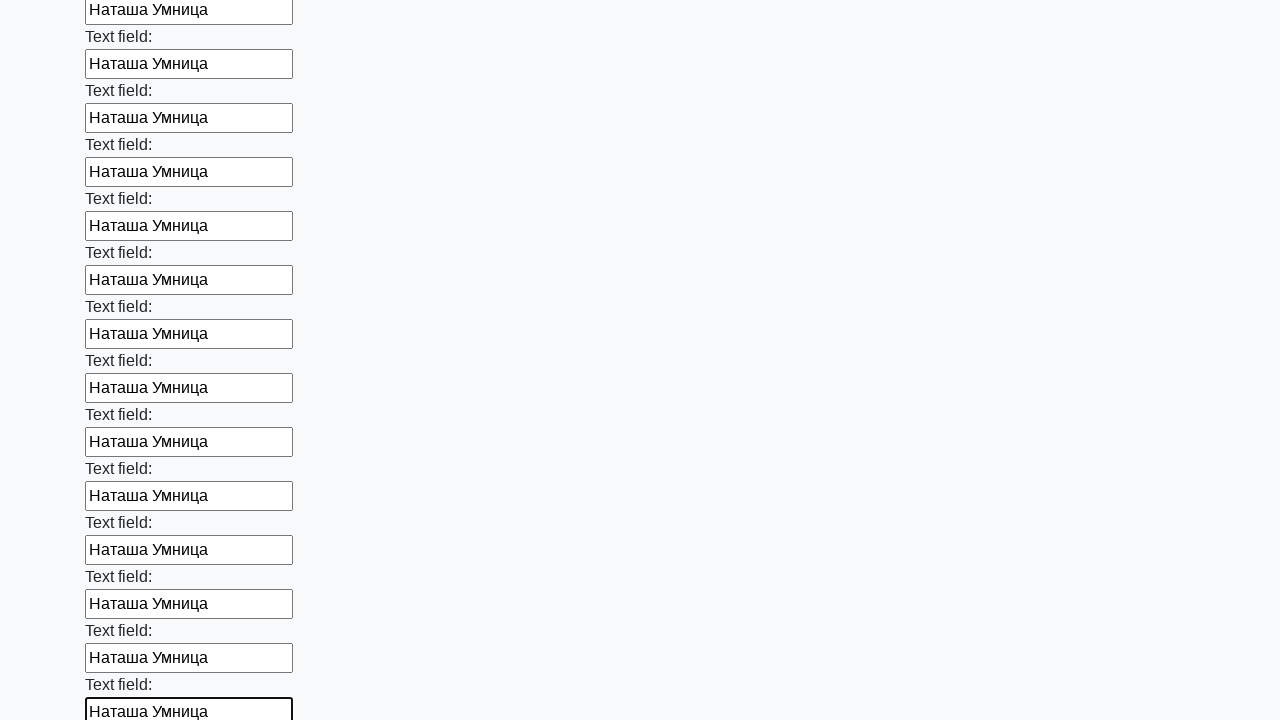

Filled an input field with 'Наташа Умница' on input >> nth=57
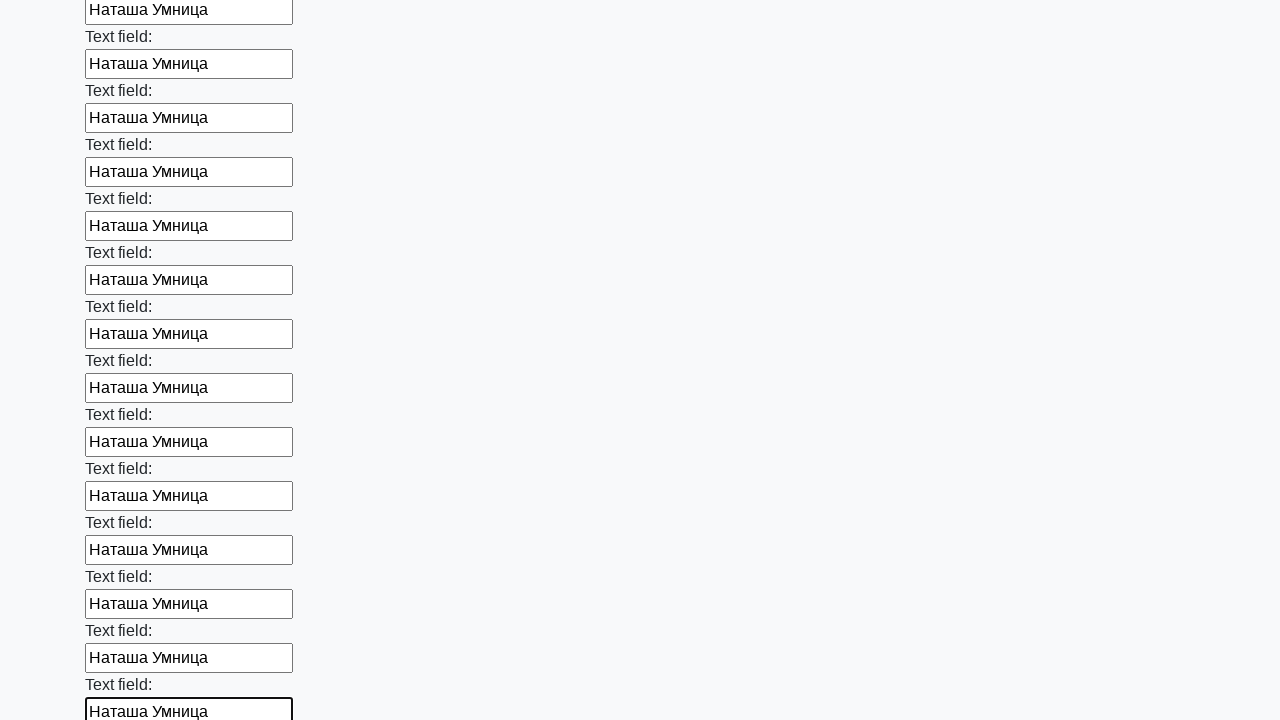

Filled an input field with 'Наташа Умница' on input >> nth=58
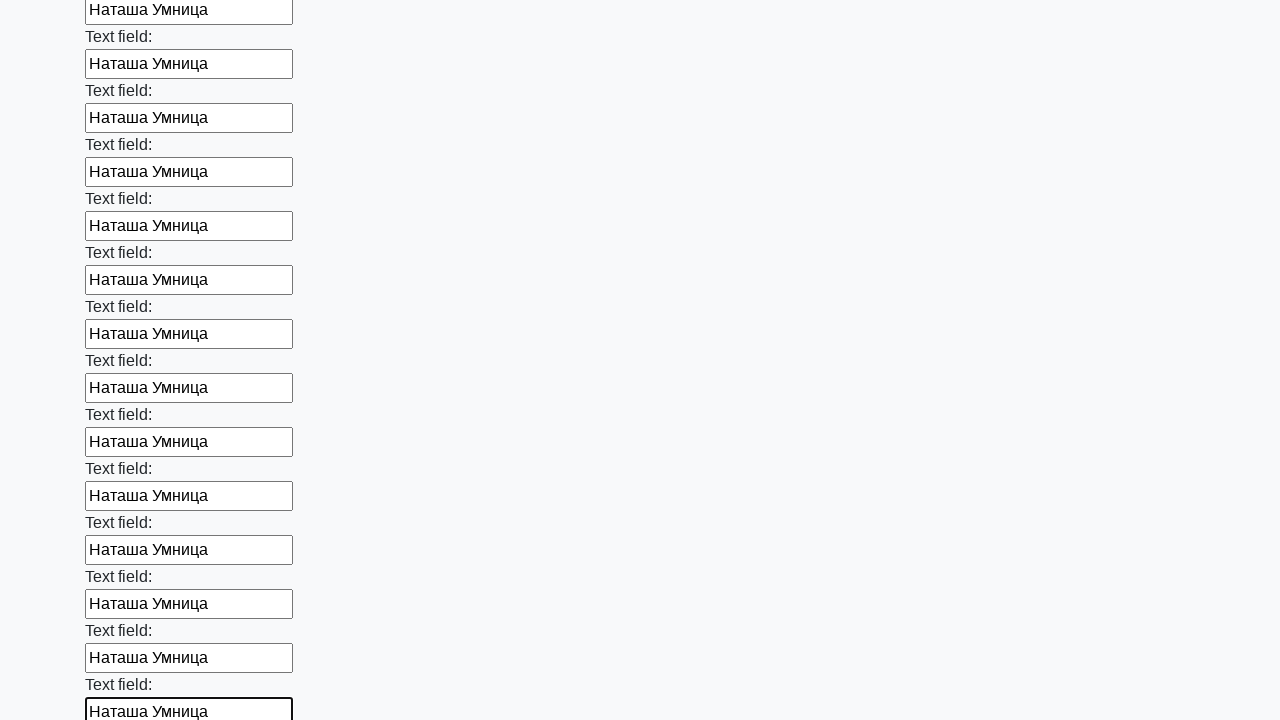

Filled an input field with 'Наташа Умница' on input >> nth=59
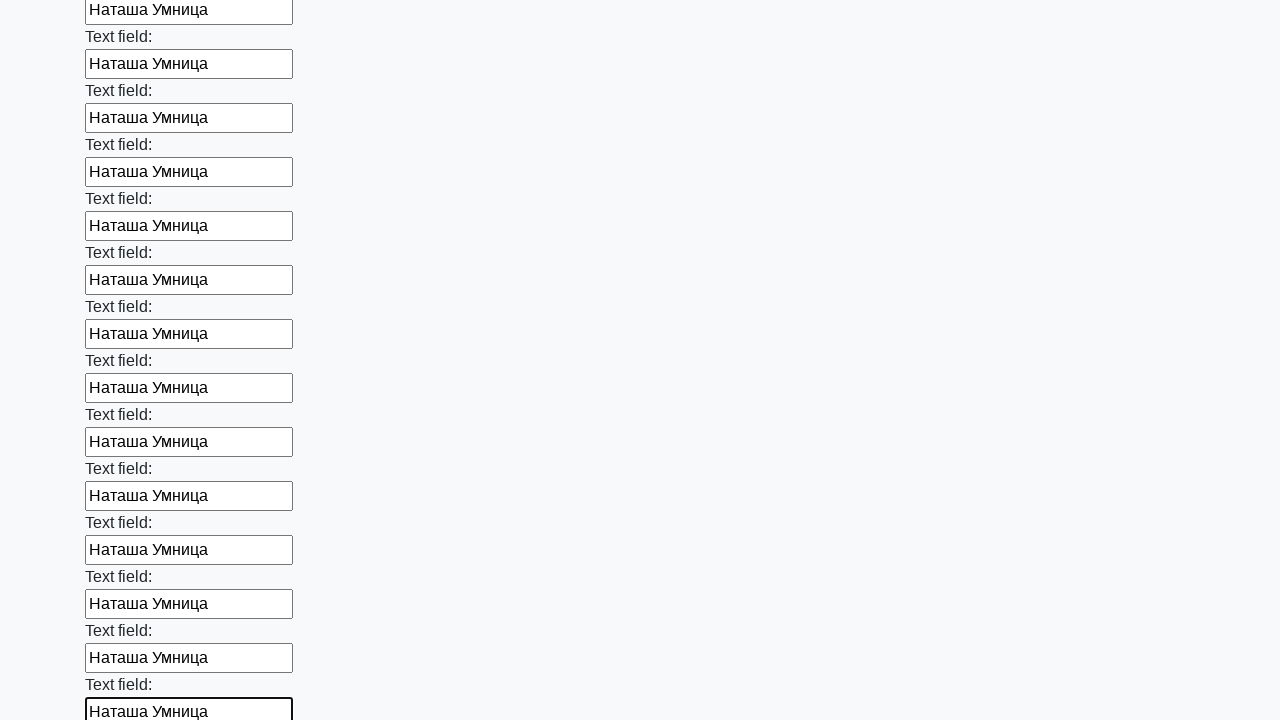

Filled an input field with 'Наташа Умница' on input >> nth=60
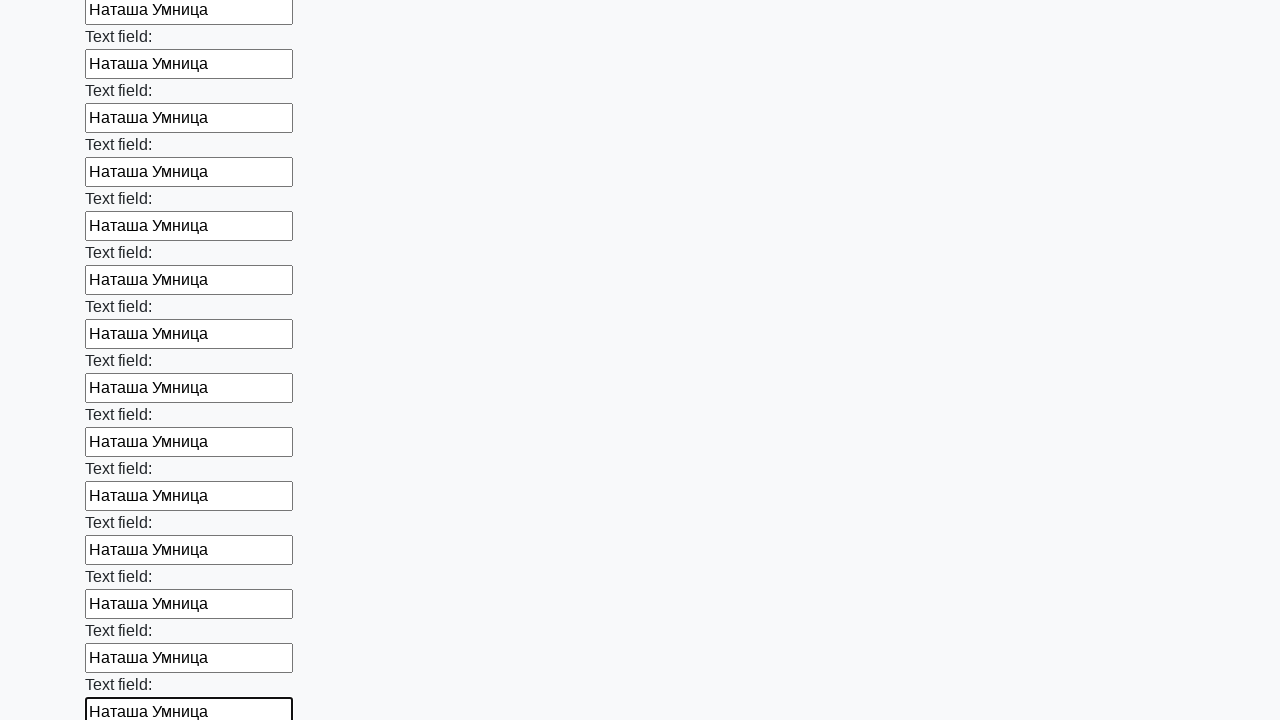

Filled an input field with 'Наташа Умница' on input >> nth=61
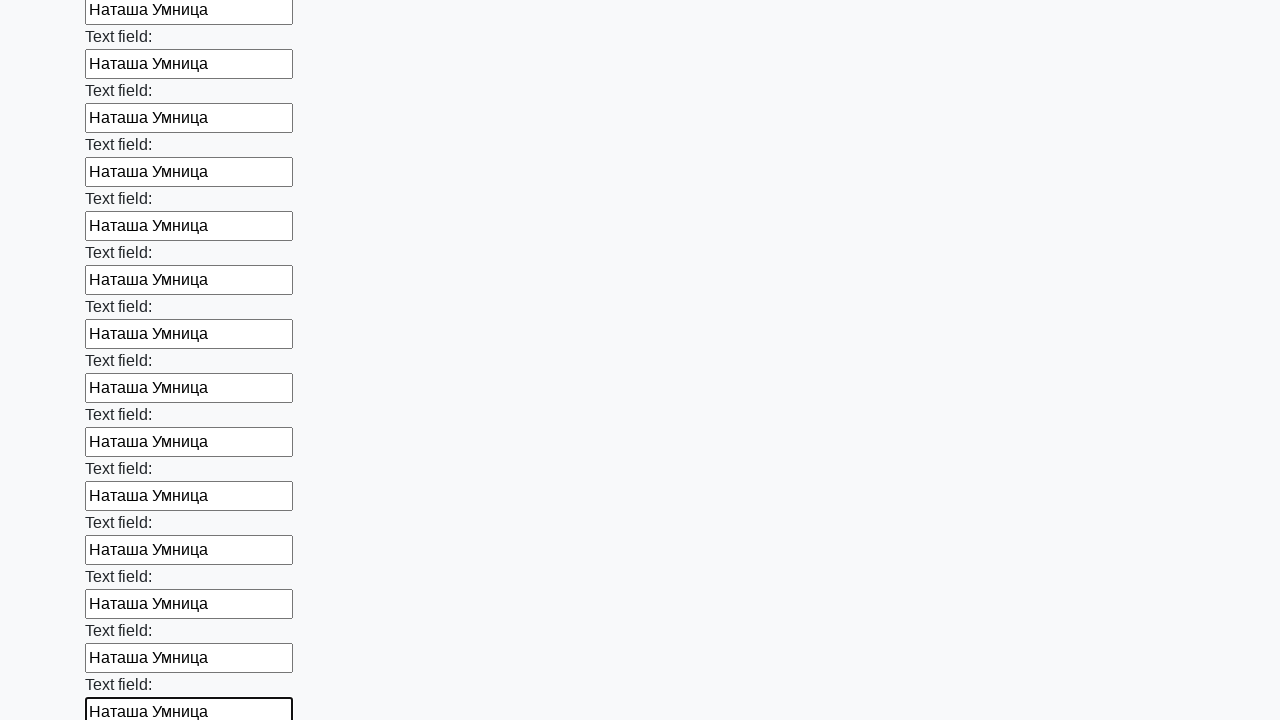

Filled an input field with 'Наташа Умница' on input >> nth=62
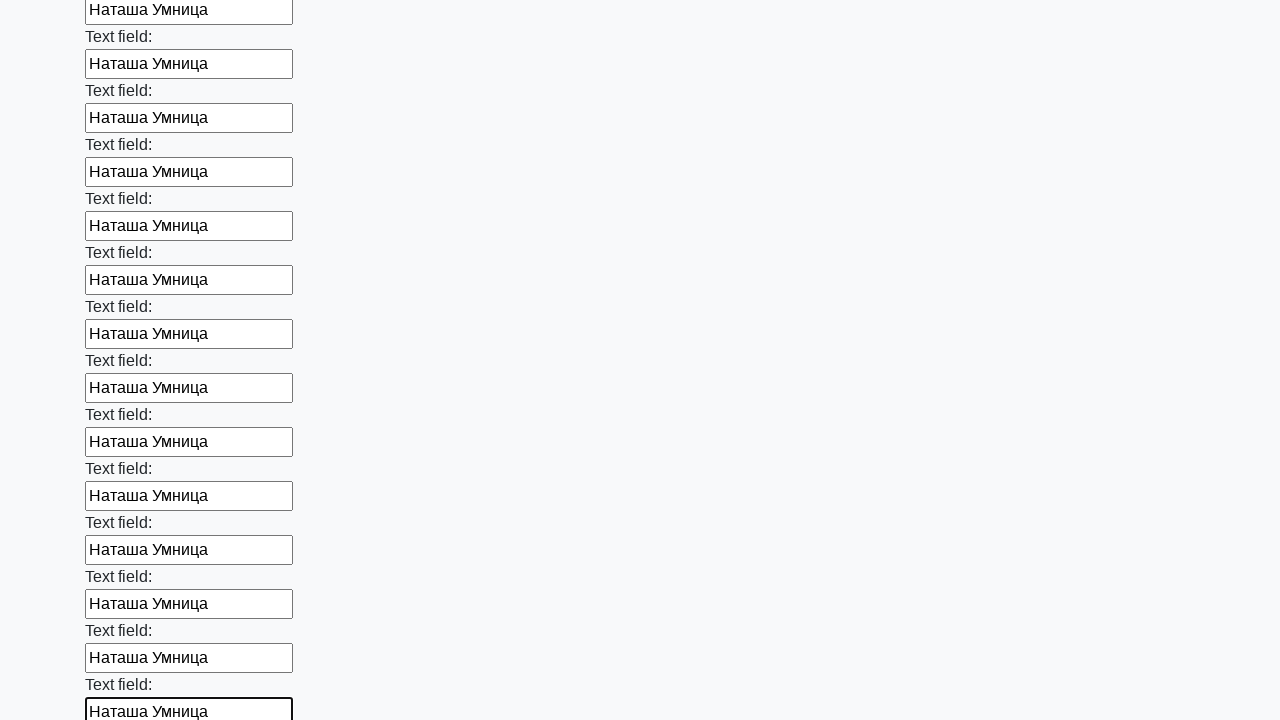

Filled an input field with 'Наташа Умница' on input >> nth=63
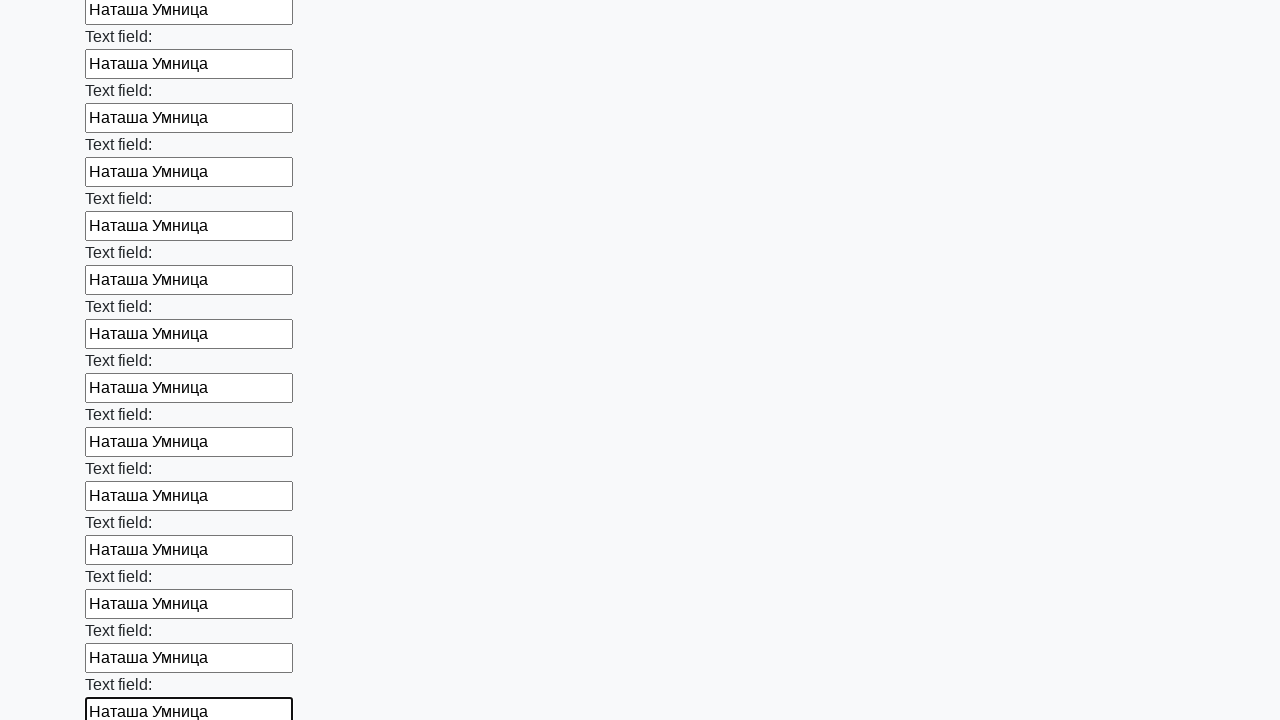

Filled an input field with 'Наташа Умница' on input >> nth=64
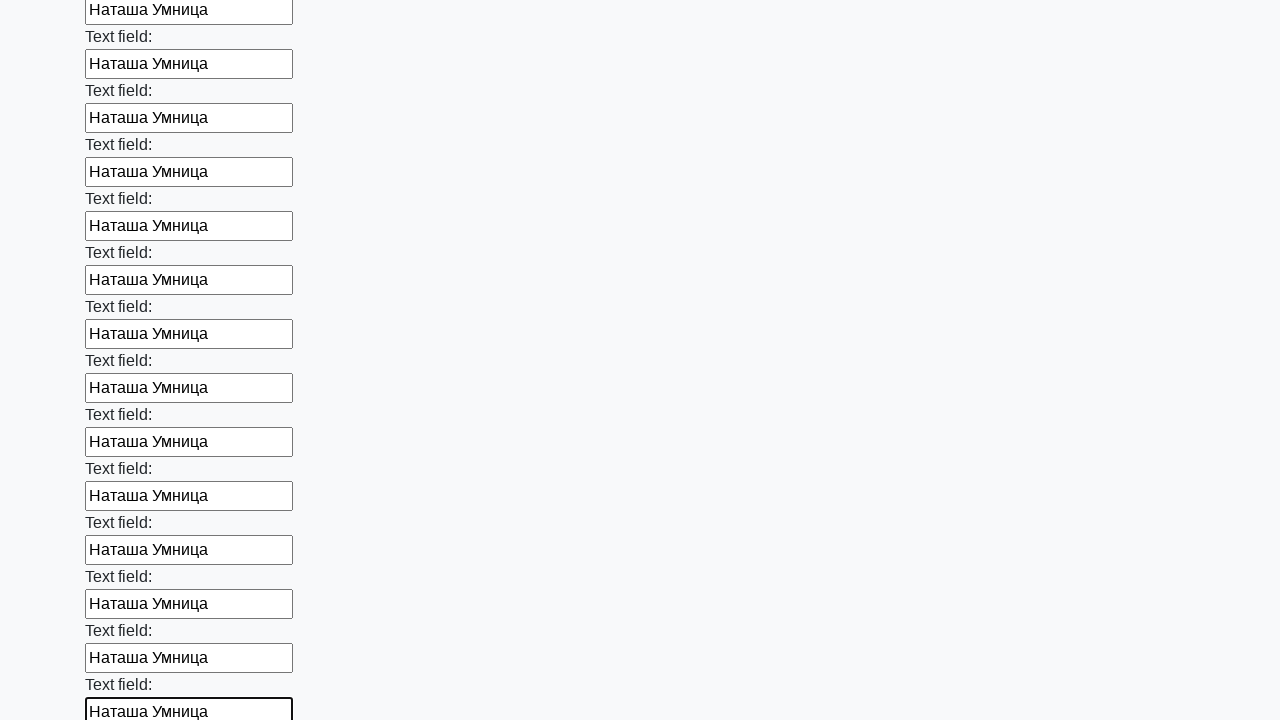

Filled an input field with 'Наташа Умница' on input >> nth=65
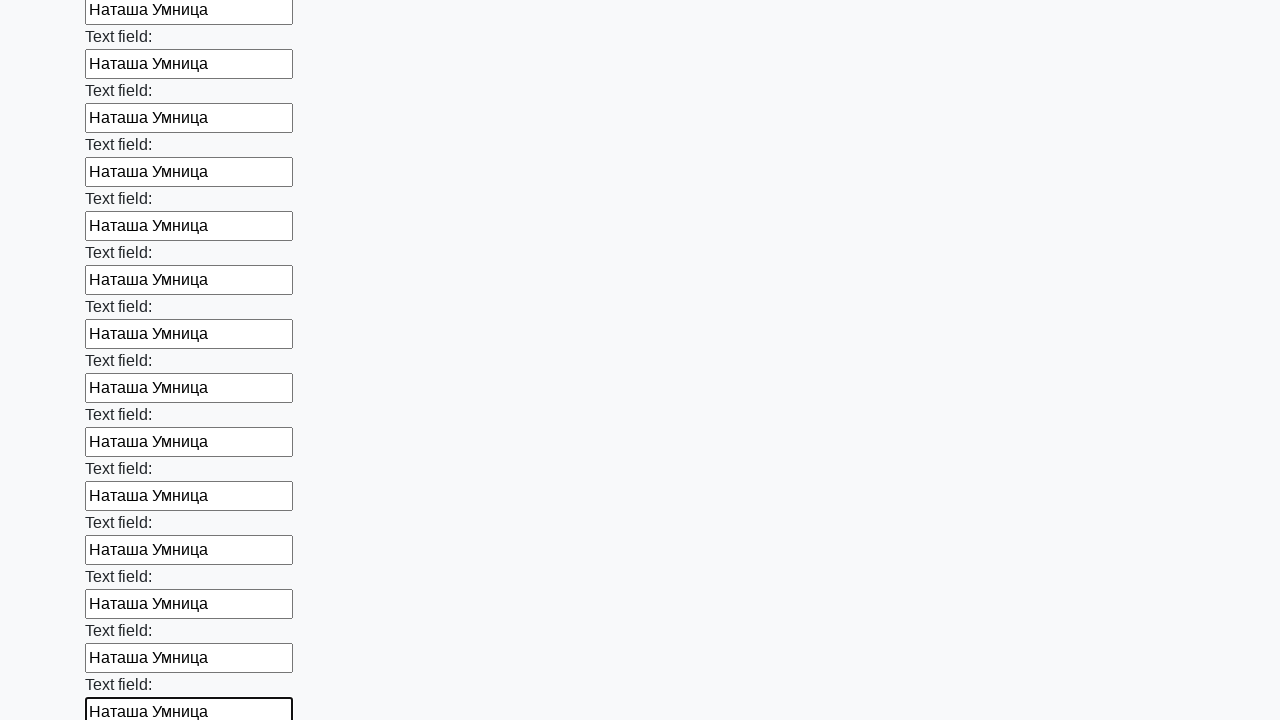

Filled an input field with 'Наташа Умница' on input >> nth=66
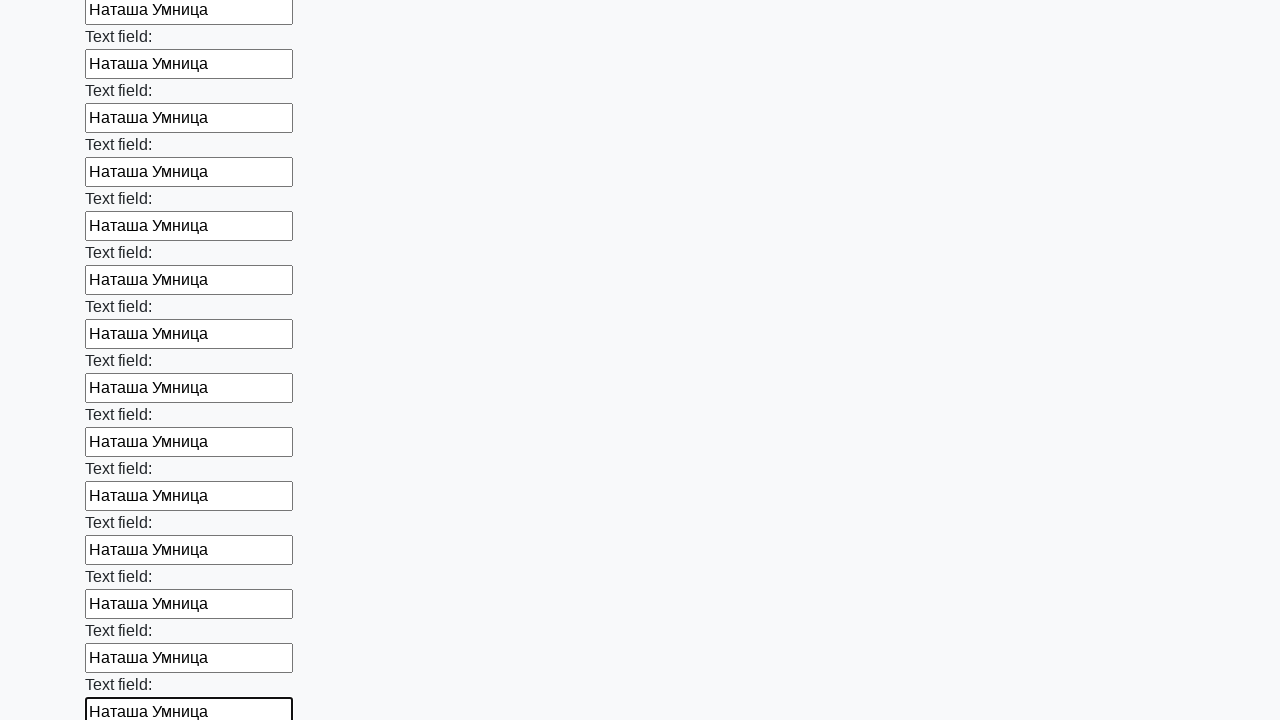

Filled an input field with 'Наташа Умница' on input >> nth=67
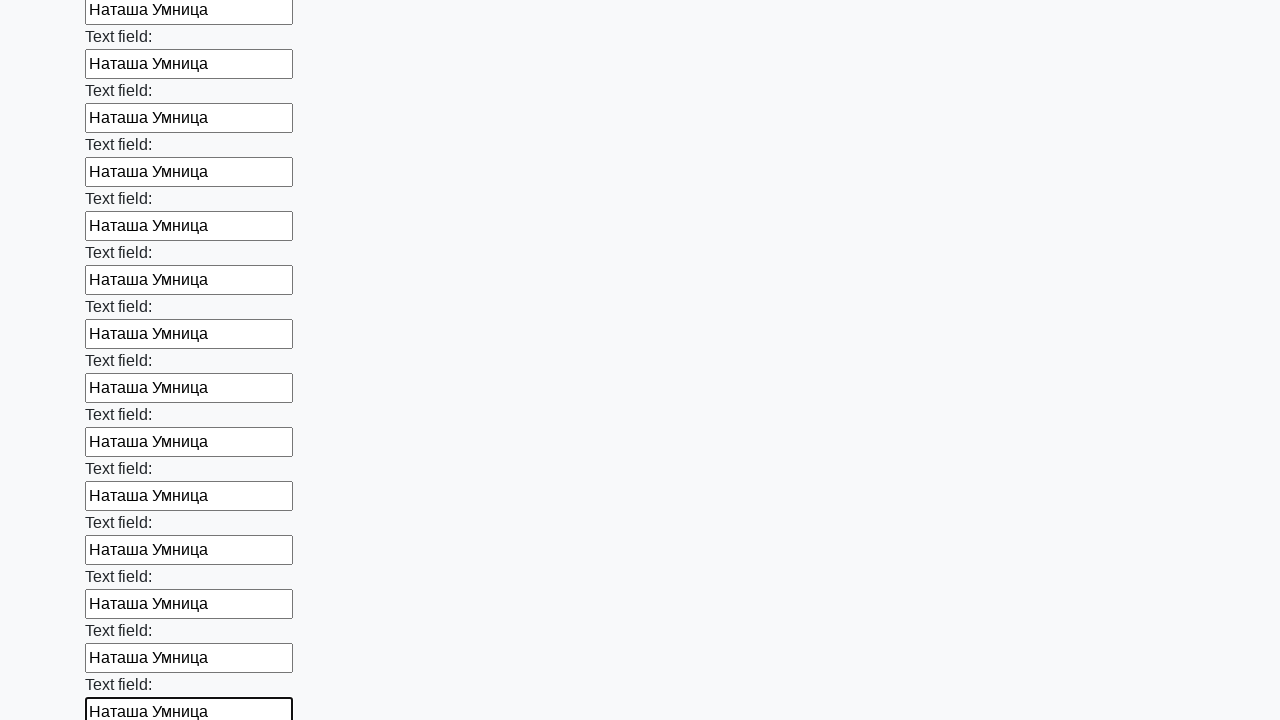

Filled an input field with 'Наташа Умница' on input >> nth=68
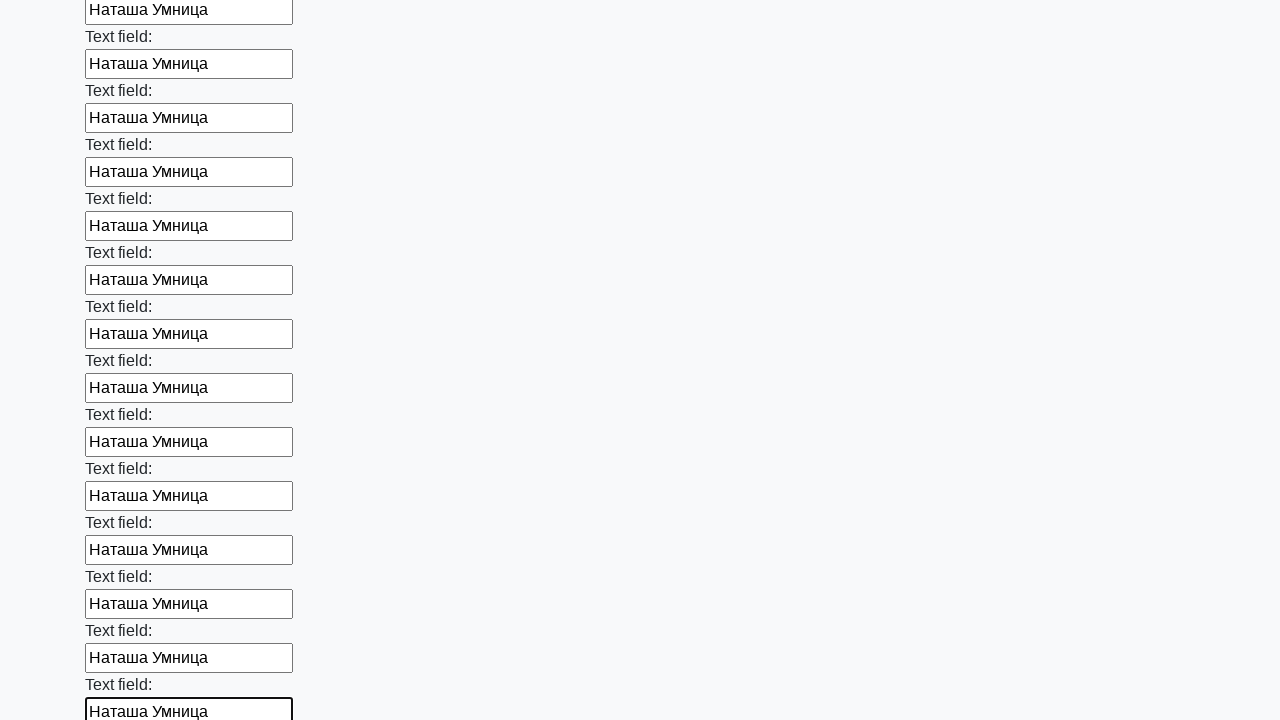

Filled an input field with 'Наташа Умница' on input >> nth=69
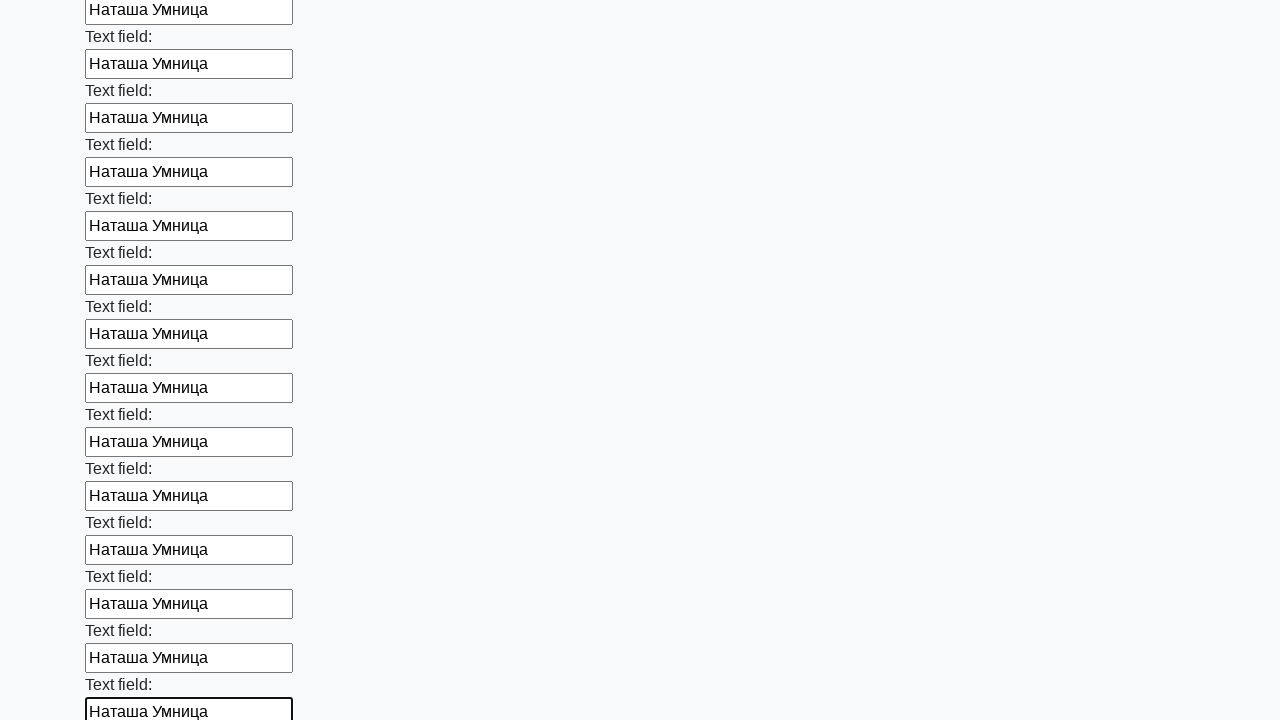

Filled an input field with 'Наташа Умница' on input >> nth=70
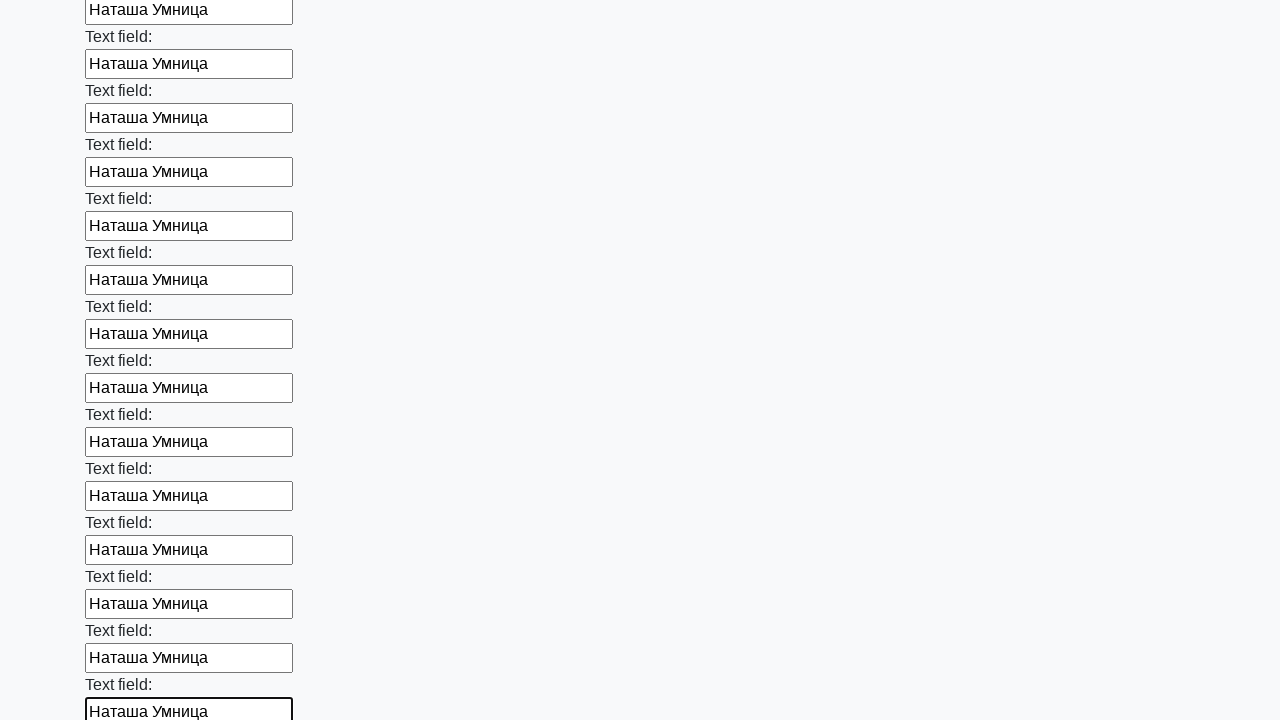

Filled an input field with 'Наташа Умница' on input >> nth=71
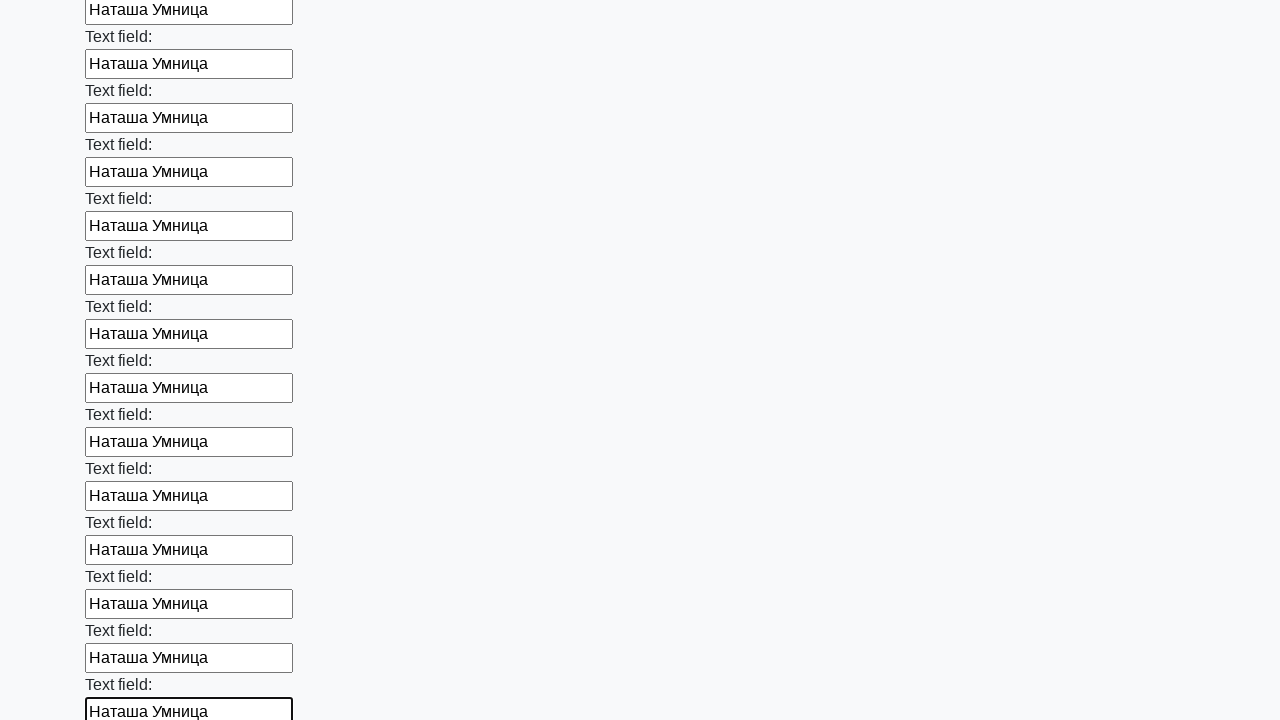

Filled an input field with 'Наташа Умница' on input >> nth=72
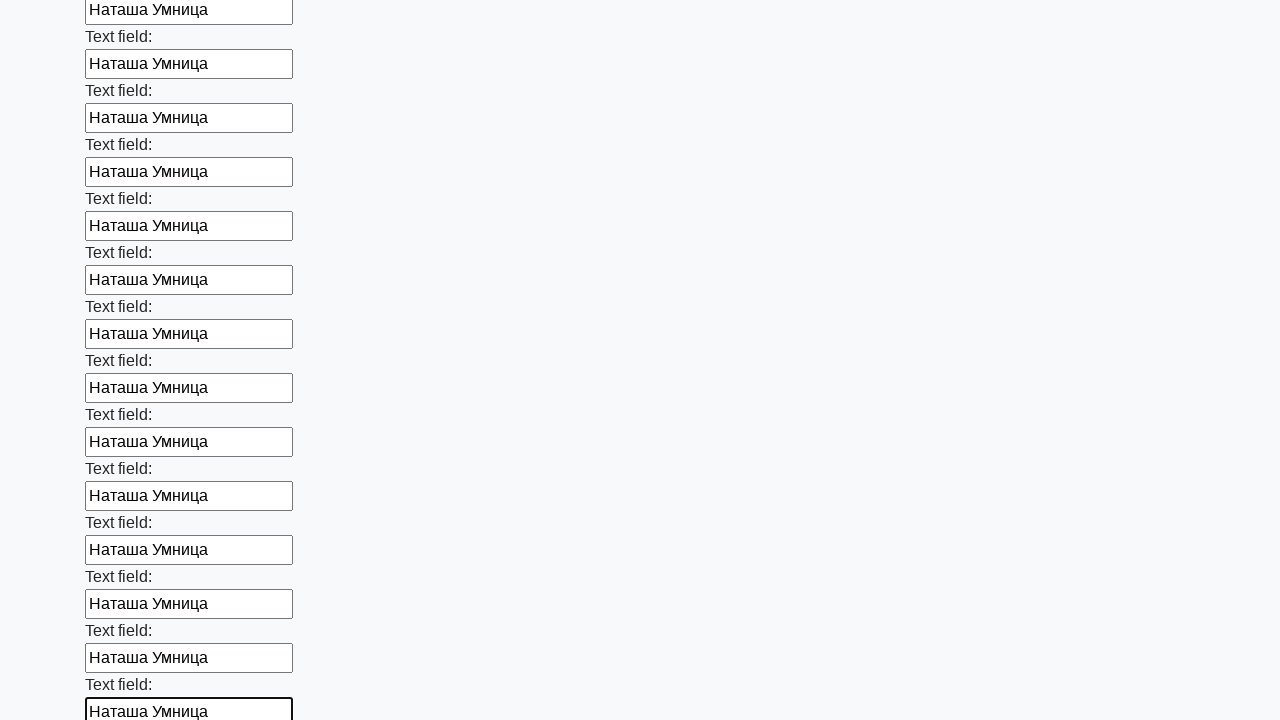

Filled an input field with 'Наташа Умница' on input >> nth=73
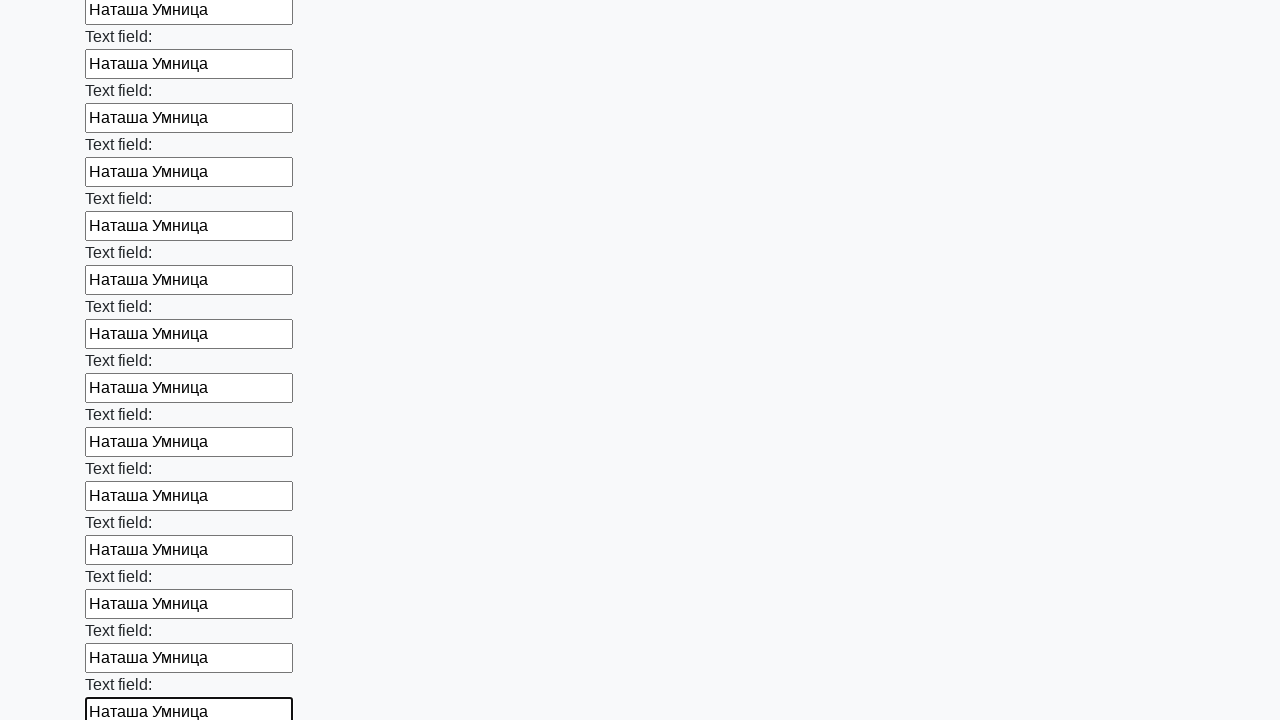

Filled an input field with 'Наташа Умница' on input >> nth=74
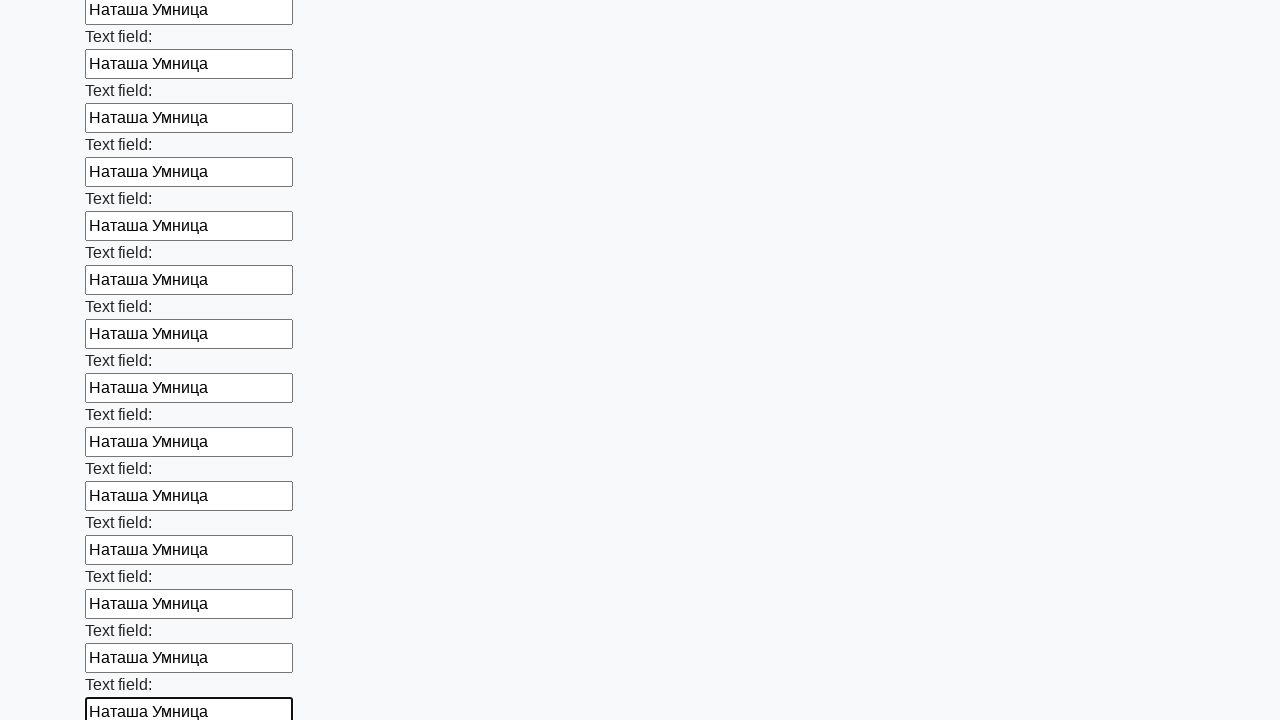

Filled an input field with 'Наташа Умница' on input >> nth=75
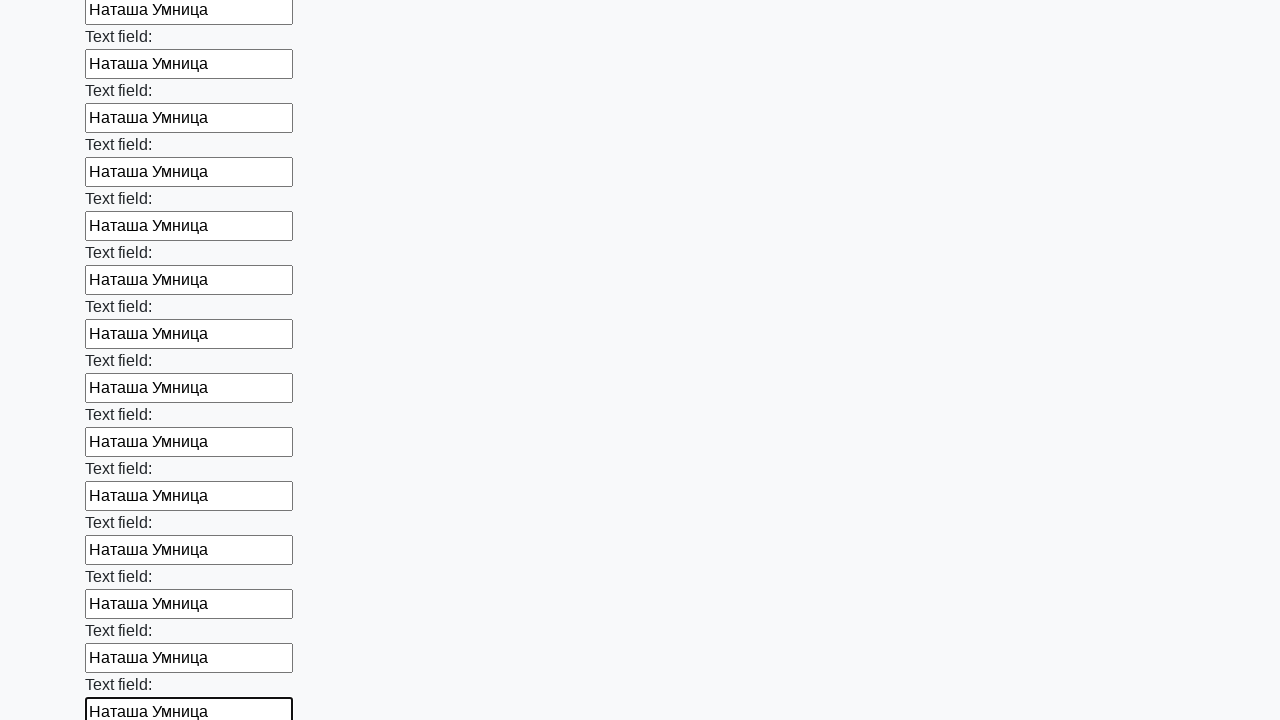

Filled an input field with 'Наташа Умница' on input >> nth=76
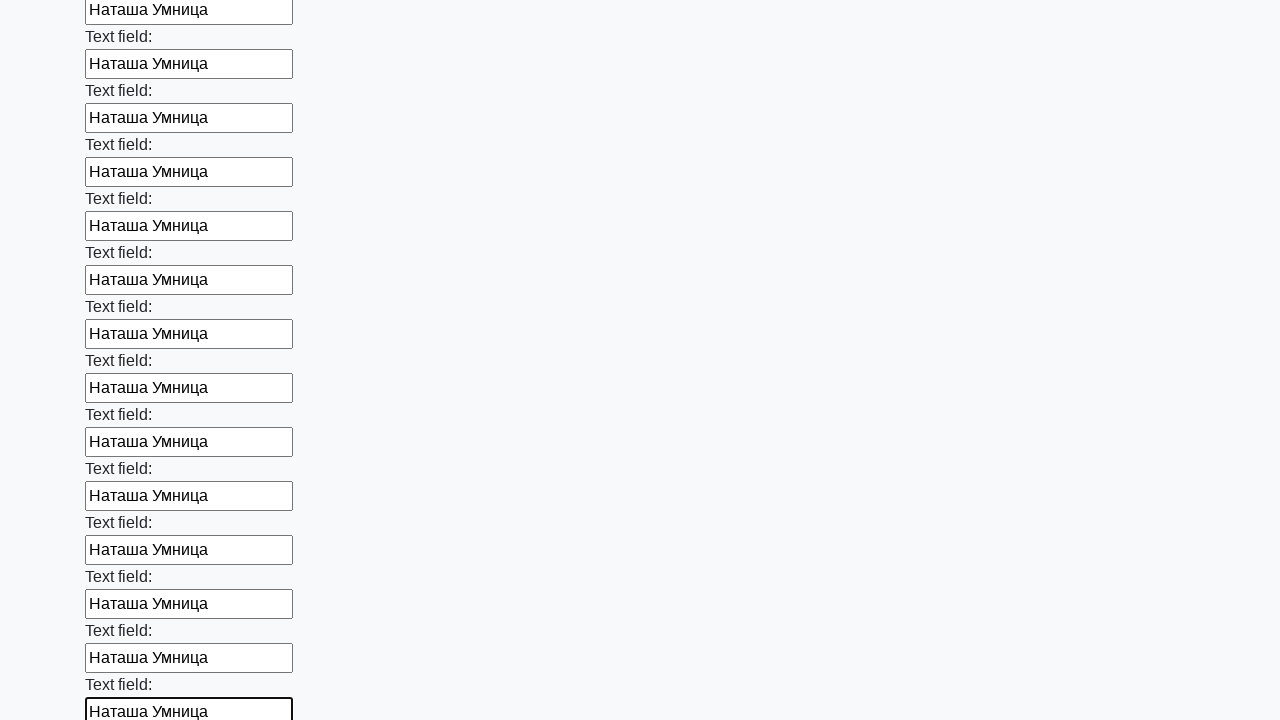

Filled an input field with 'Наташа Умница' on input >> nth=77
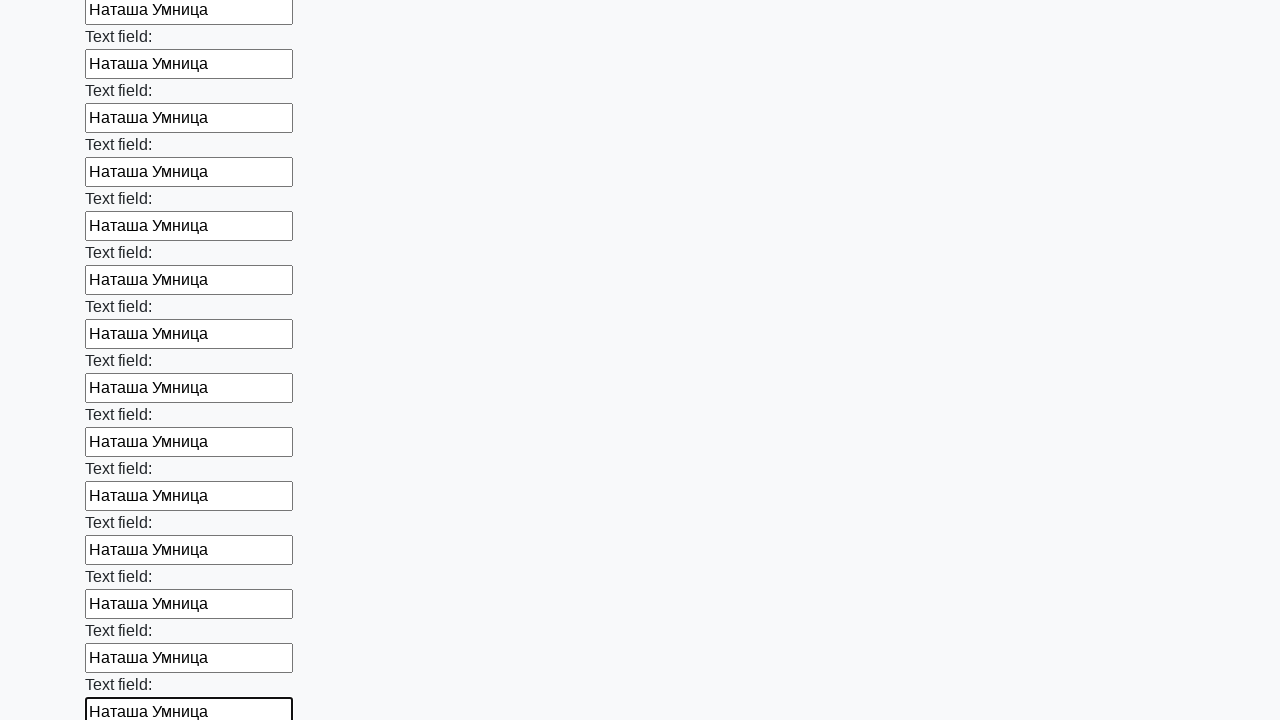

Filled an input field with 'Наташа Умница' on input >> nth=78
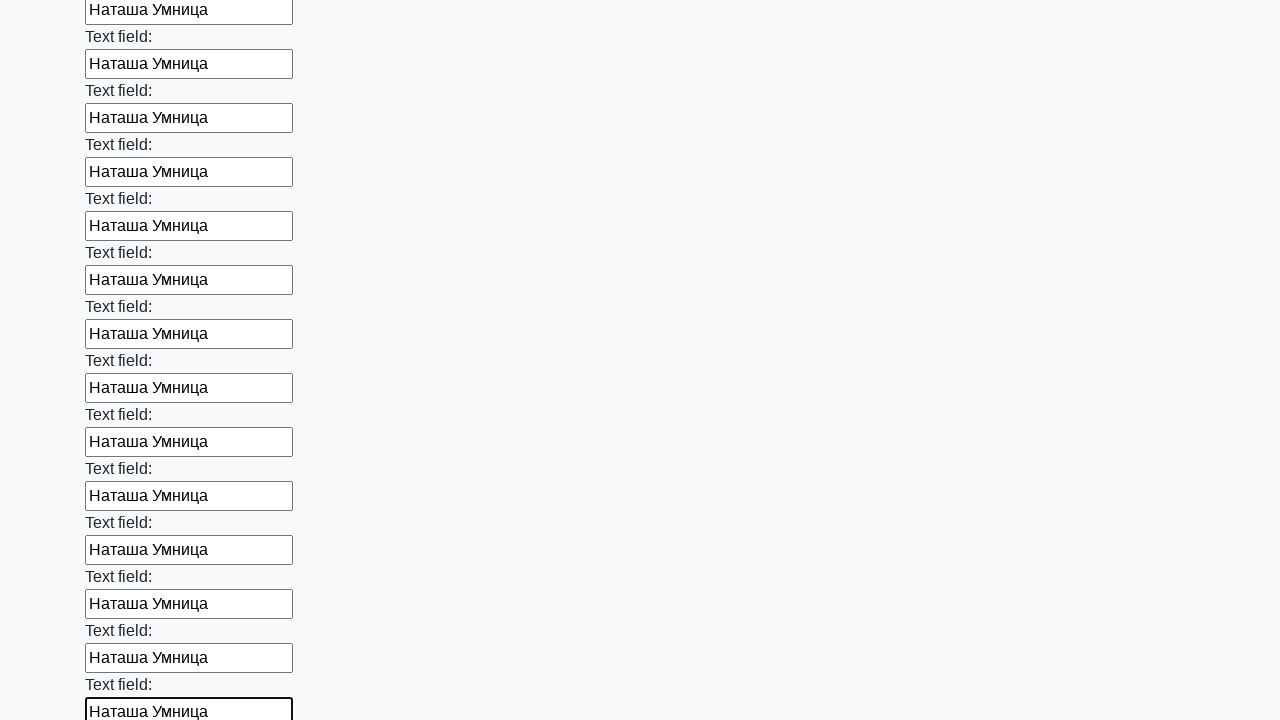

Filled an input field with 'Наташа Умница' on input >> nth=79
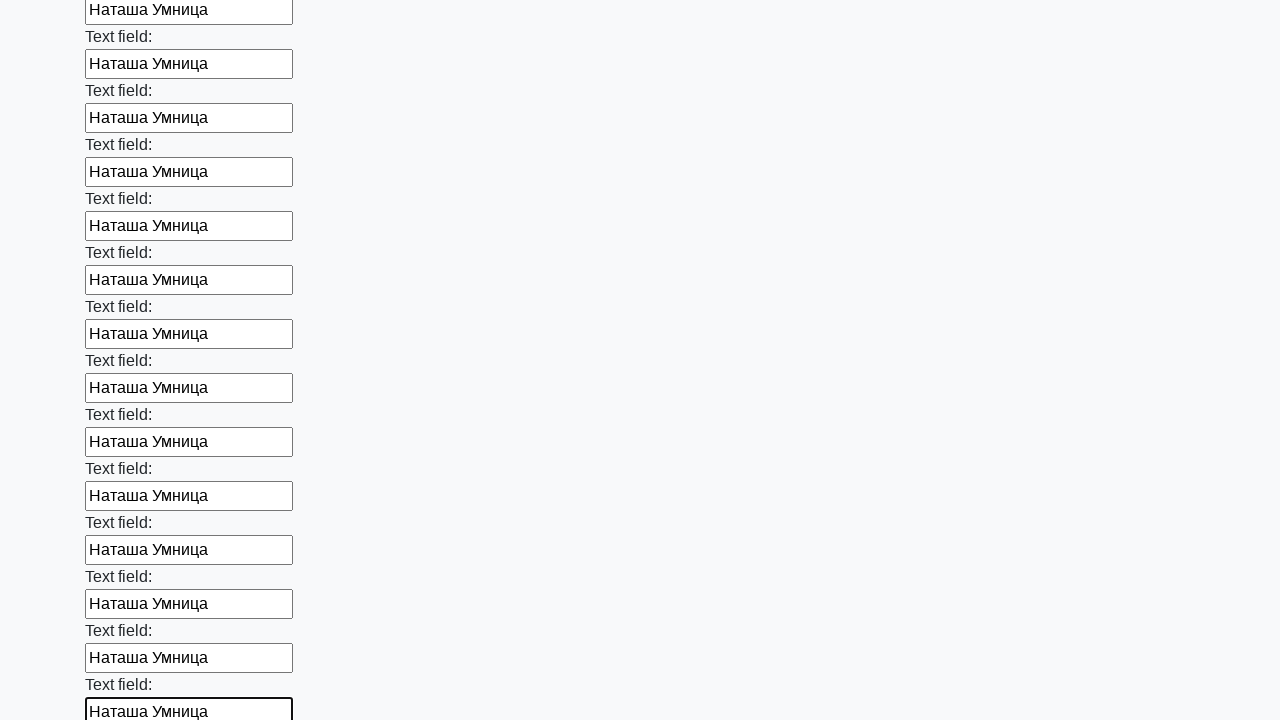

Filled an input field with 'Наташа Умница' on input >> nth=80
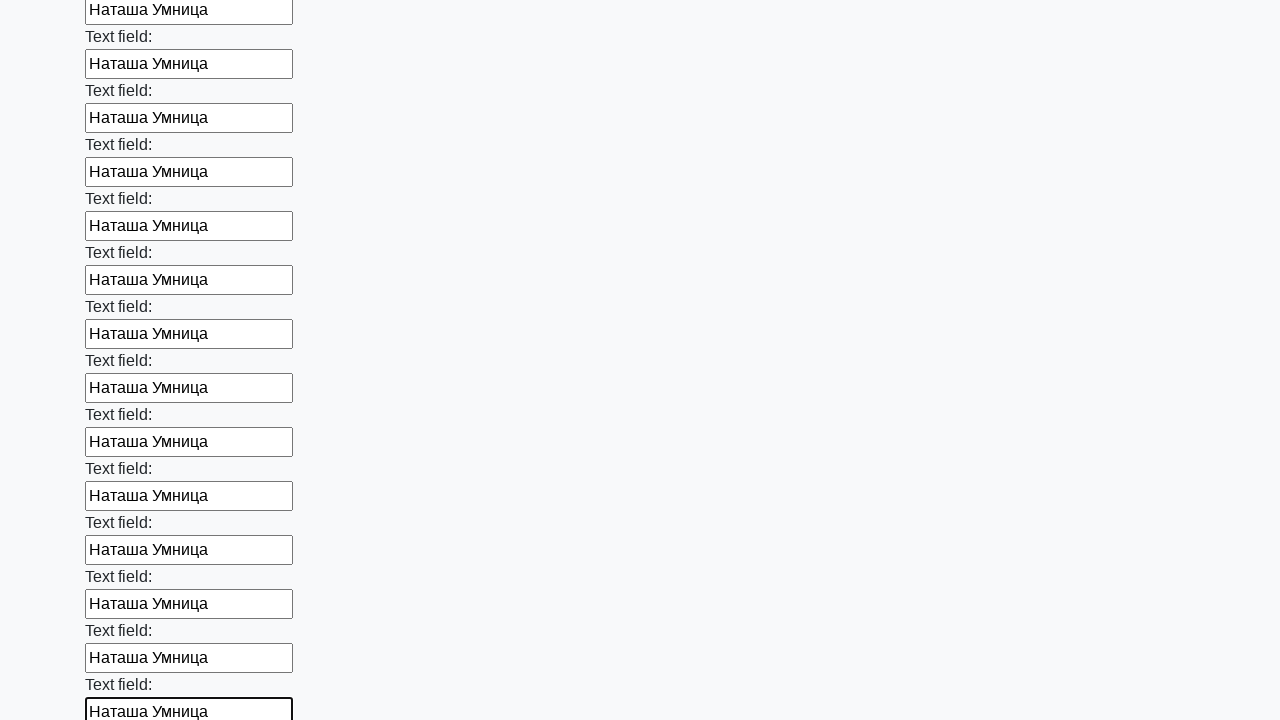

Filled an input field with 'Наташа Умница' on input >> nth=81
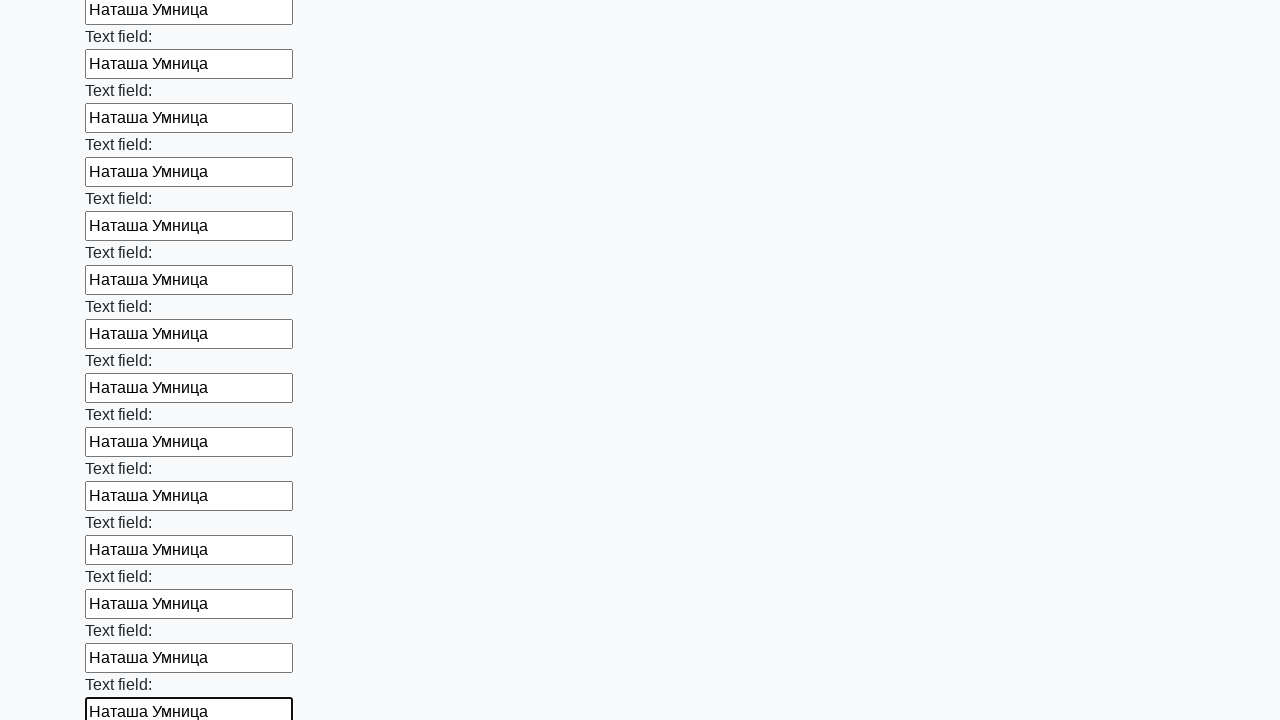

Filled an input field with 'Наташа Умница' on input >> nth=82
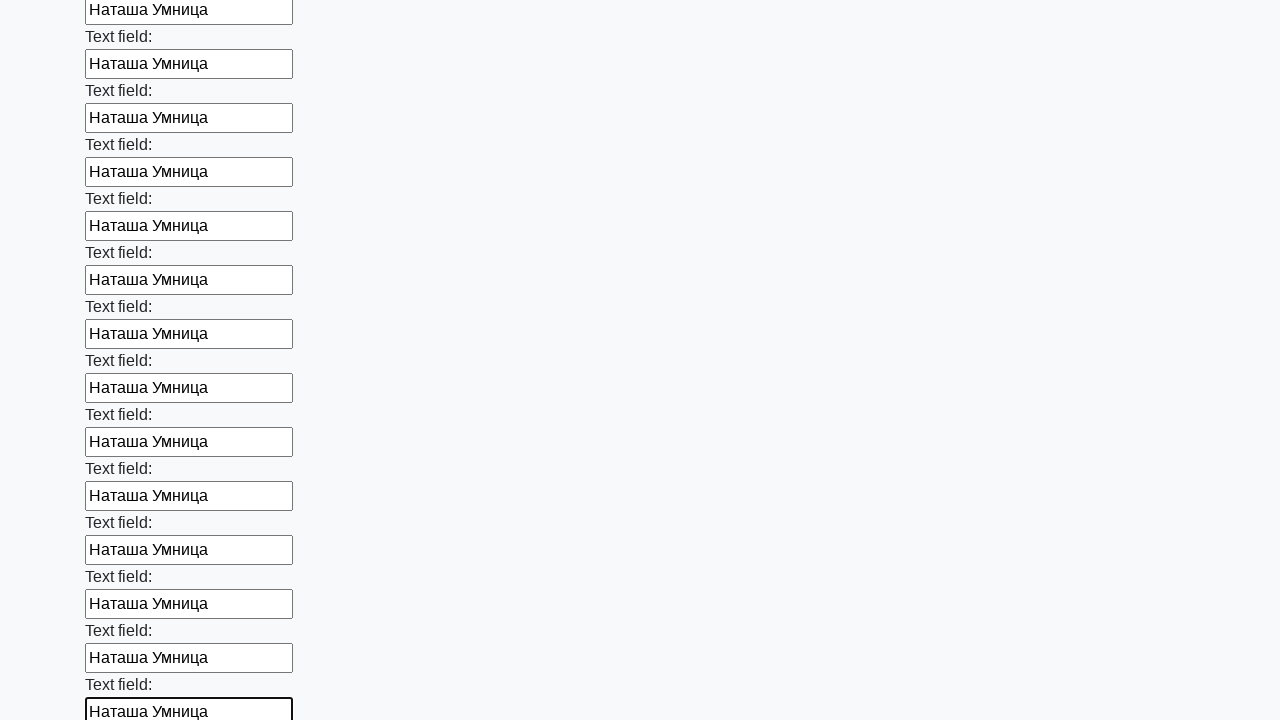

Filled an input field with 'Наташа Умница' on input >> nth=83
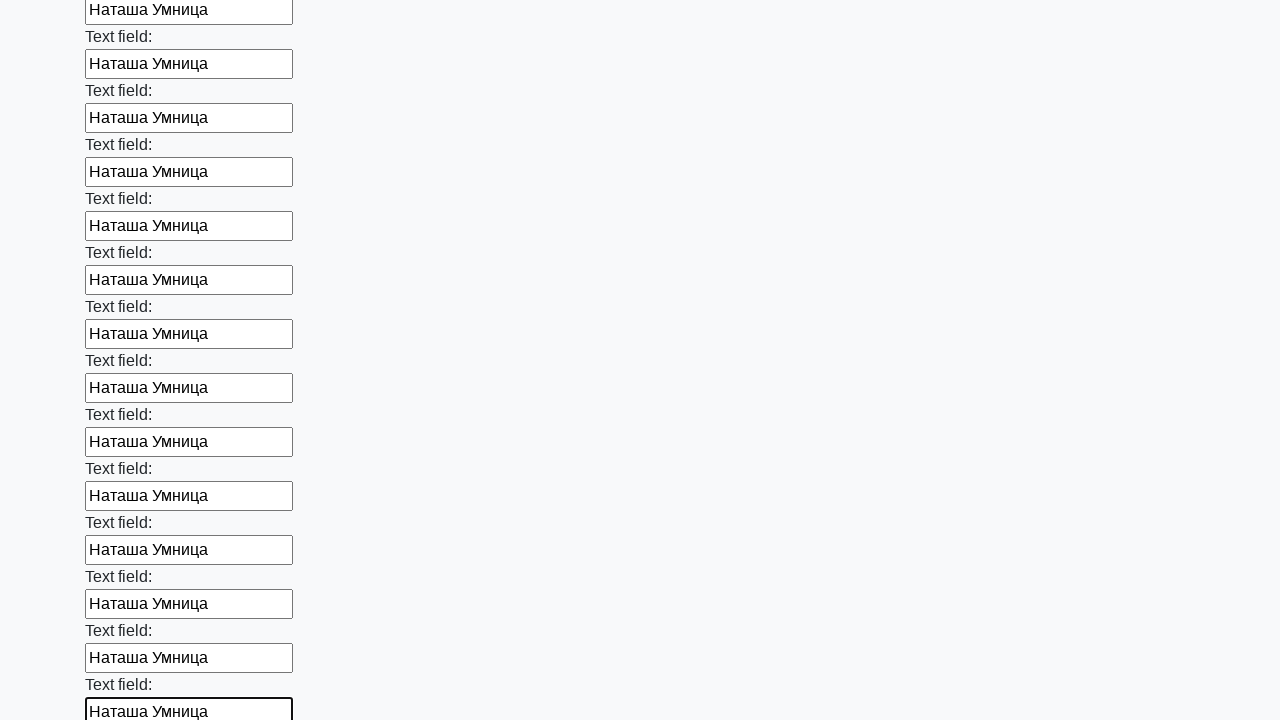

Filled an input field with 'Наташа Умница' on input >> nth=84
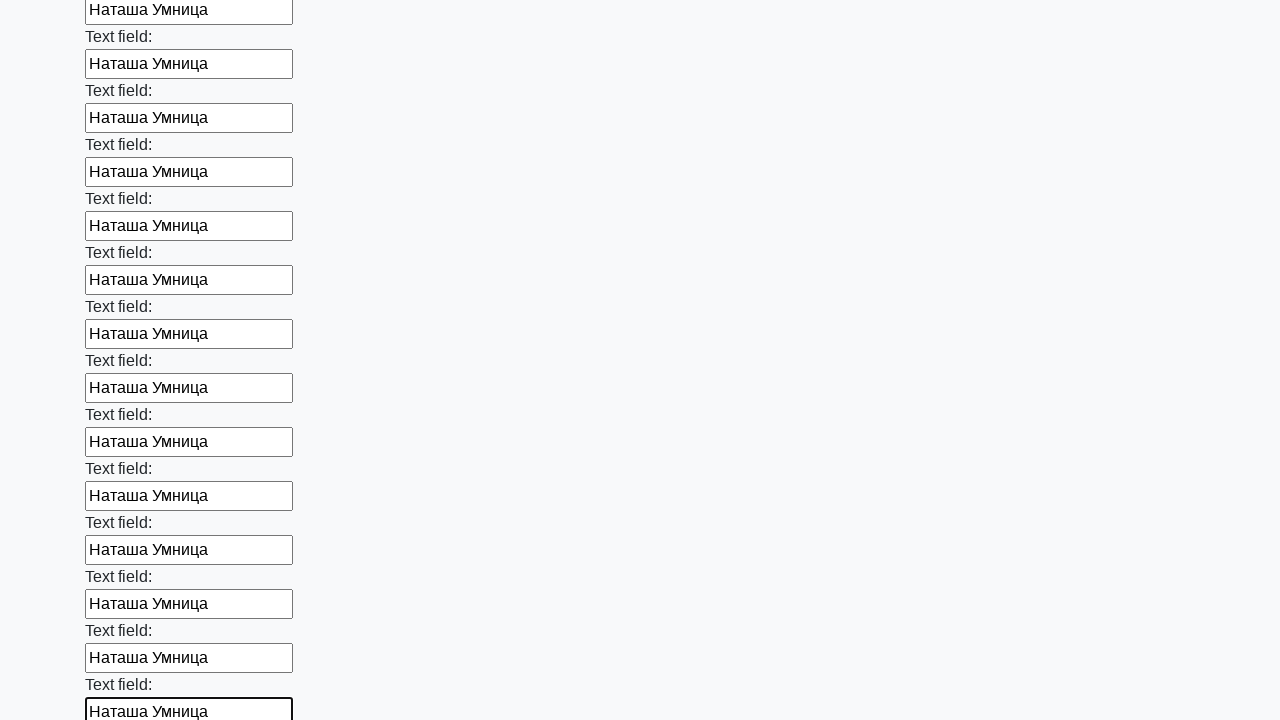

Filled an input field with 'Наташа Умница' on input >> nth=85
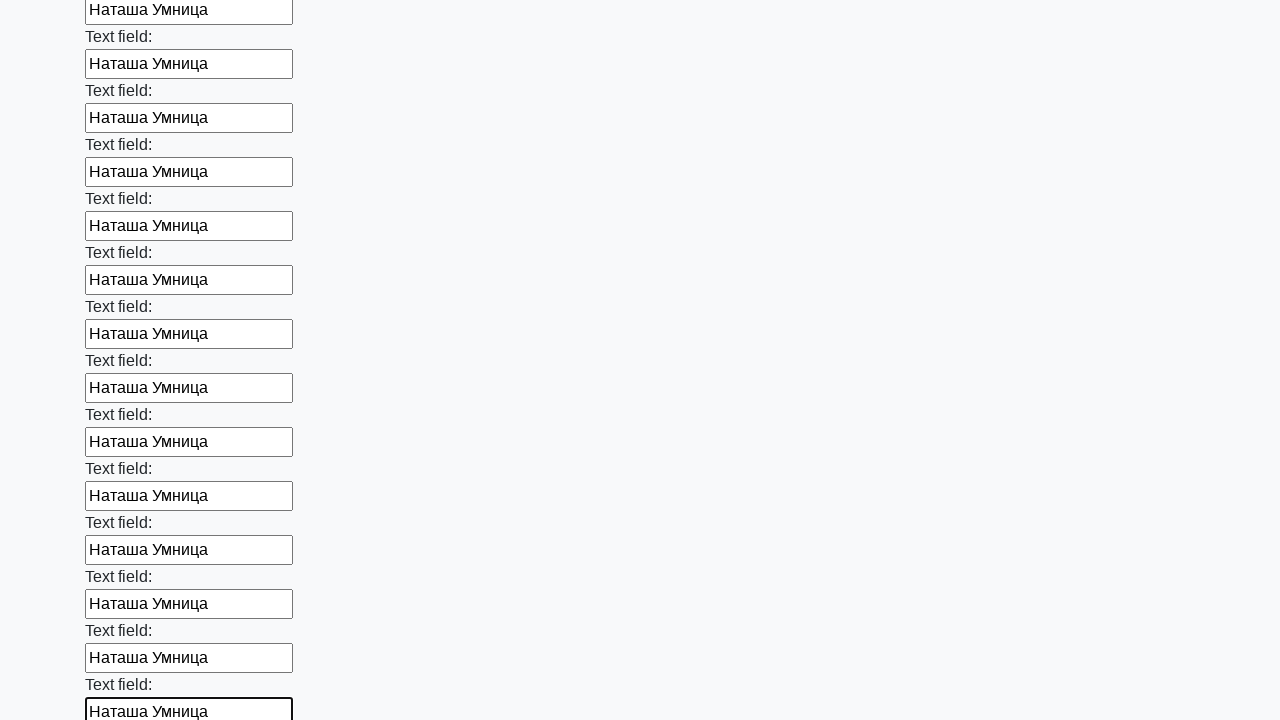

Filled an input field with 'Наташа Умница' on input >> nth=86
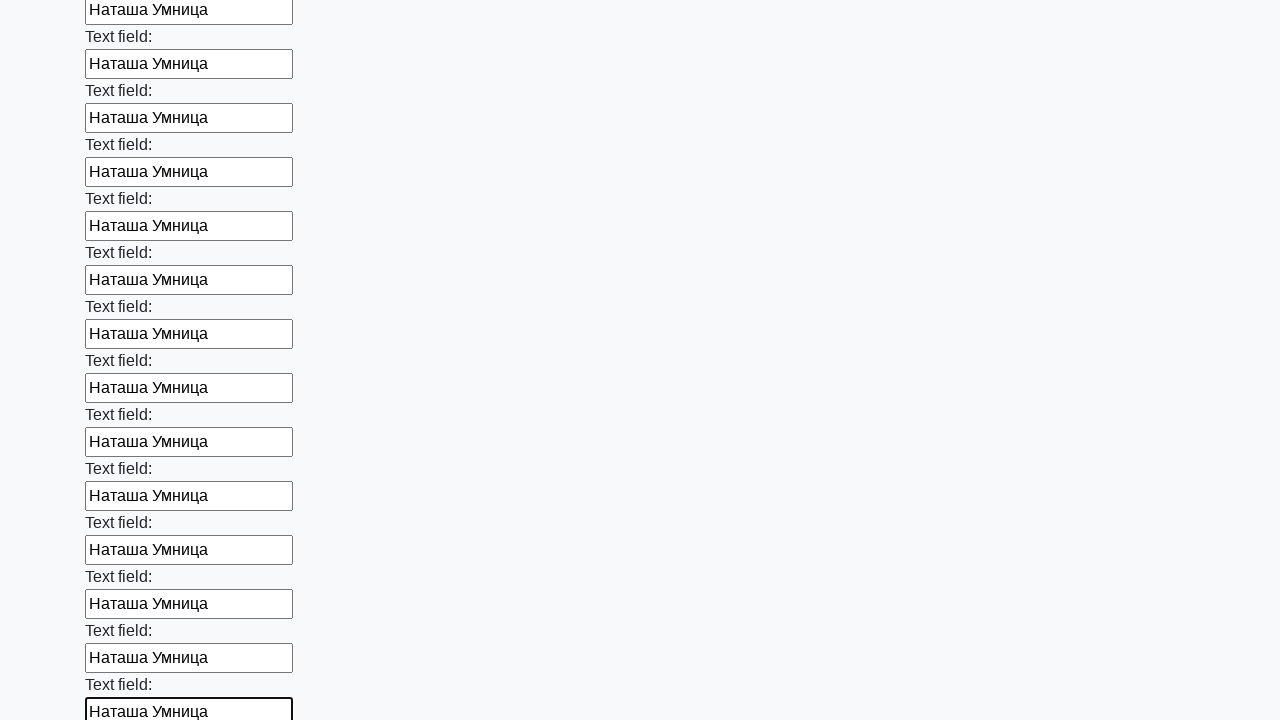

Filled an input field with 'Наташа Умница' on input >> nth=87
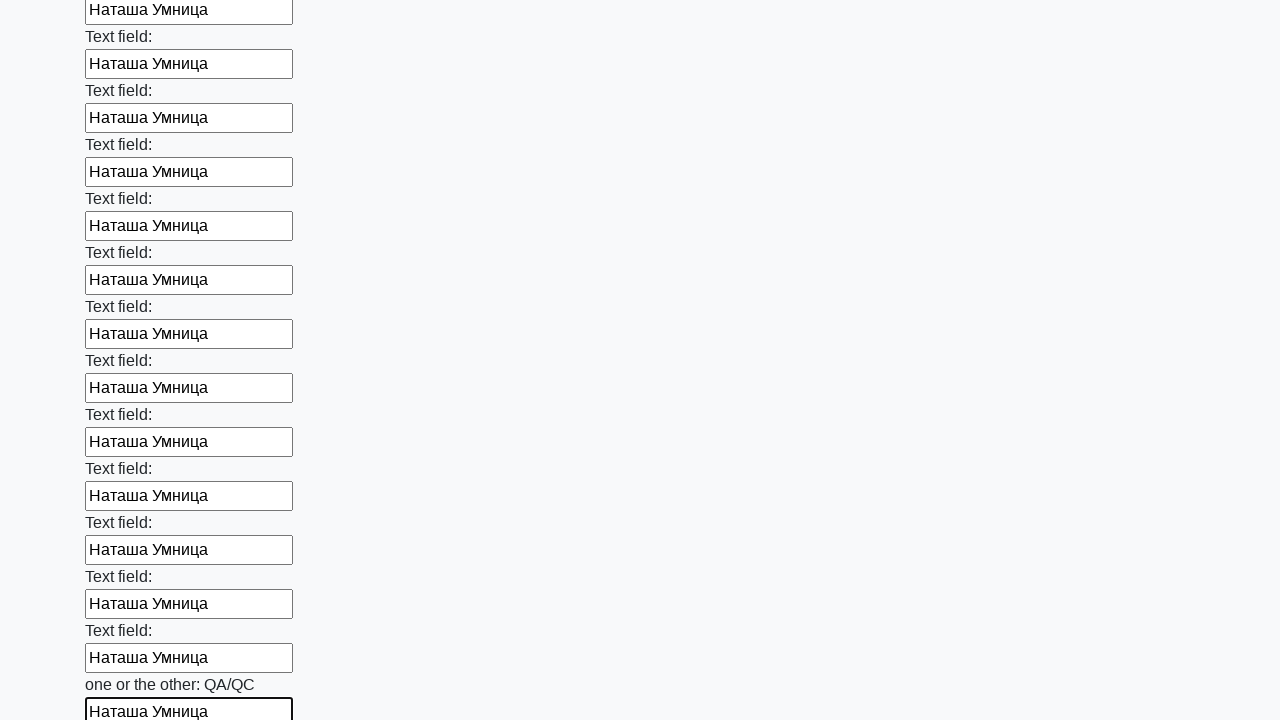

Filled an input field with 'Наташа Умница' on input >> nth=88
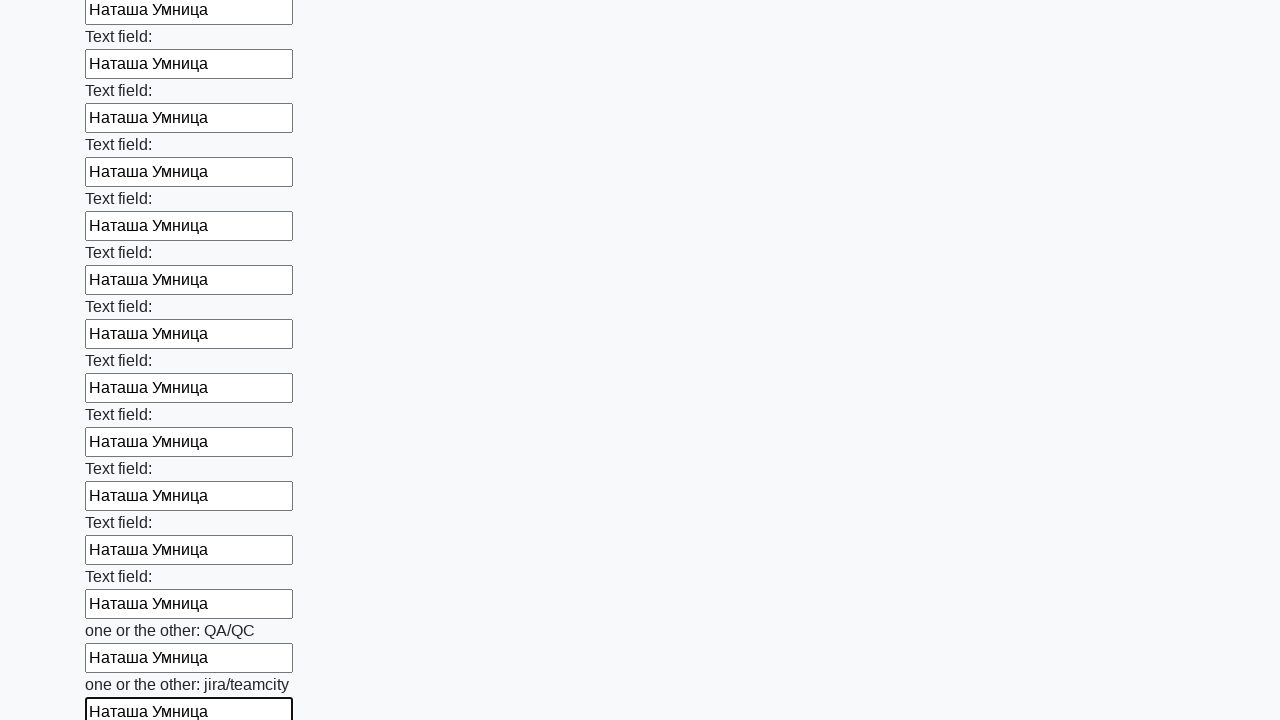

Filled an input field with 'Наташа Умница' on input >> nth=89
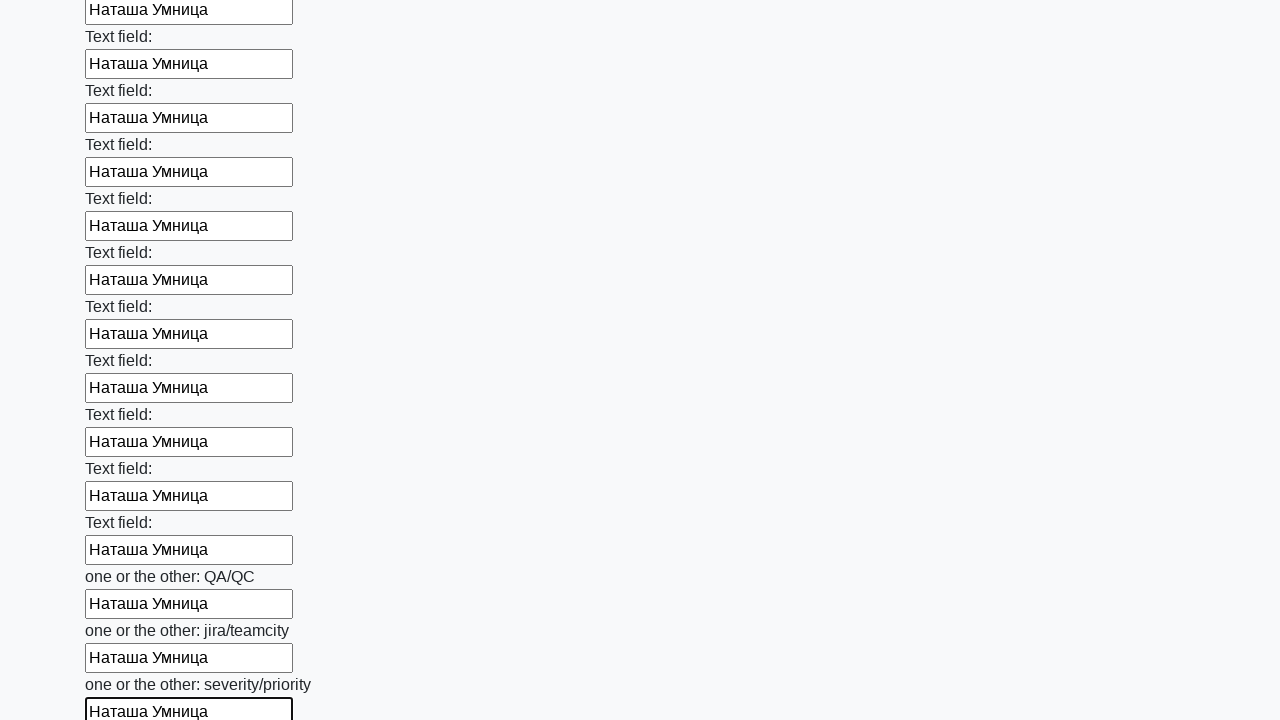

Filled an input field with 'Наташа Умница' on input >> nth=90
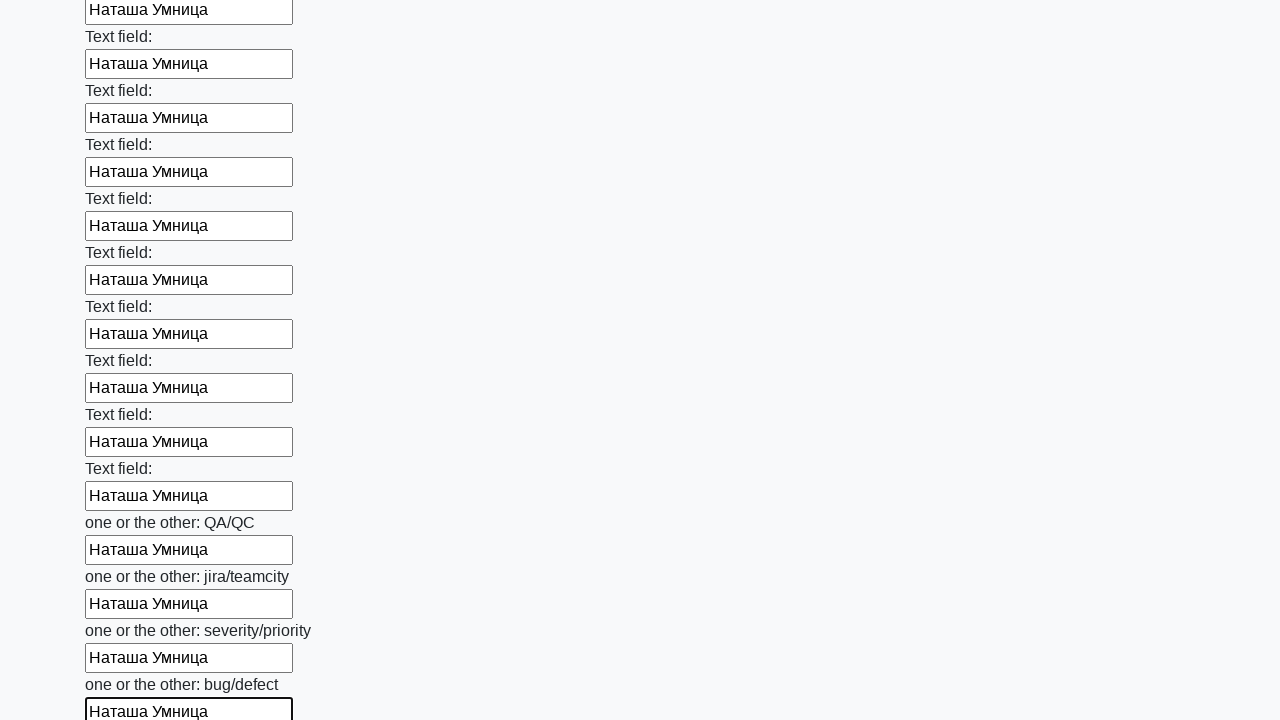

Filled an input field with 'Наташа Умница' on input >> nth=91
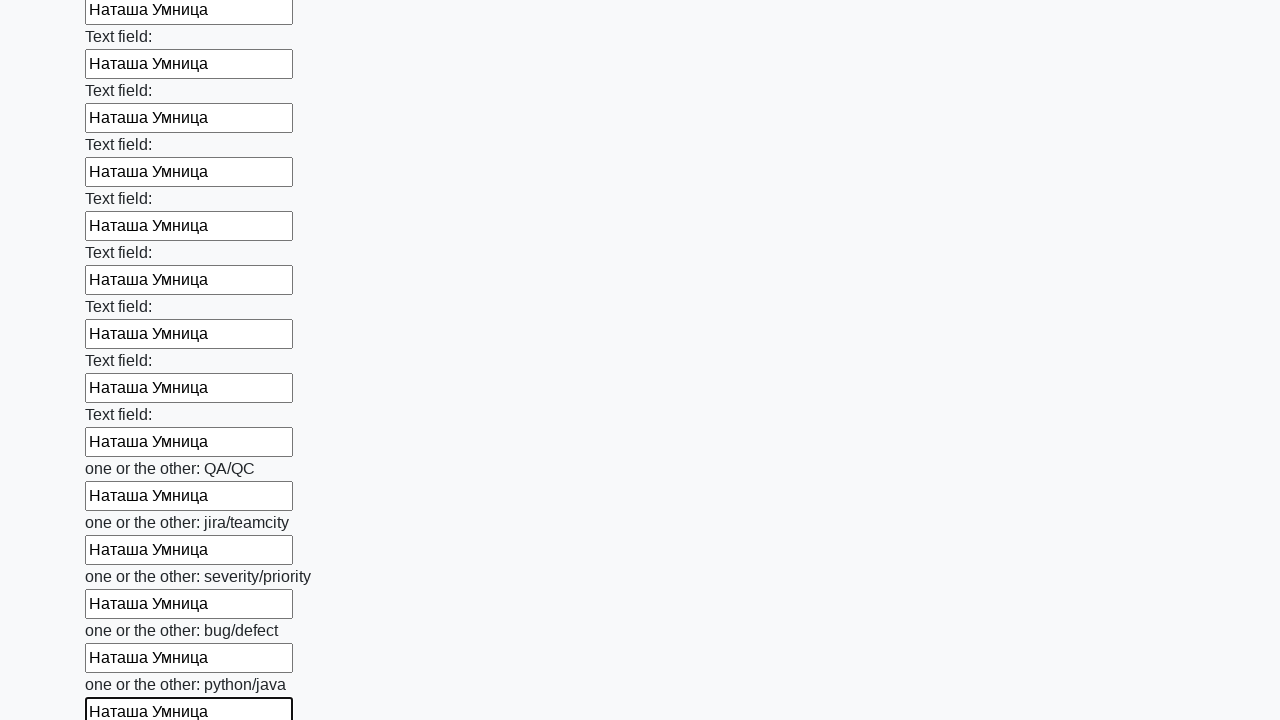

Filled an input field with 'Наташа Умница' on input >> nth=92
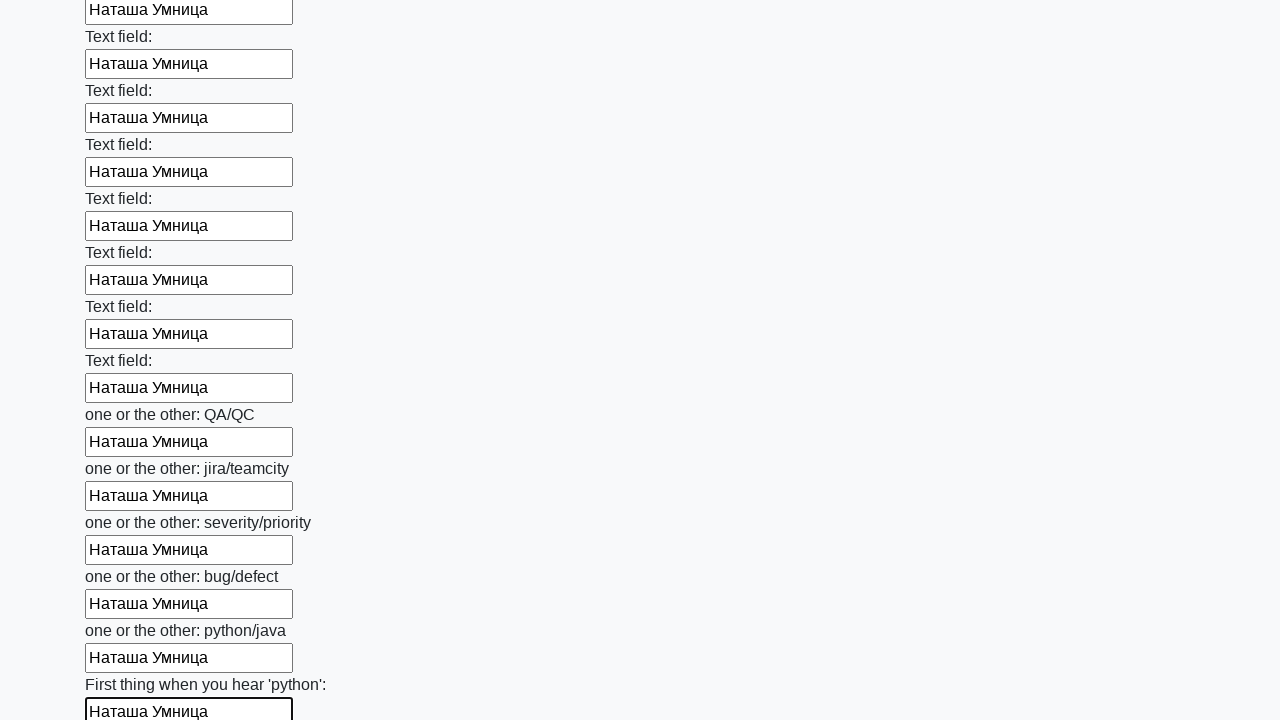

Filled an input field with 'Наташа Умница' on input >> nth=93
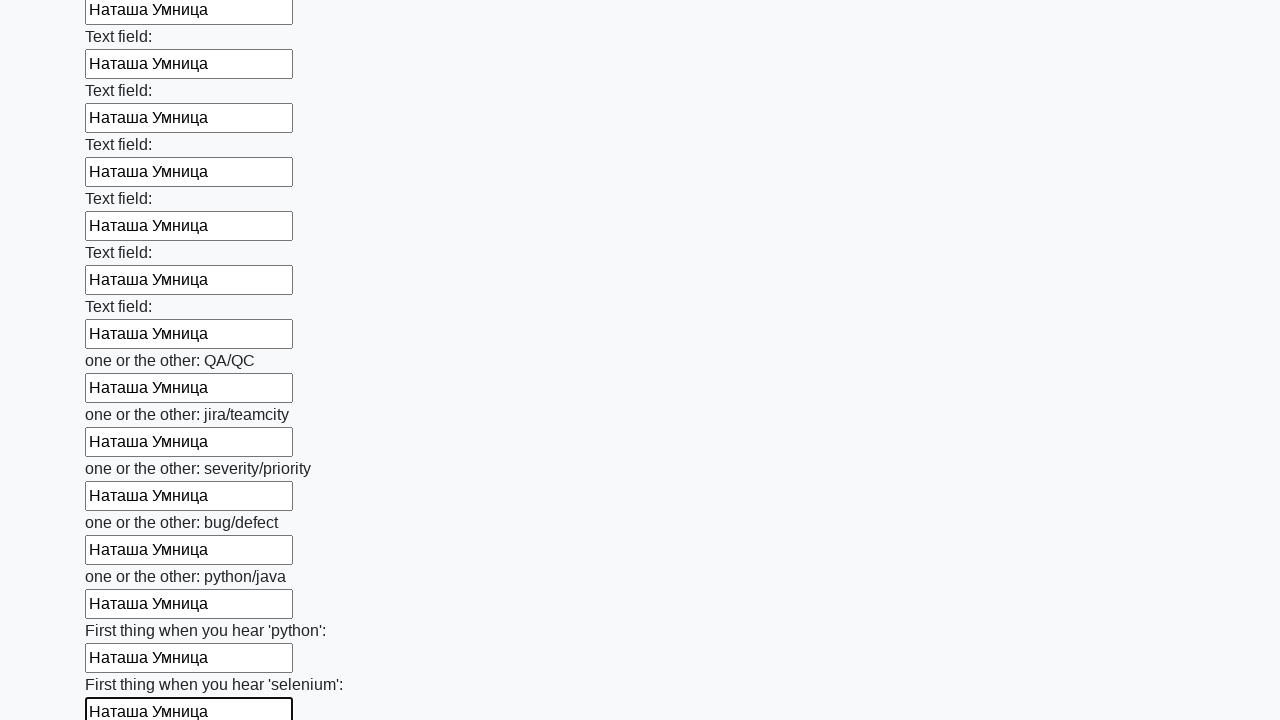

Filled an input field with 'Наташа Умница' on input >> nth=94
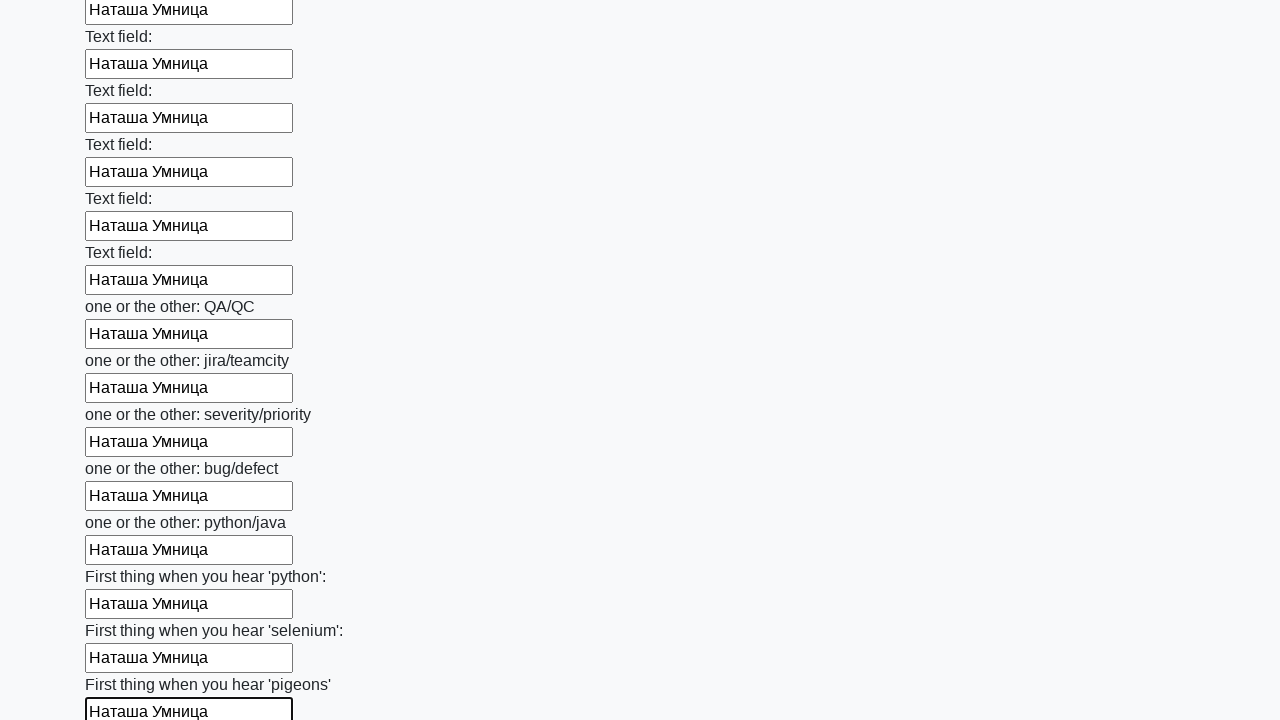

Filled an input field with 'Наташа Умница' on input >> nth=95
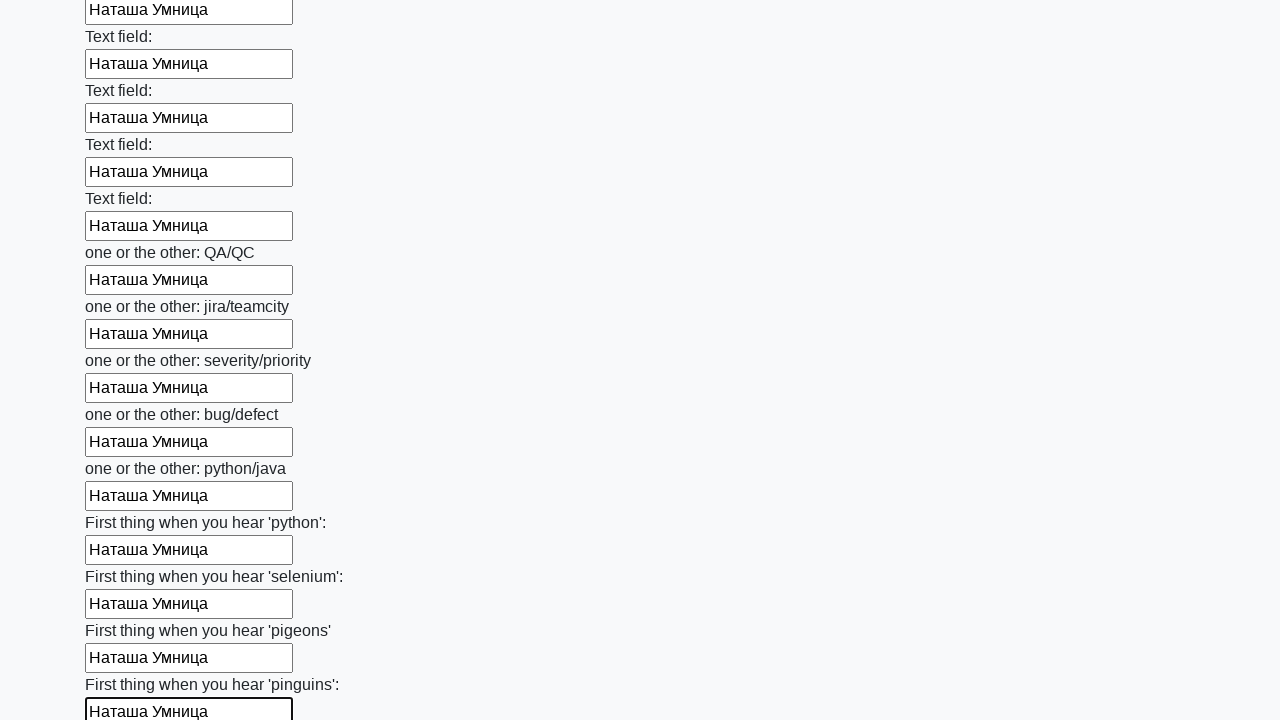

Filled an input field with 'Наташа Умница' on input >> nth=96
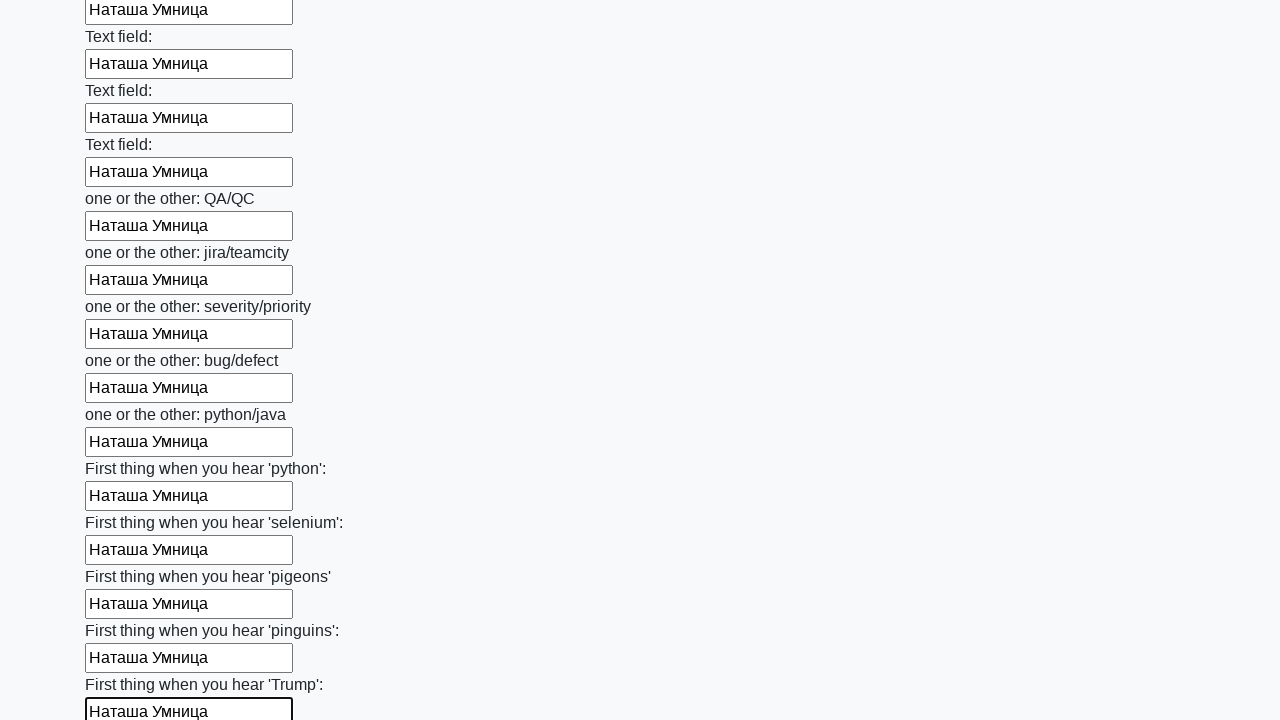

Filled an input field with 'Наташа Умница' on input >> nth=97
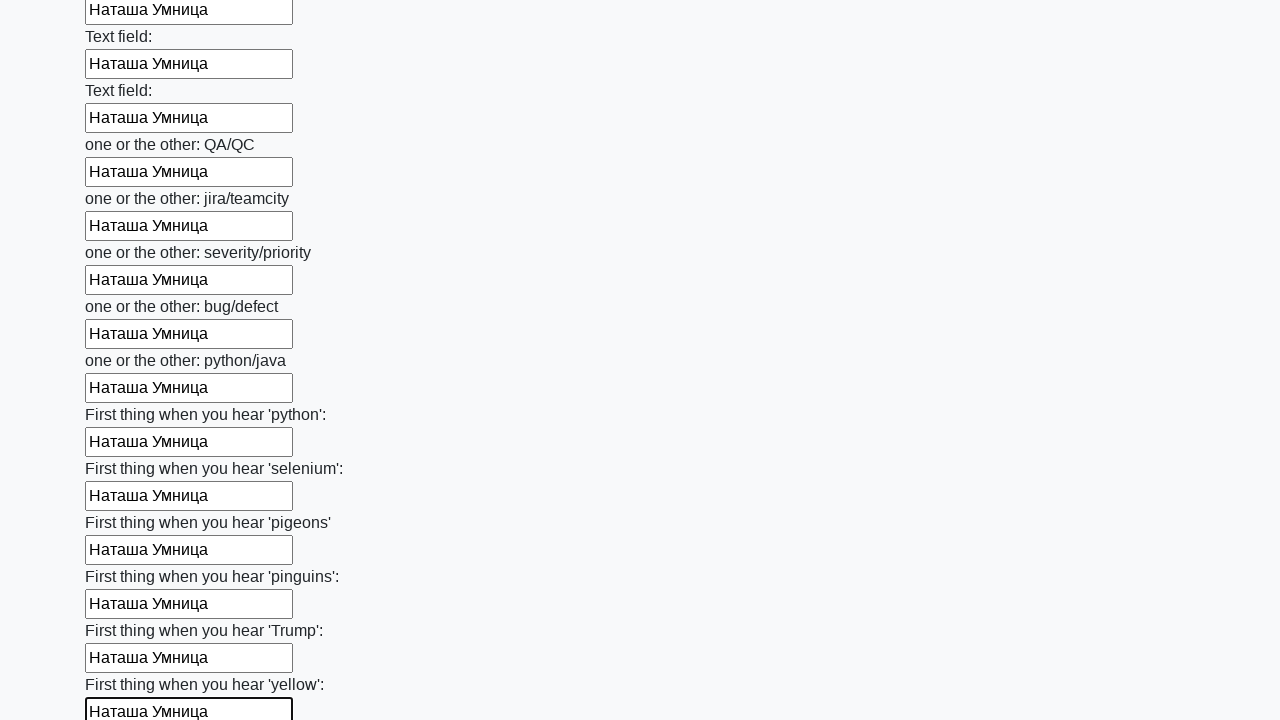

Filled an input field with 'Наташа Умница' on input >> nth=98
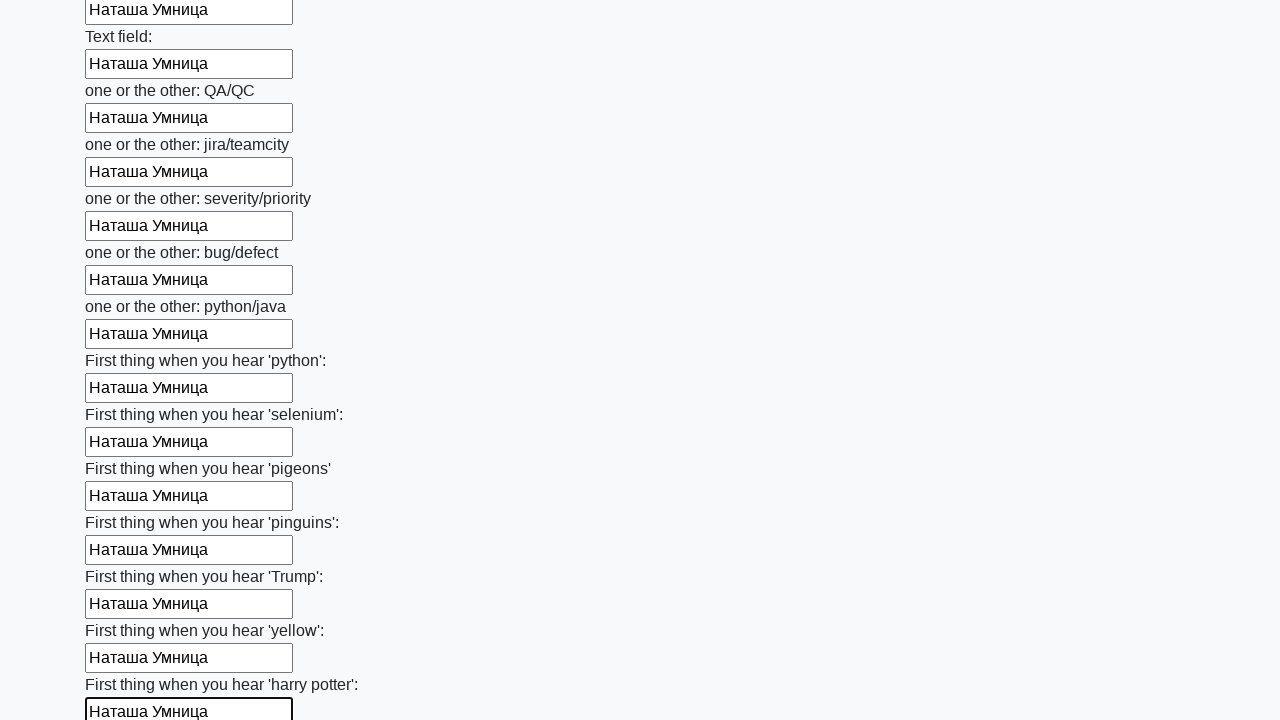

Filled an input field with 'Наташа Умница' on input >> nth=99
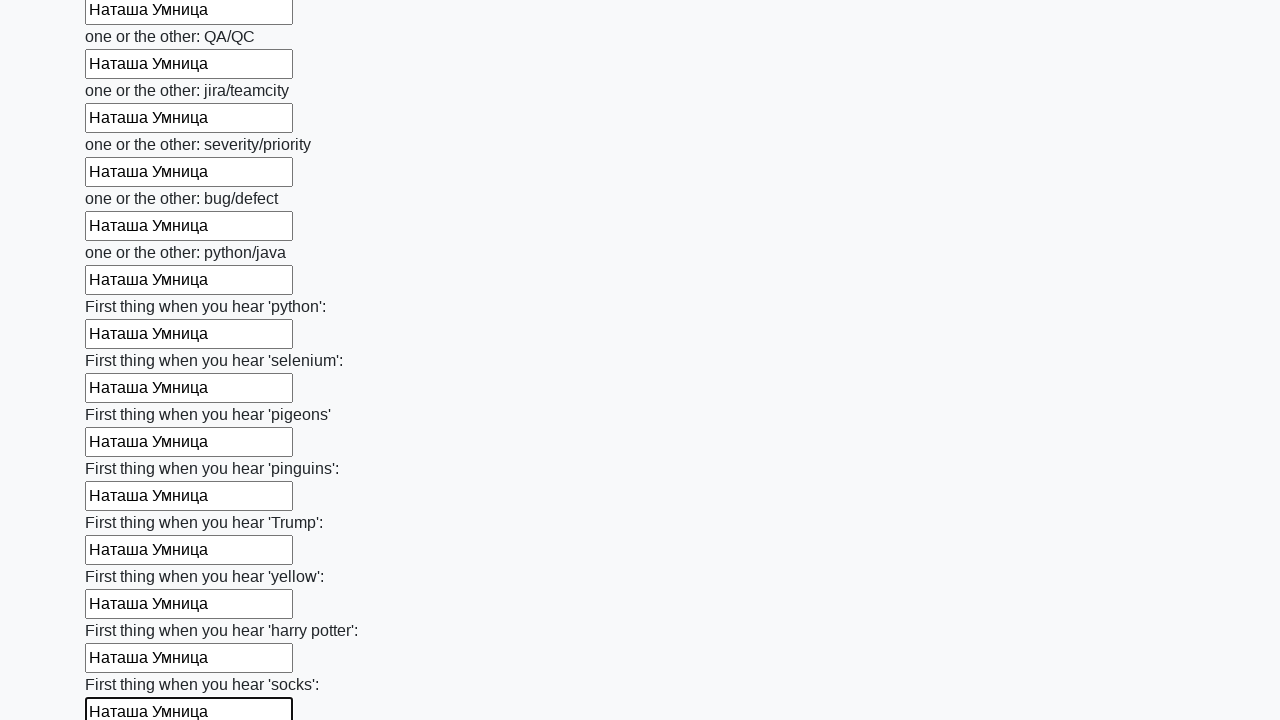

Clicked the submit button to submit the form at (123, 611) on button.btn
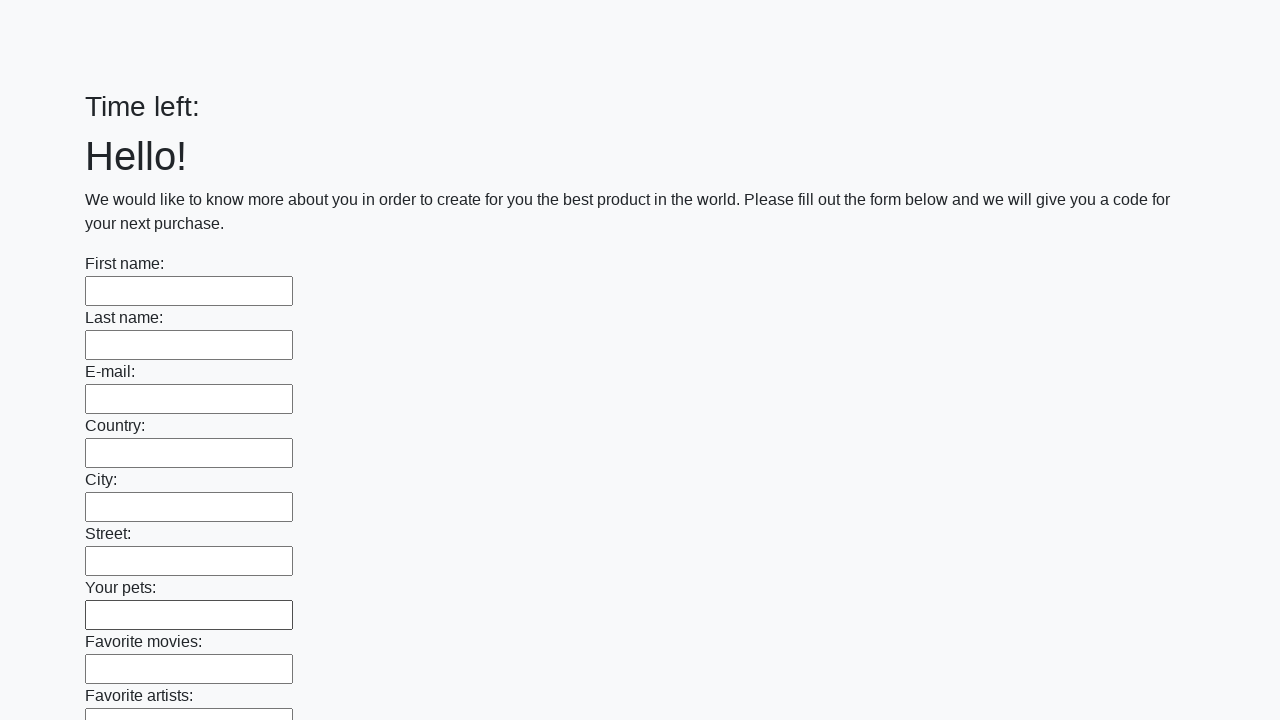

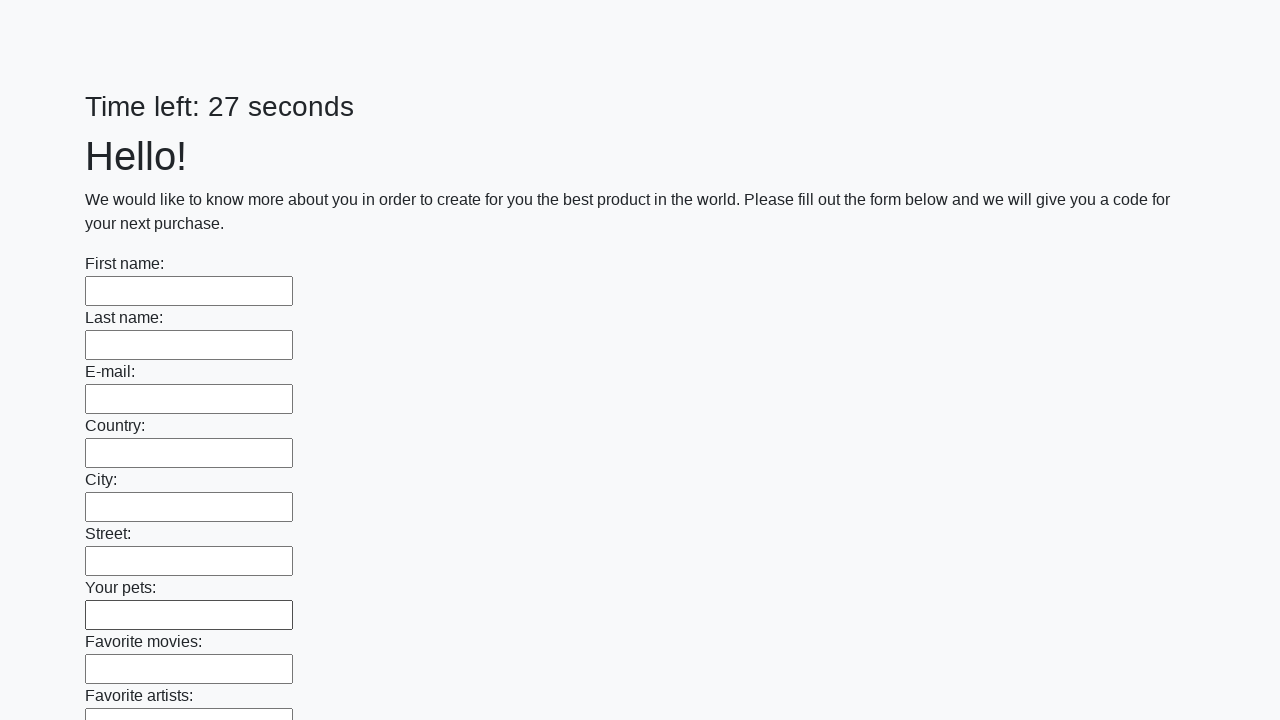